Tests dynamic element creation and deletion by clicking Add Element button 100 times, then deleting 30 elements and verifying the count

Starting URL: http://the-internet.herokuapp.com/add_remove_elements/

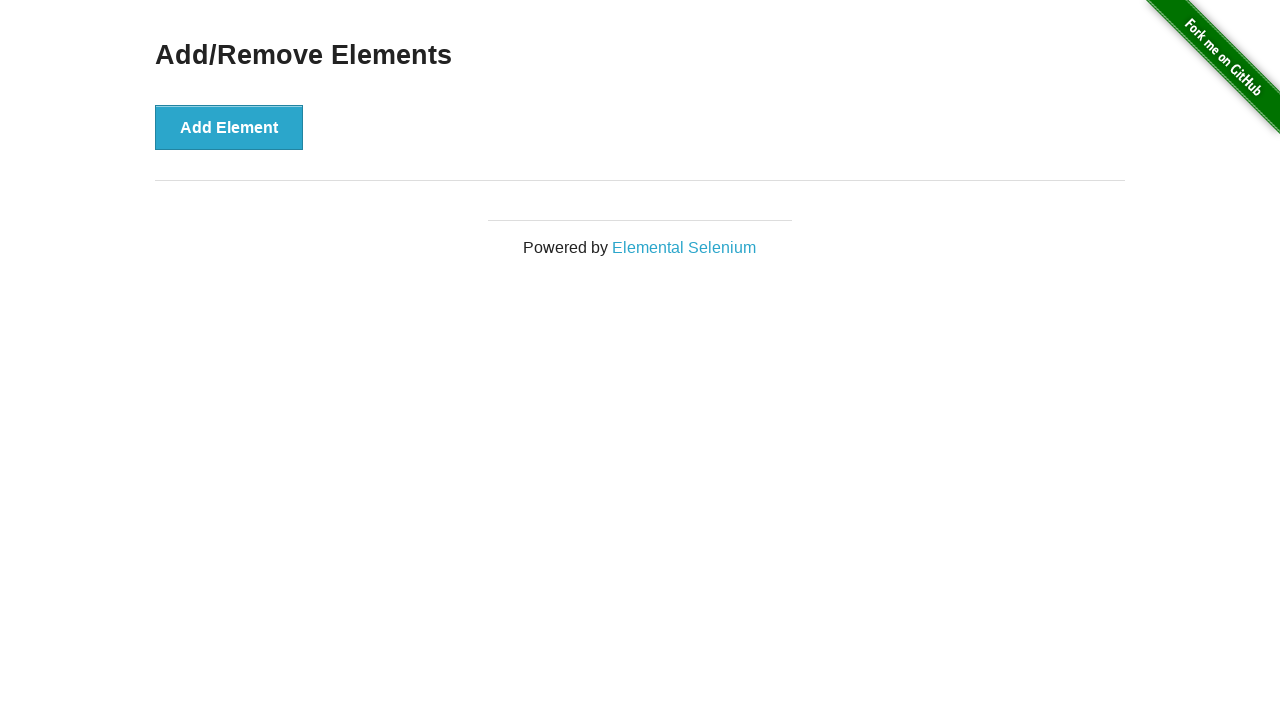

Navigated to Add/Remove Elements page
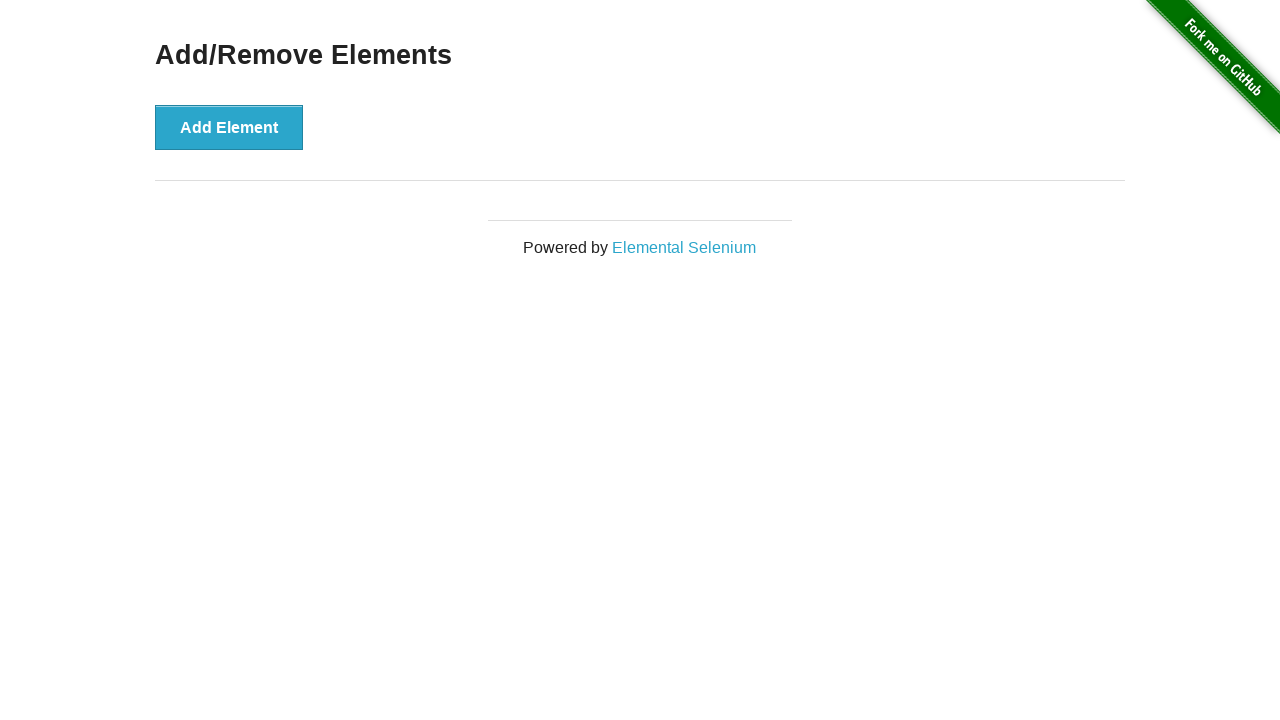

Clicked Add Element button (iteration 1/100) at (229, 127) on button[onclick='addElement()']
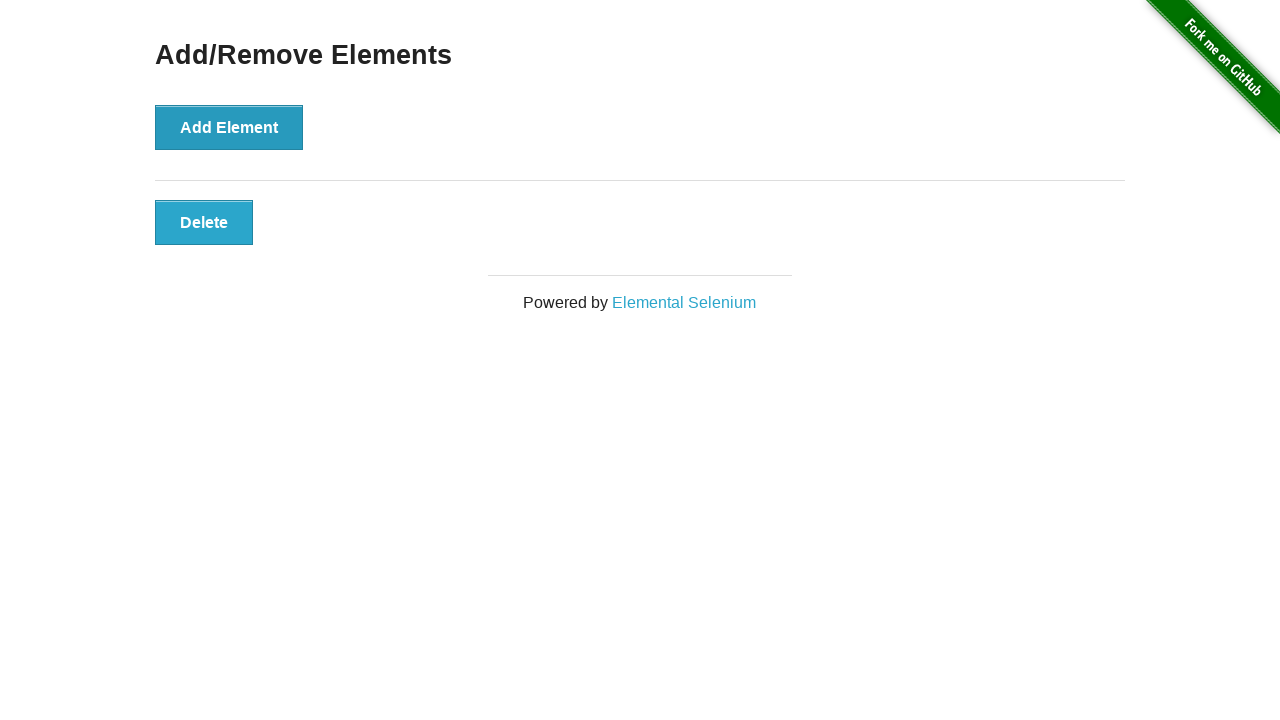

Clicked Add Element button (iteration 2/100) at (229, 127) on button[onclick='addElement()']
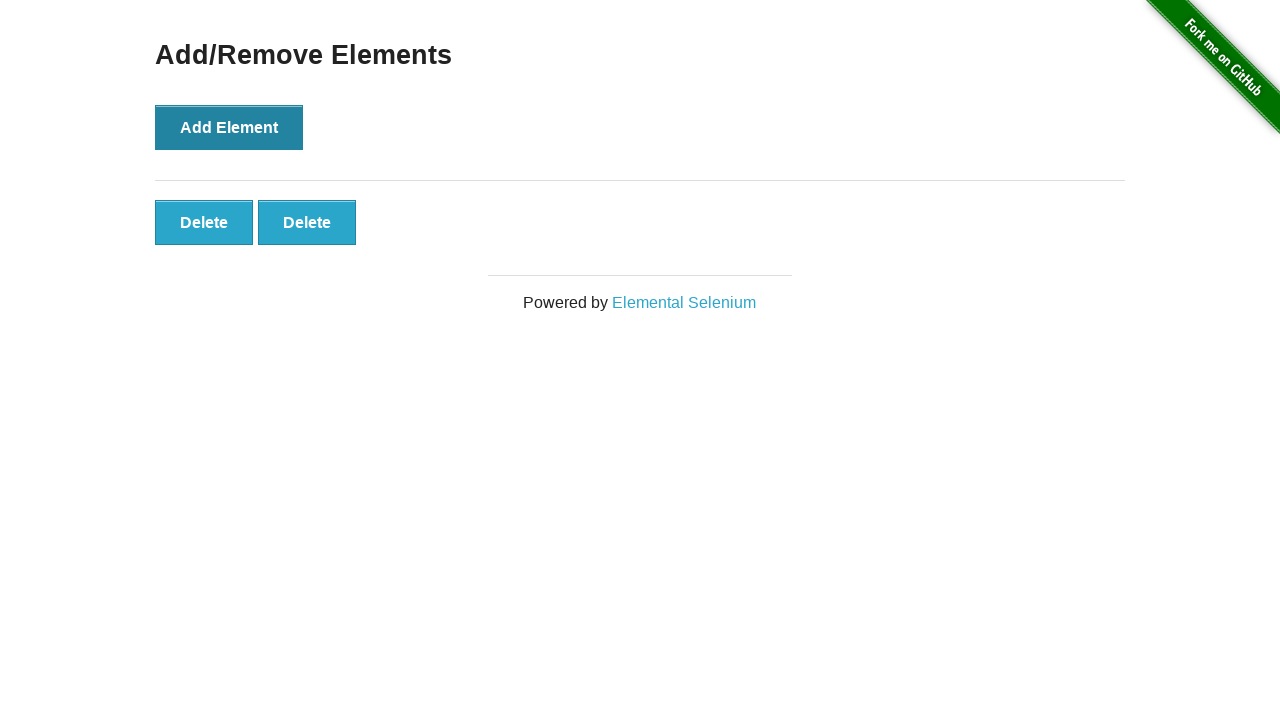

Clicked Add Element button (iteration 3/100) at (229, 127) on button[onclick='addElement()']
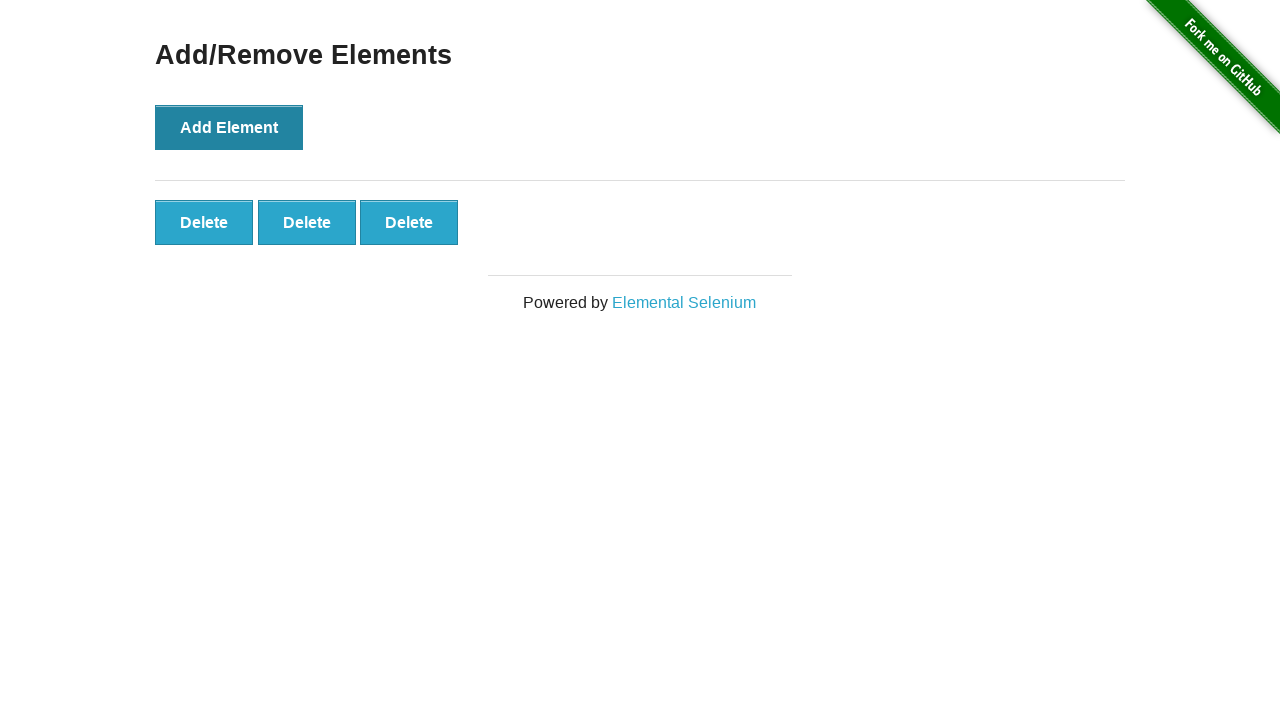

Clicked Add Element button (iteration 4/100) at (229, 127) on button[onclick='addElement()']
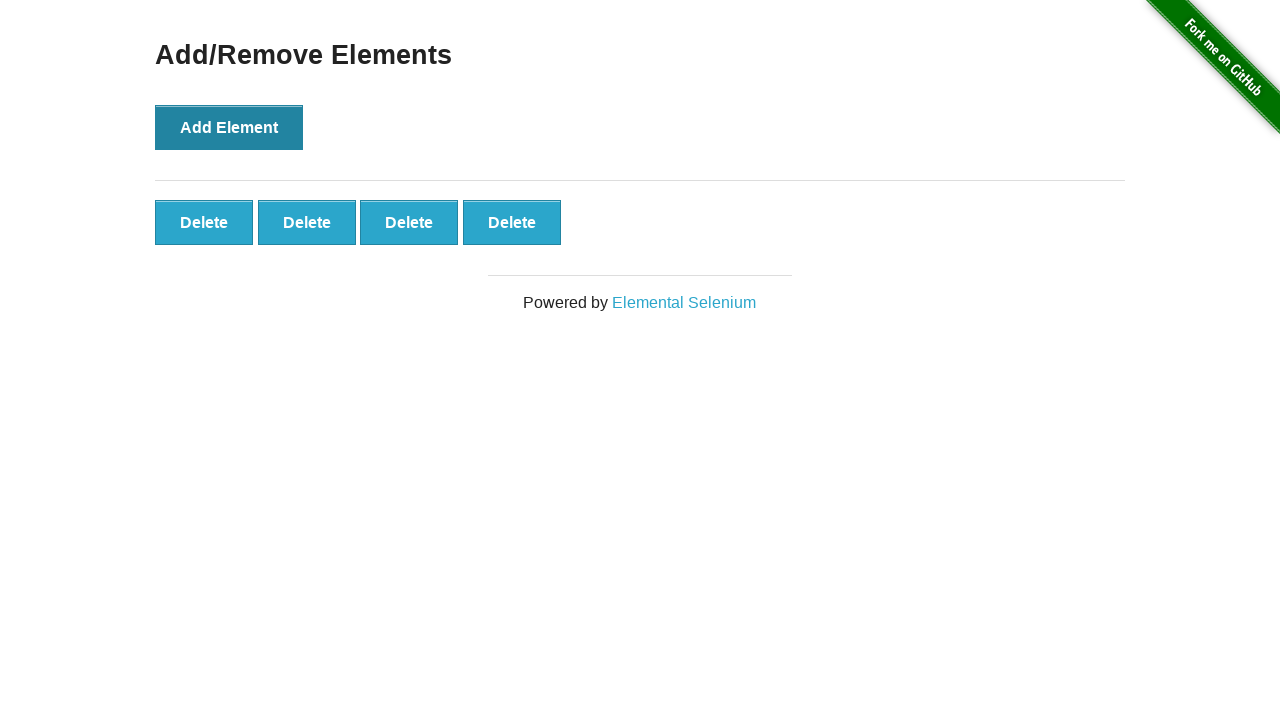

Clicked Add Element button (iteration 5/100) at (229, 127) on button[onclick='addElement()']
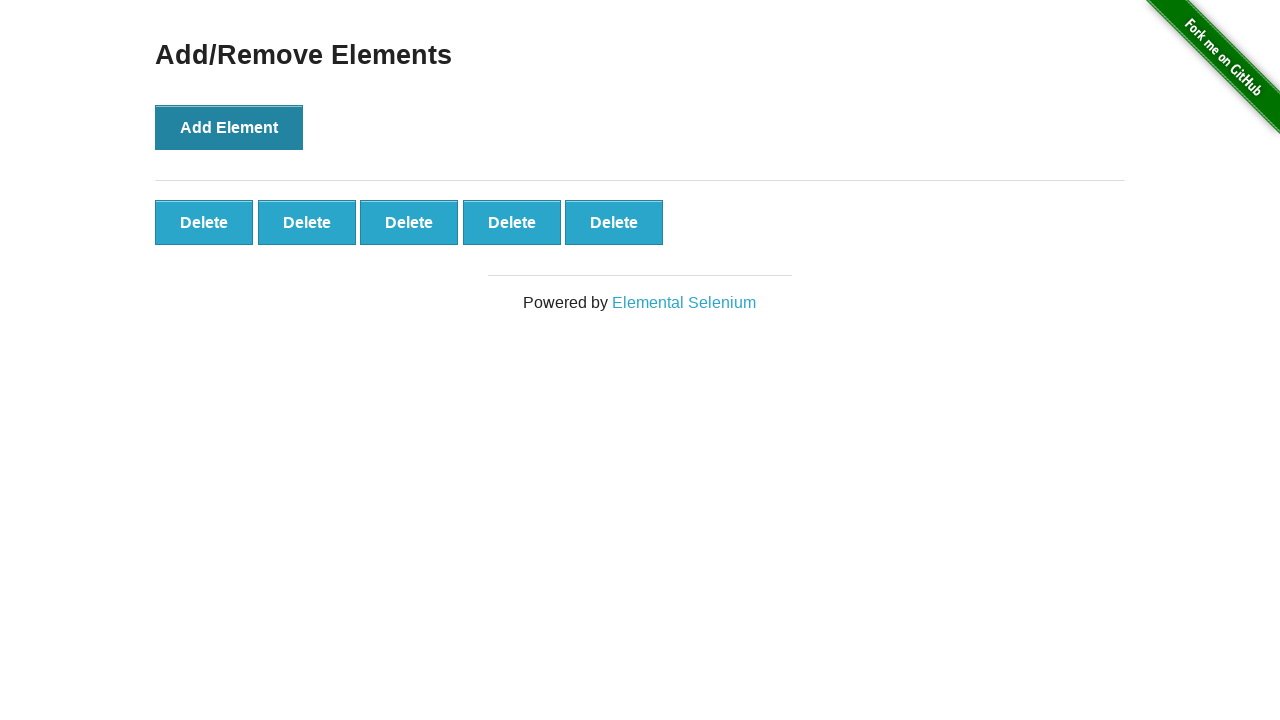

Clicked Add Element button (iteration 6/100) at (229, 127) on button[onclick='addElement()']
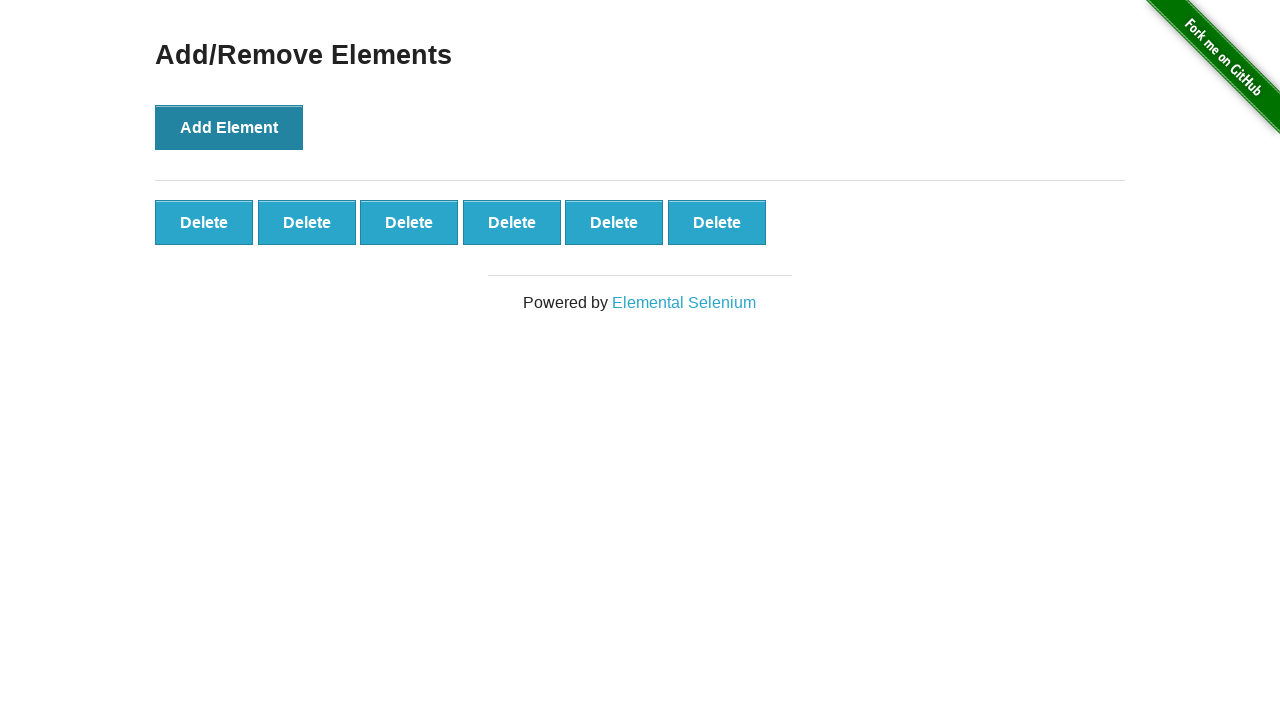

Clicked Add Element button (iteration 7/100) at (229, 127) on button[onclick='addElement()']
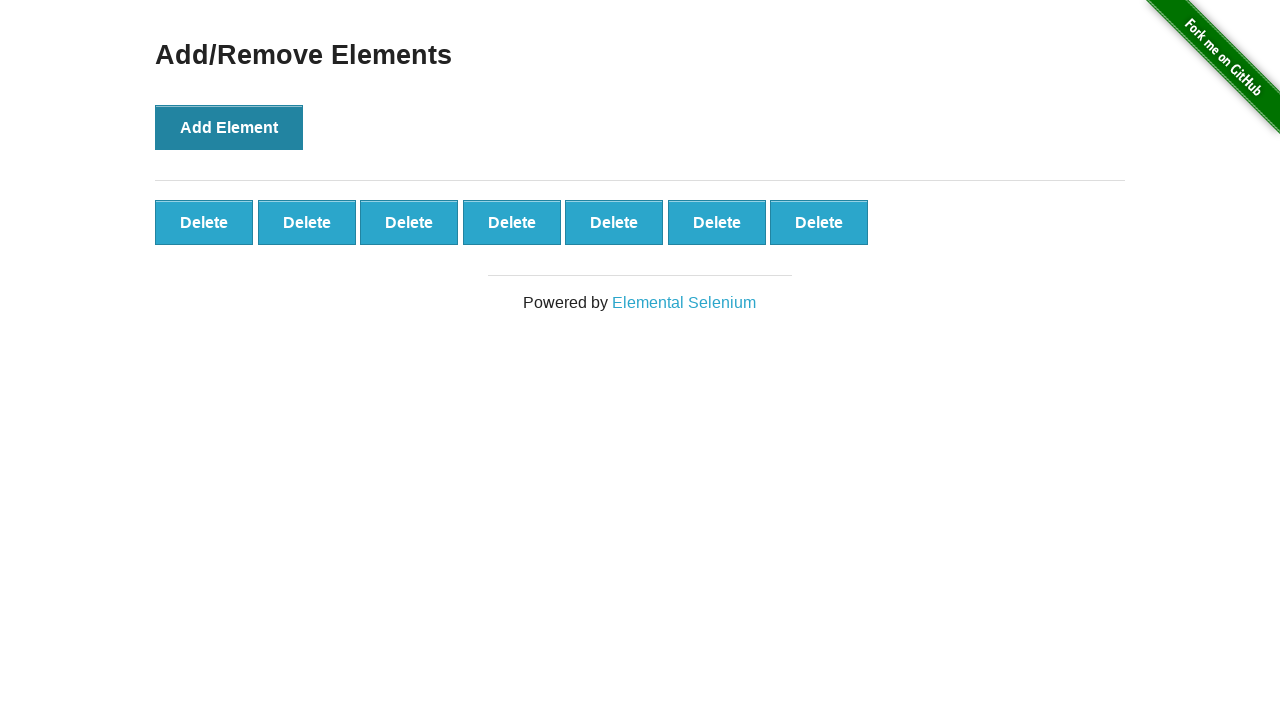

Clicked Add Element button (iteration 8/100) at (229, 127) on button[onclick='addElement()']
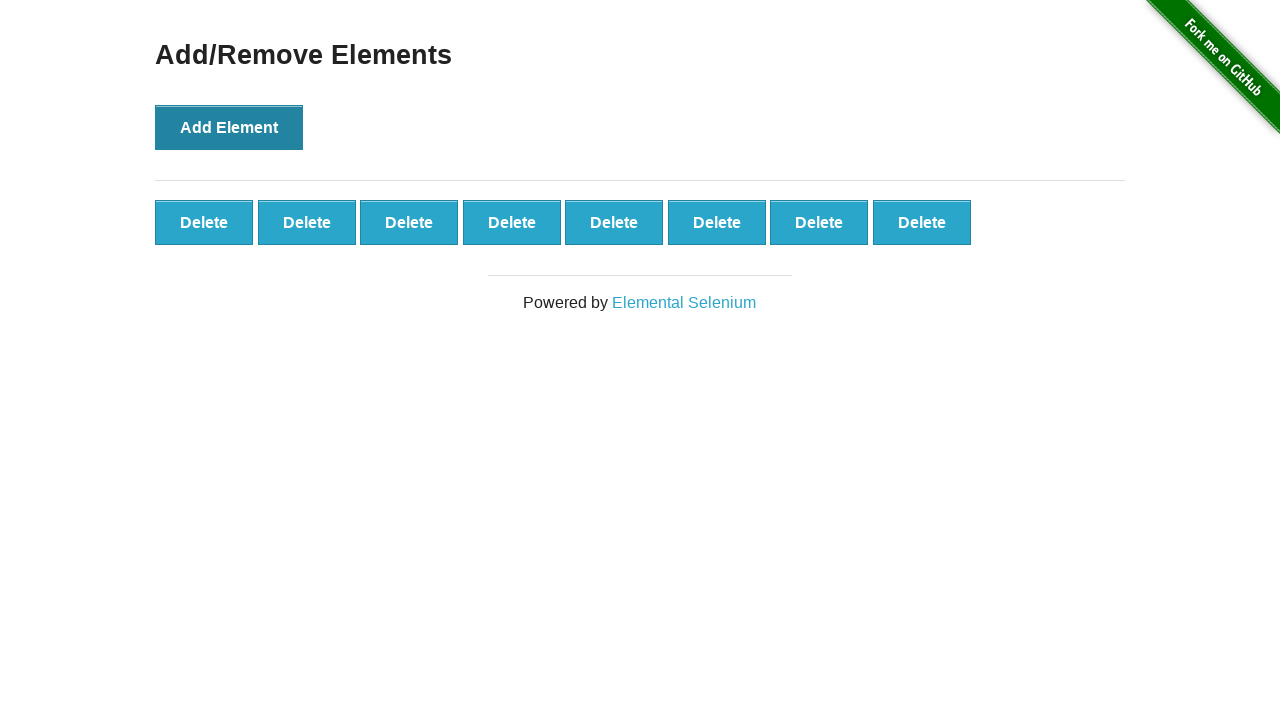

Clicked Add Element button (iteration 9/100) at (229, 127) on button[onclick='addElement()']
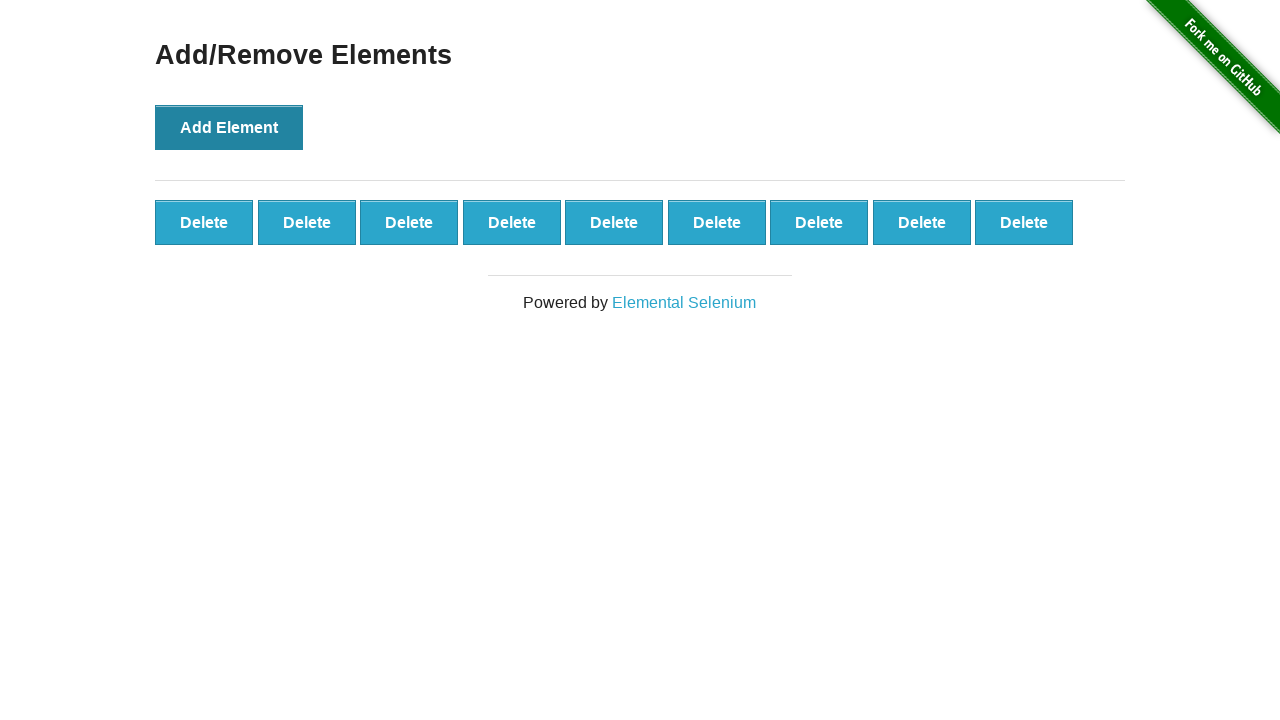

Clicked Add Element button (iteration 10/100) at (229, 127) on button[onclick='addElement()']
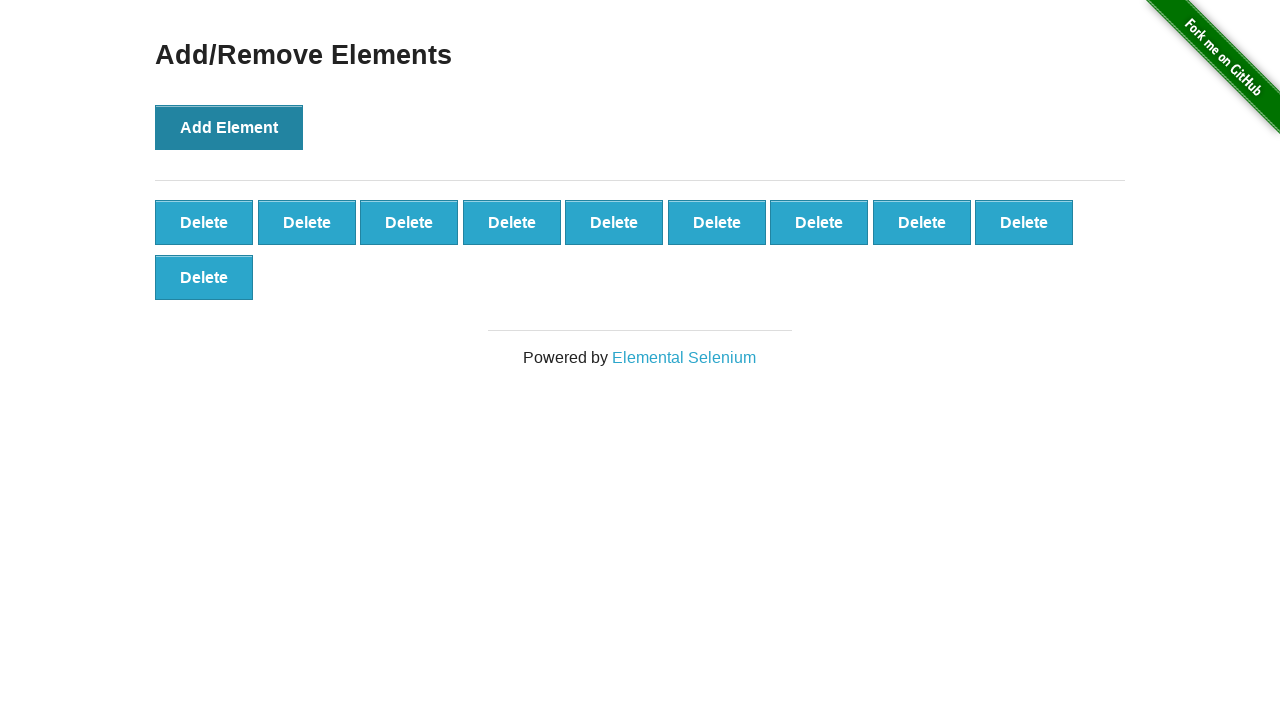

Clicked Add Element button (iteration 11/100) at (229, 127) on button[onclick='addElement()']
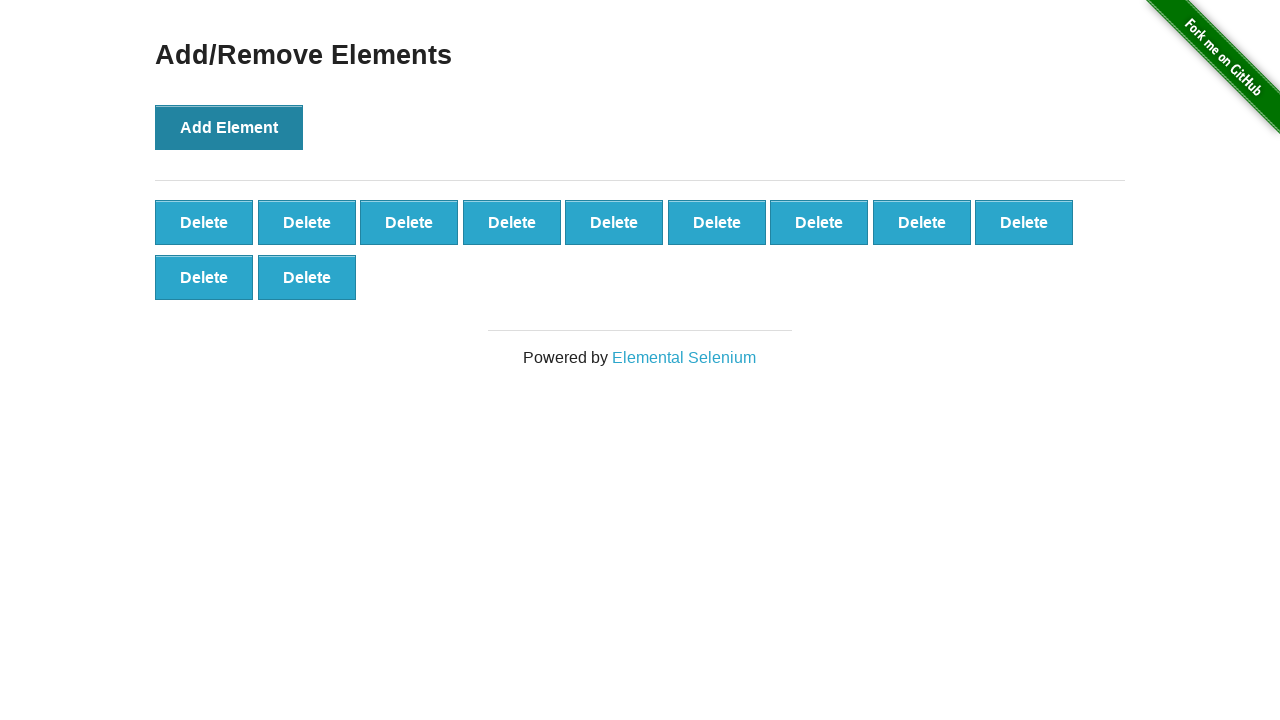

Clicked Add Element button (iteration 12/100) at (229, 127) on button[onclick='addElement()']
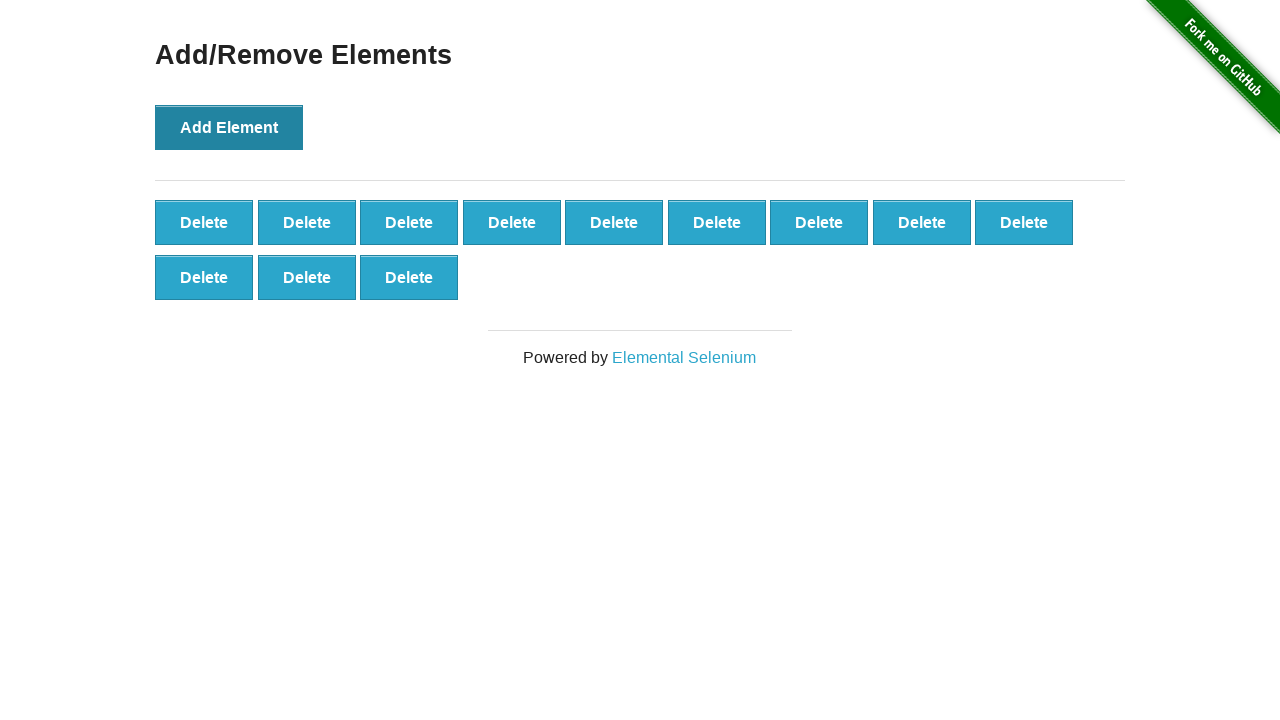

Clicked Add Element button (iteration 13/100) at (229, 127) on button[onclick='addElement()']
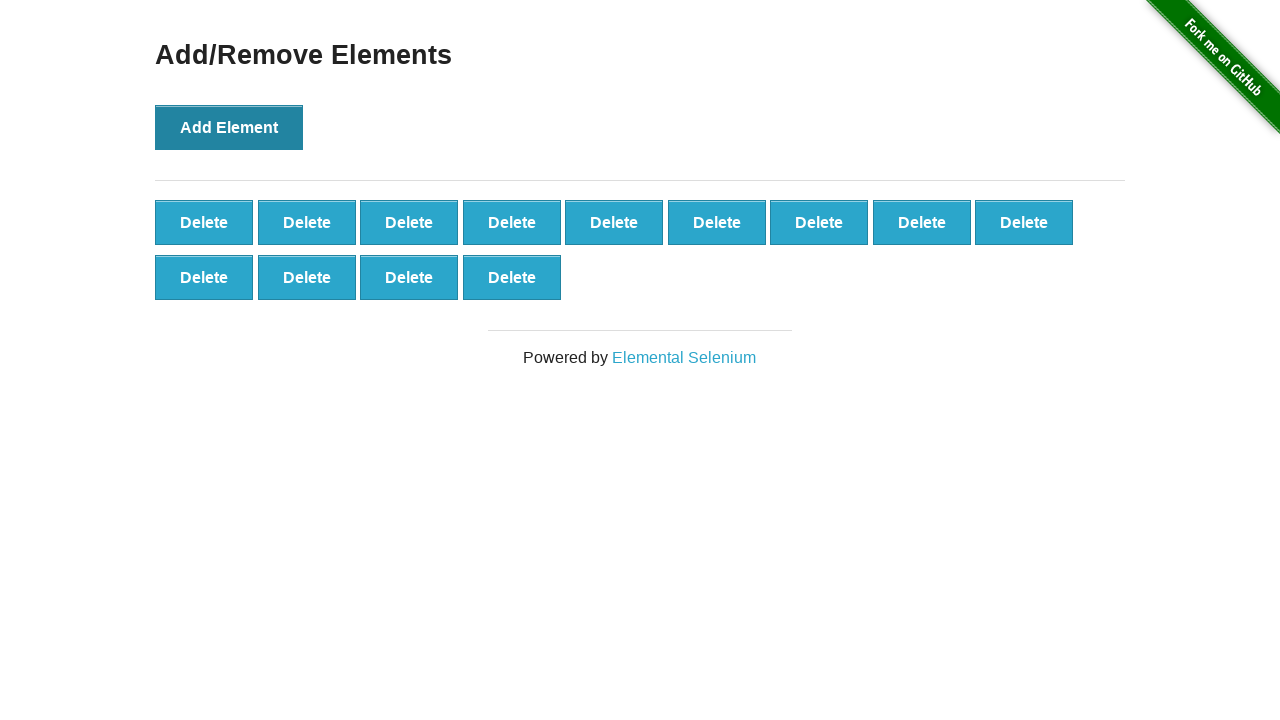

Clicked Add Element button (iteration 14/100) at (229, 127) on button[onclick='addElement()']
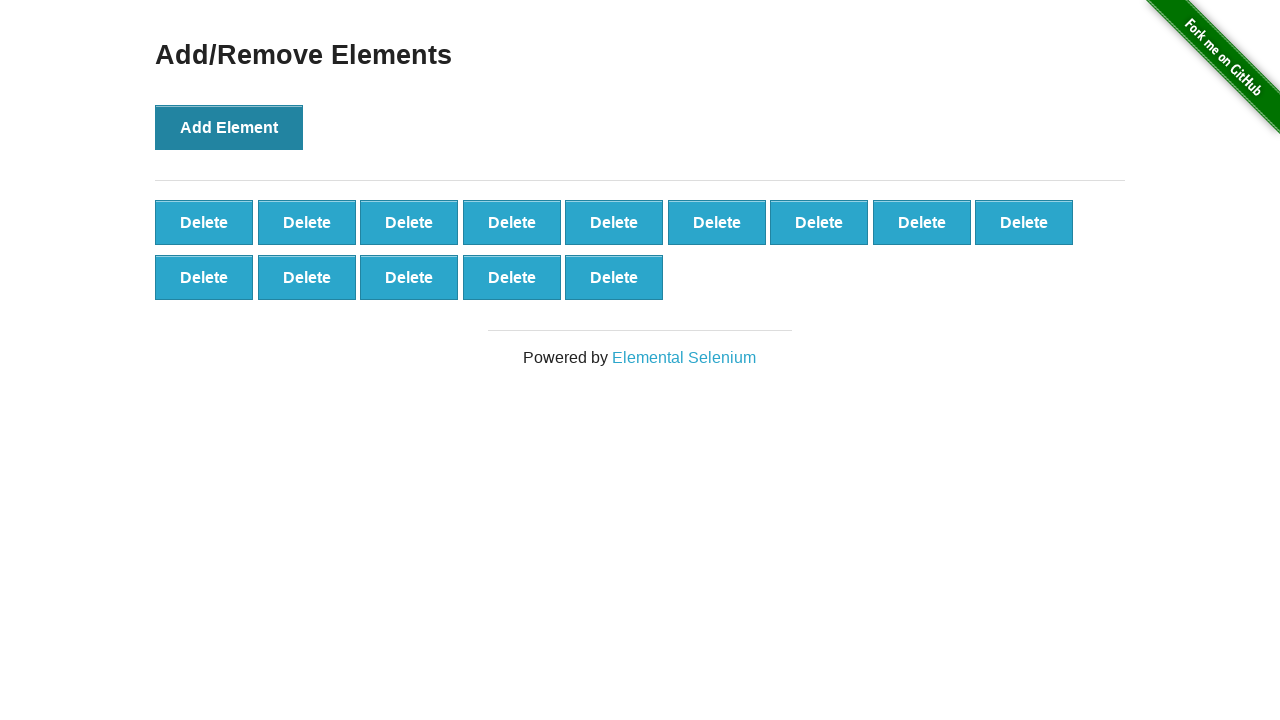

Clicked Add Element button (iteration 15/100) at (229, 127) on button[onclick='addElement()']
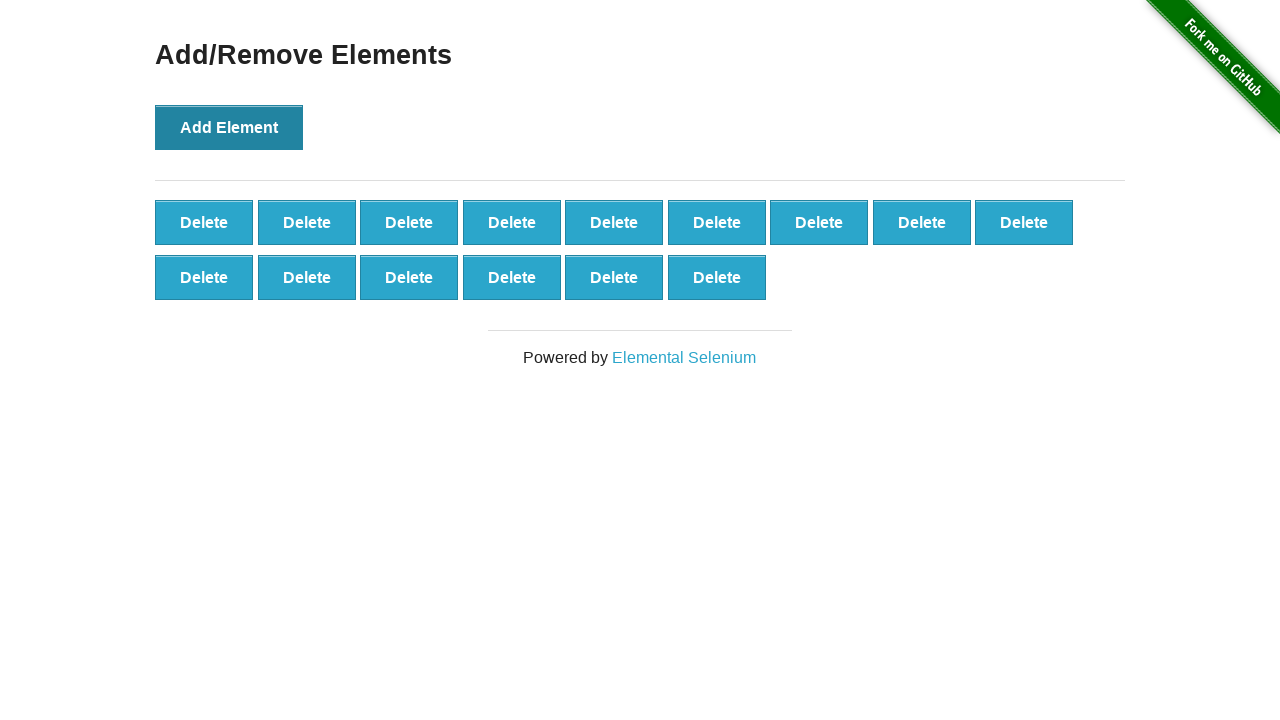

Clicked Add Element button (iteration 16/100) at (229, 127) on button[onclick='addElement()']
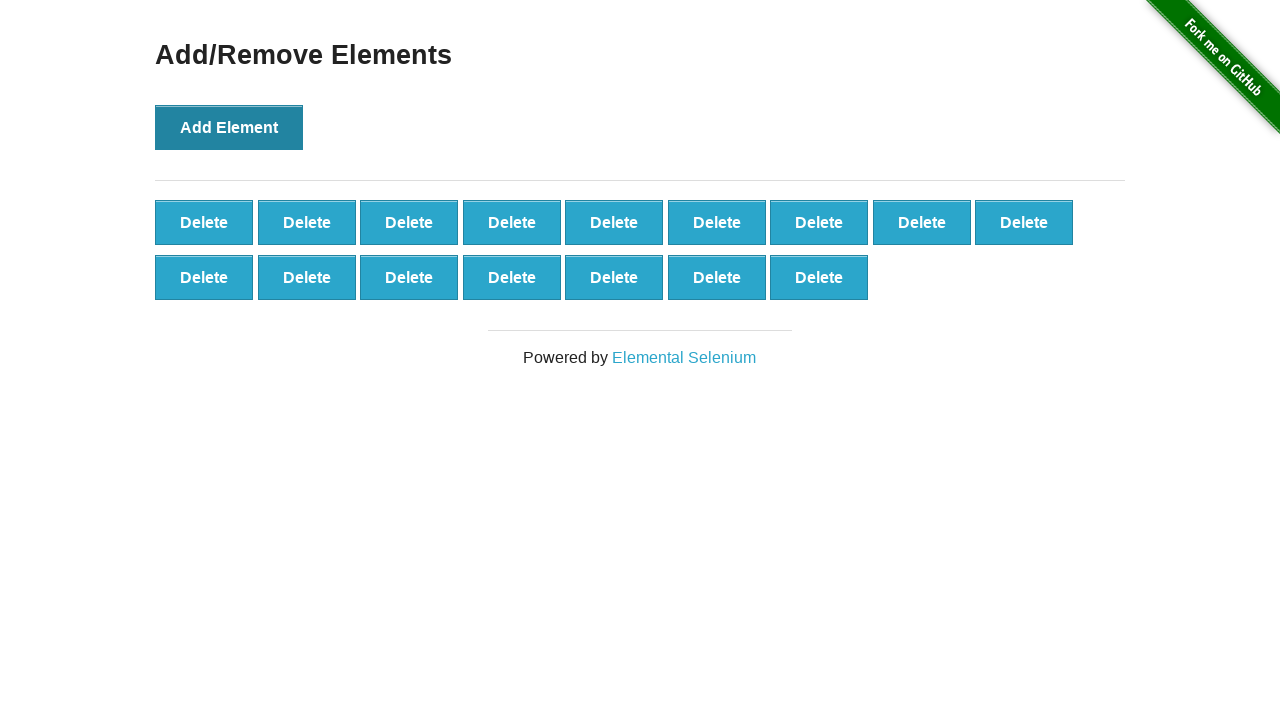

Clicked Add Element button (iteration 17/100) at (229, 127) on button[onclick='addElement()']
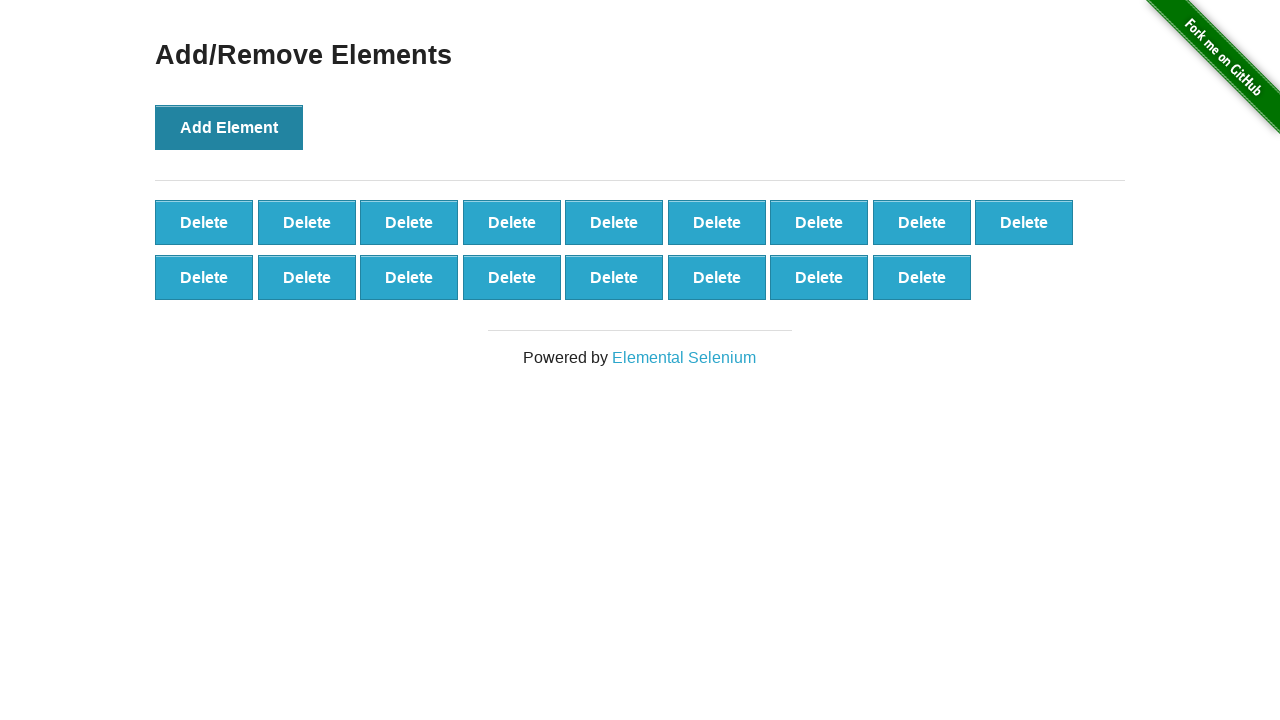

Clicked Add Element button (iteration 18/100) at (229, 127) on button[onclick='addElement()']
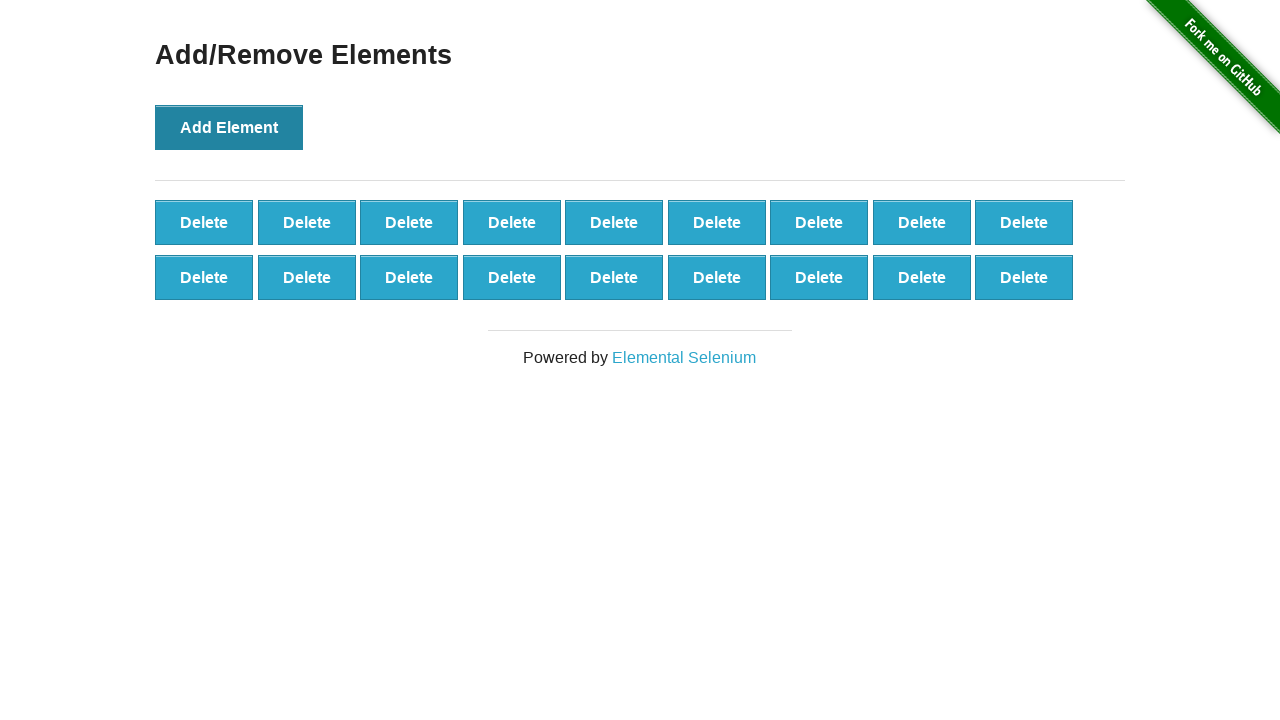

Clicked Add Element button (iteration 19/100) at (229, 127) on button[onclick='addElement()']
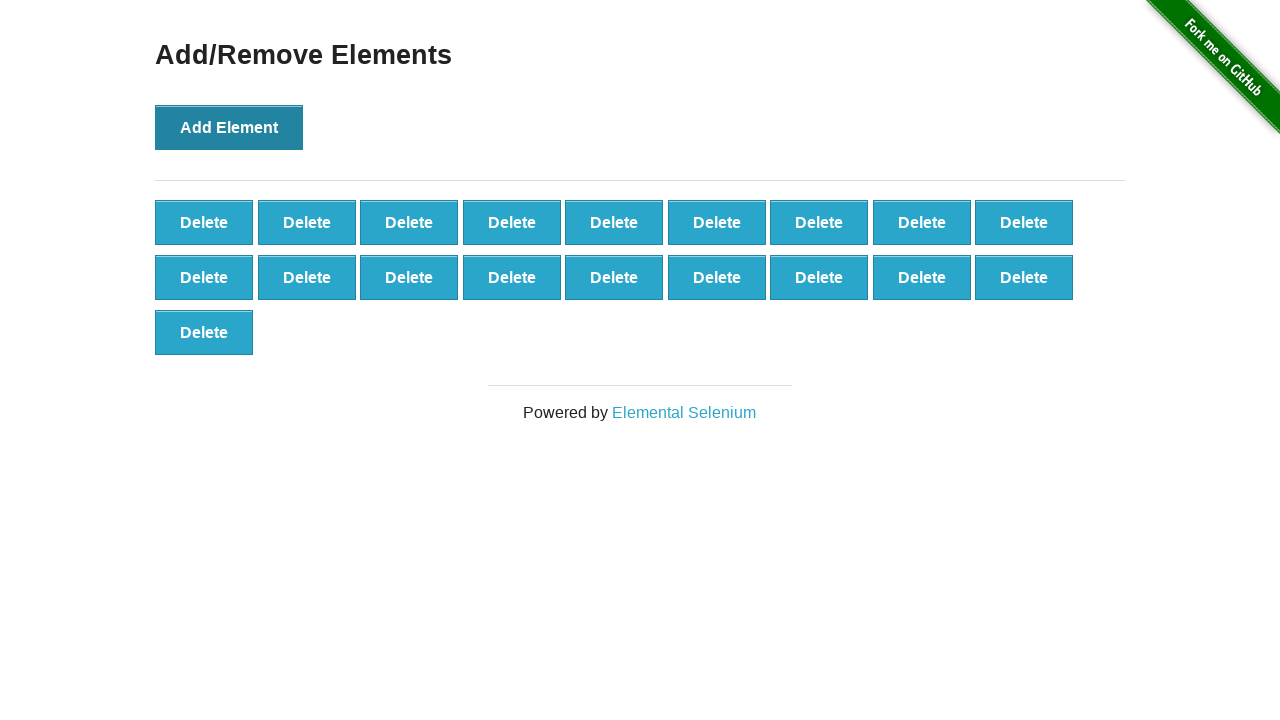

Clicked Add Element button (iteration 20/100) at (229, 127) on button[onclick='addElement()']
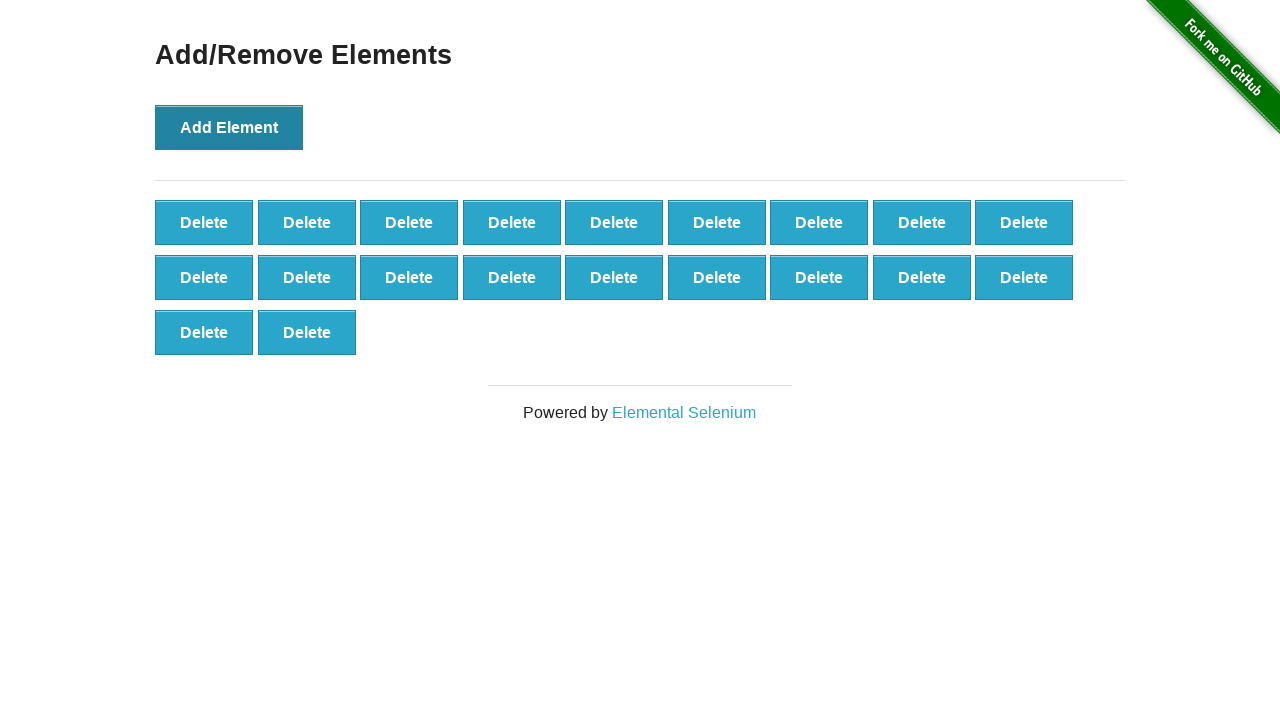

Clicked Add Element button (iteration 21/100) at (229, 127) on button[onclick='addElement()']
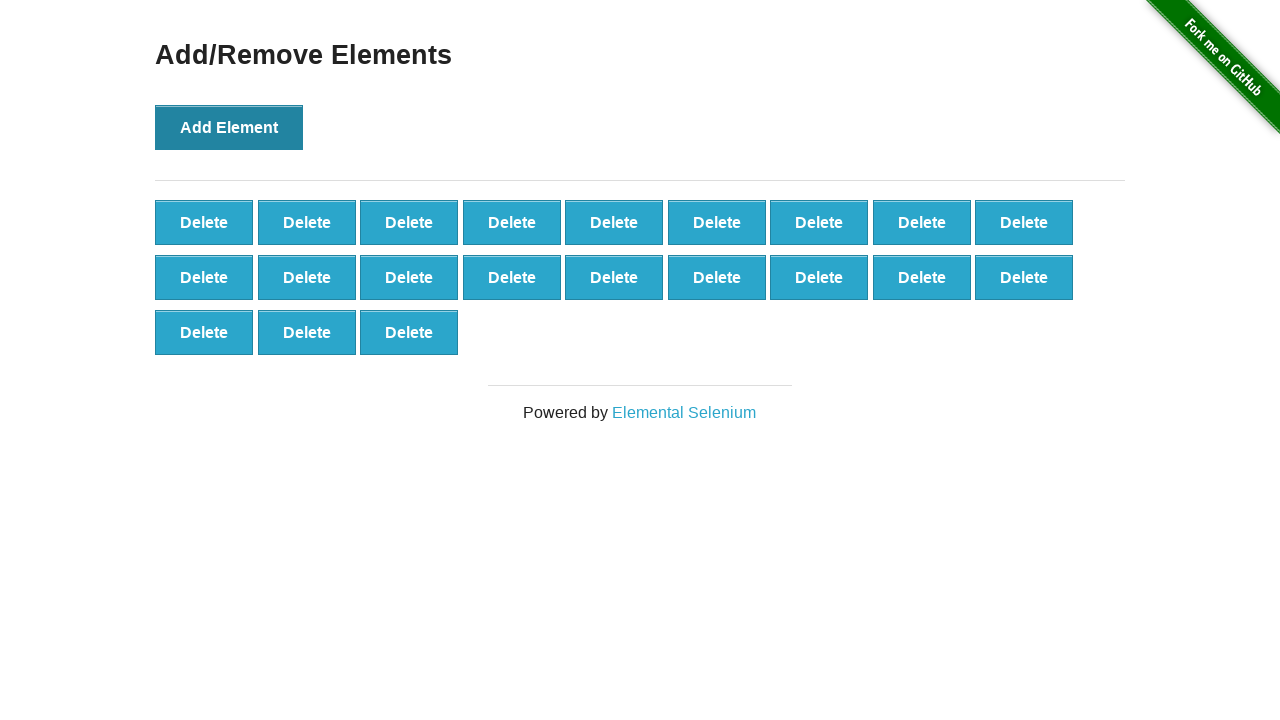

Clicked Add Element button (iteration 22/100) at (229, 127) on button[onclick='addElement()']
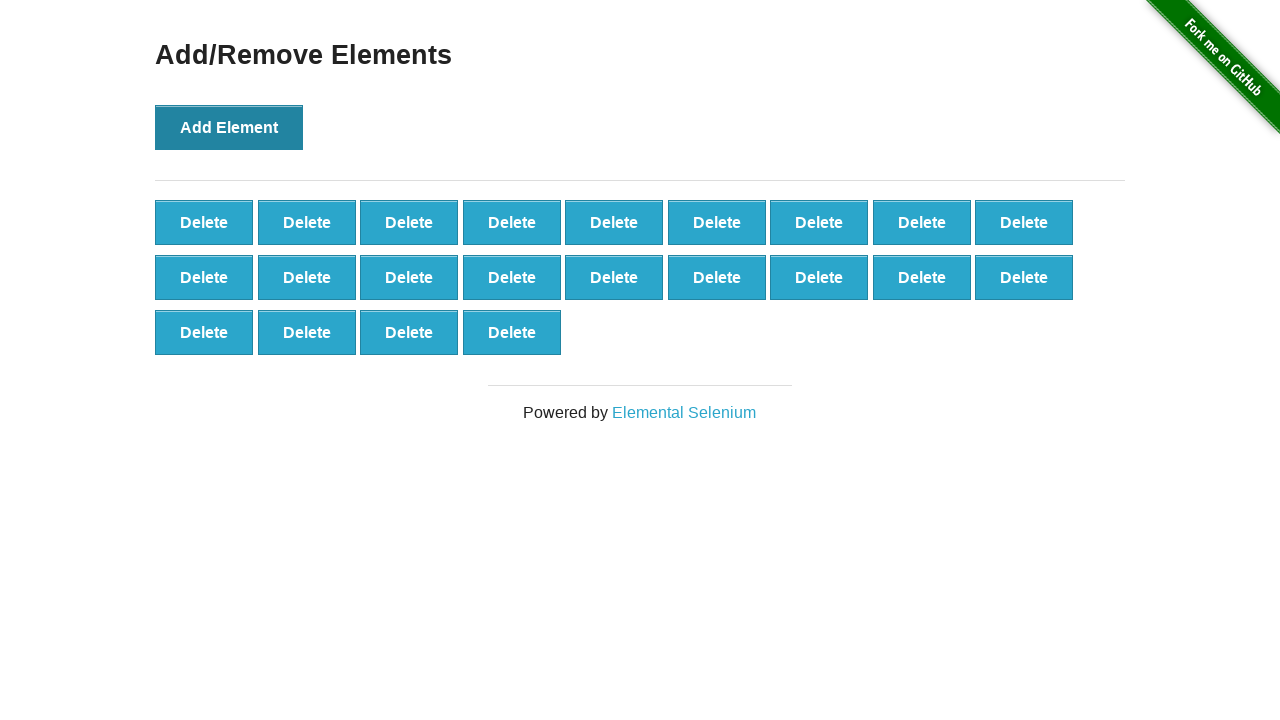

Clicked Add Element button (iteration 23/100) at (229, 127) on button[onclick='addElement()']
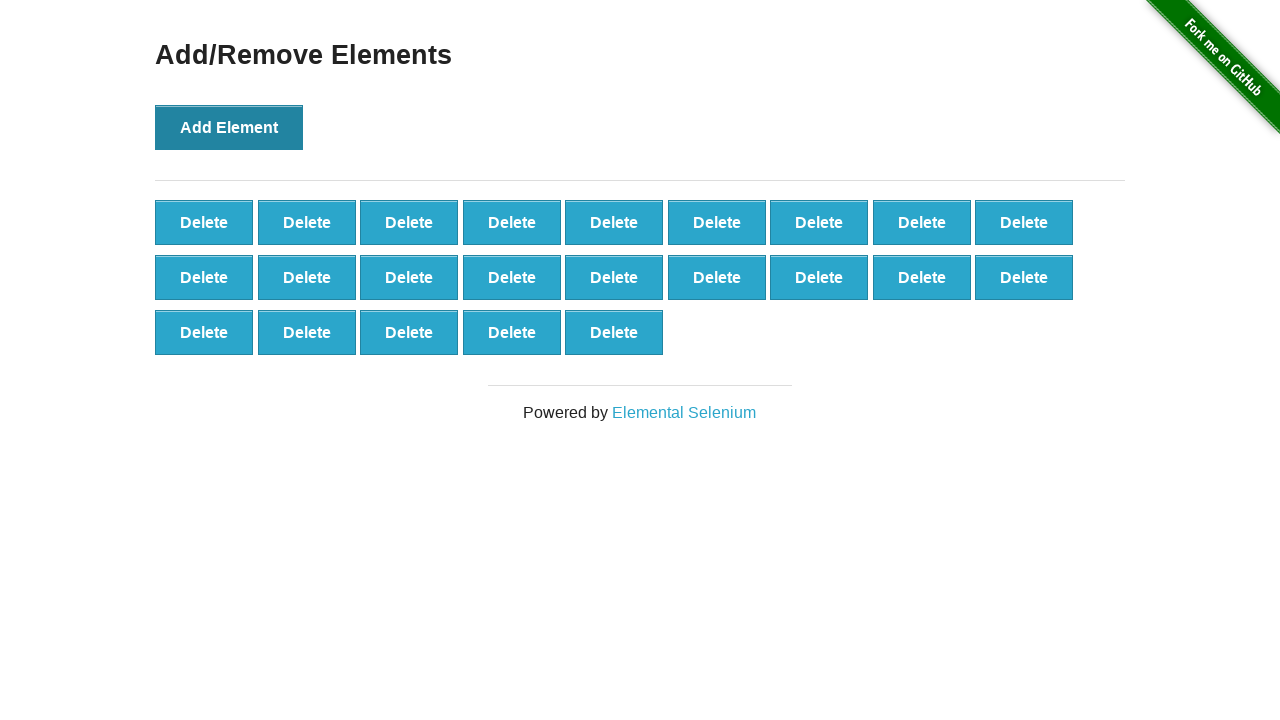

Clicked Add Element button (iteration 24/100) at (229, 127) on button[onclick='addElement()']
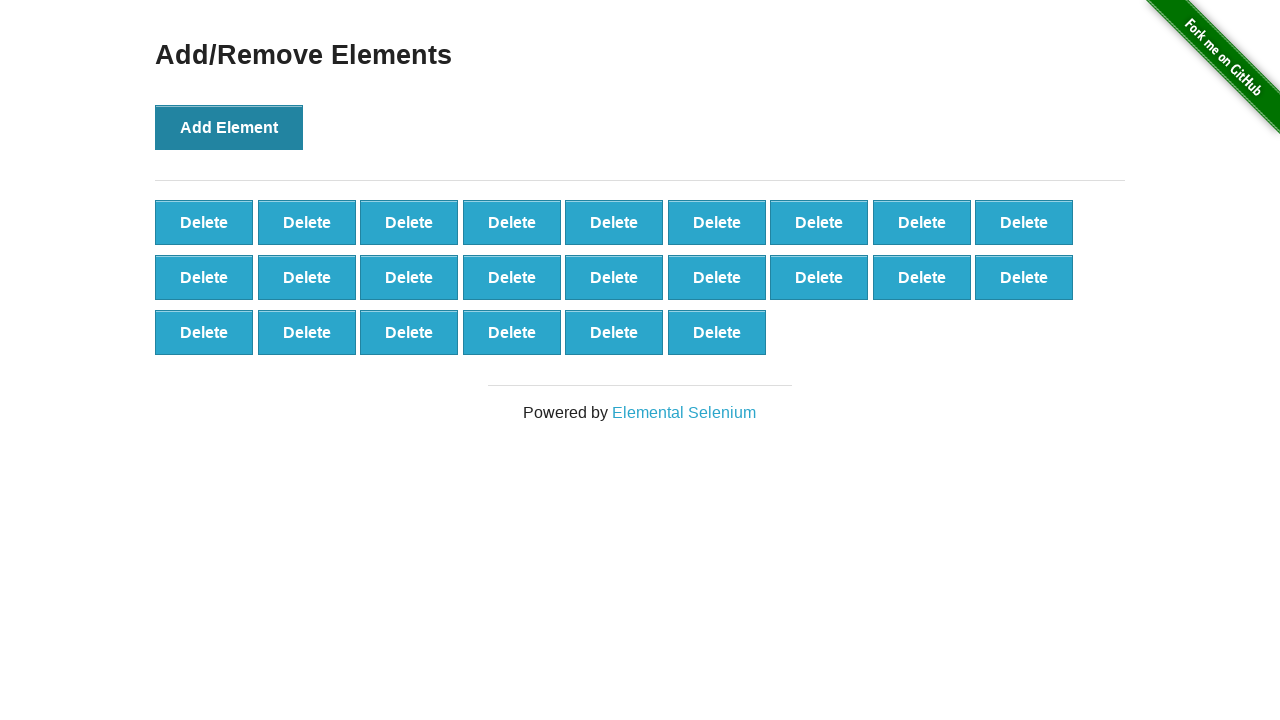

Clicked Add Element button (iteration 25/100) at (229, 127) on button[onclick='addElement()']
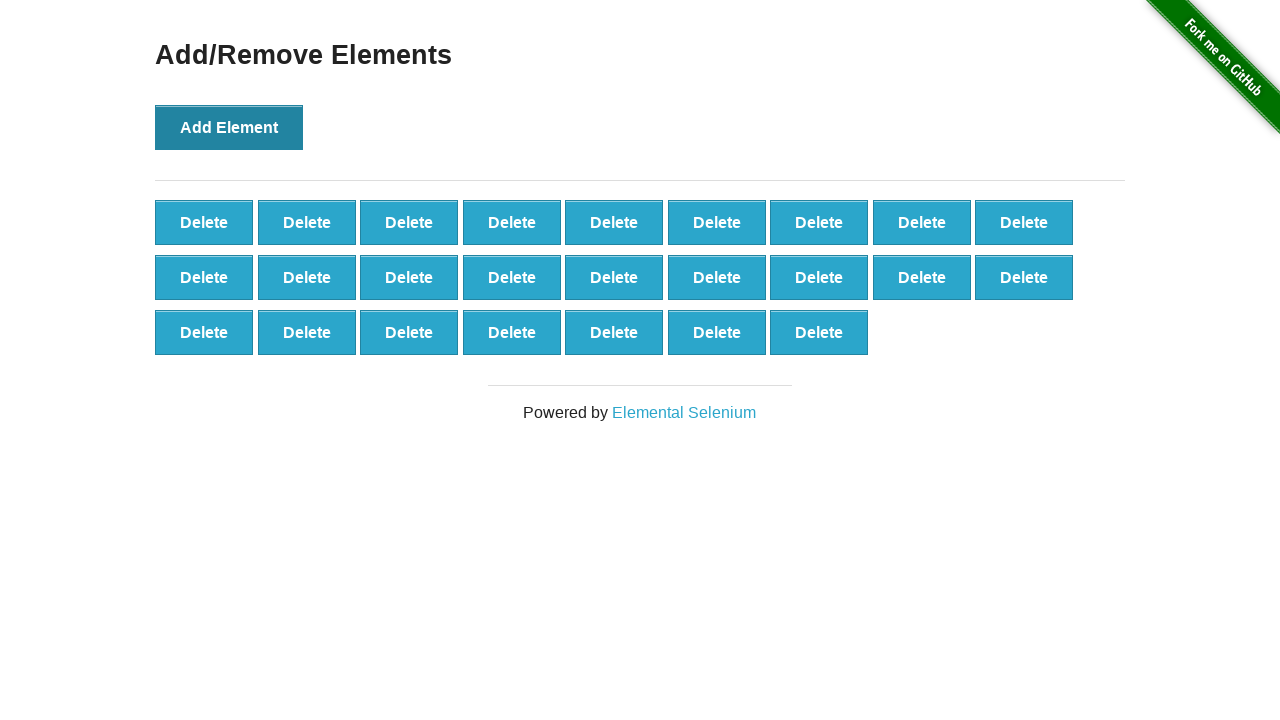

Clicked Add Element button (iteration 26/100) at (229, 127) on button[onclick='addElement()']
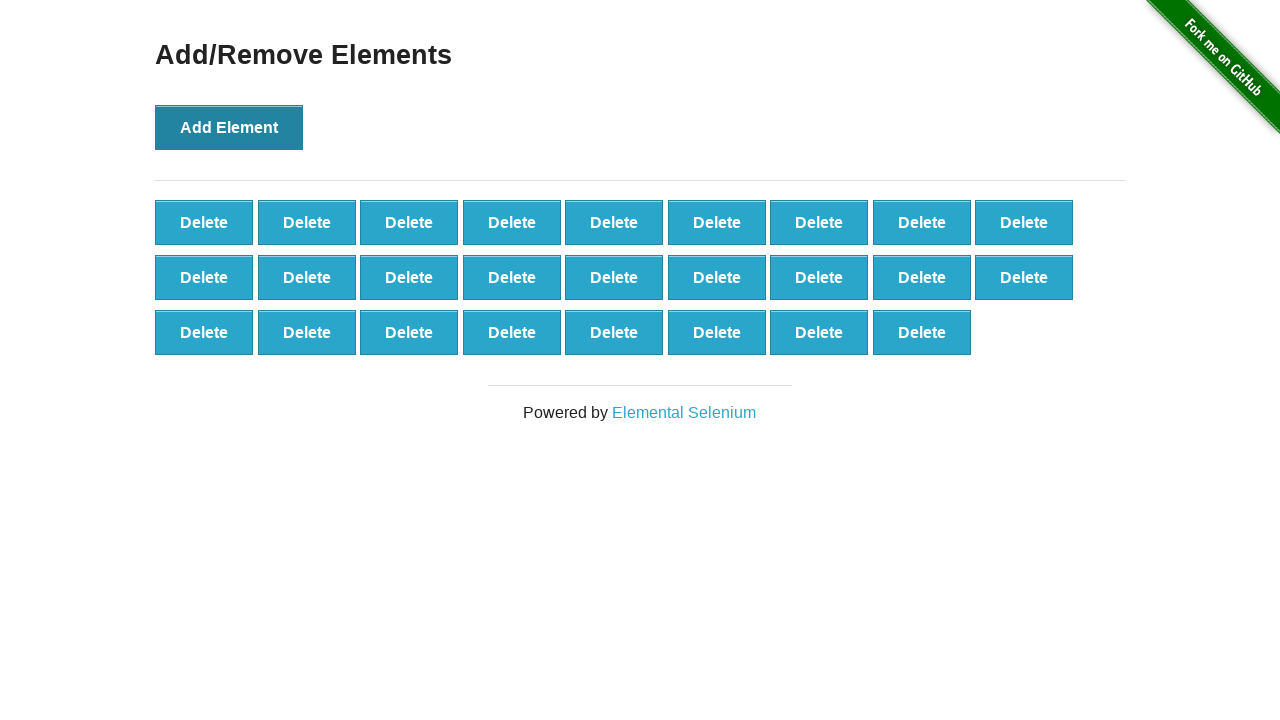

Clicked Add Element button (iteration 27/100) at (229, 127) on button[onclick='addElement()']
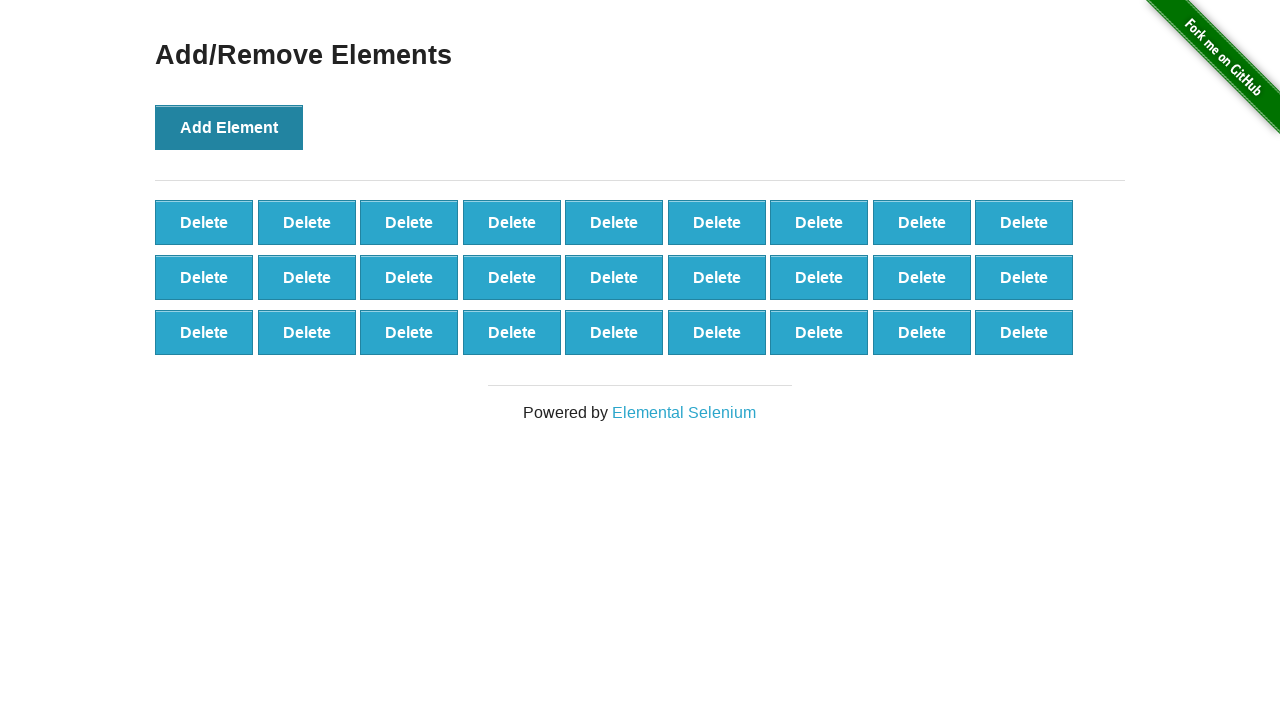

Clicked Add Element button (iteration 28/100) at (229, 127) on button[onclick='addElement()']
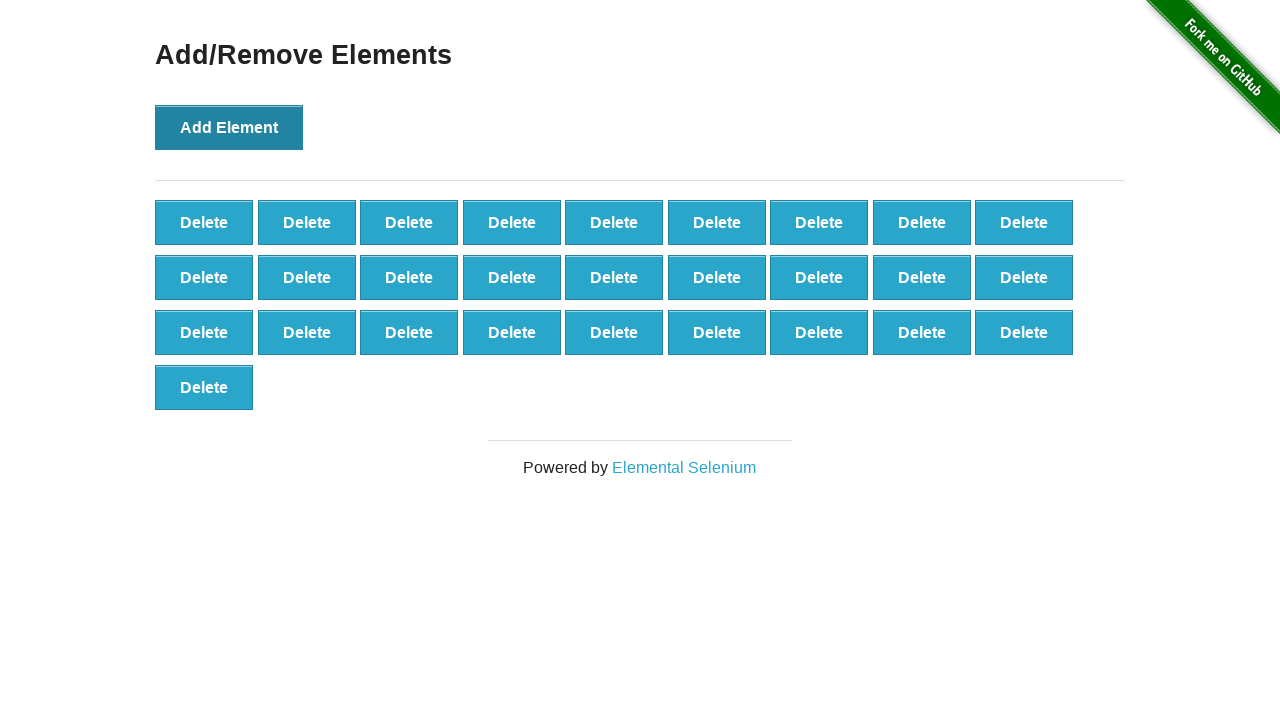

Clicked Add Element button (iteration 29/100) at (229, 127) on button[onclick='addElement()']
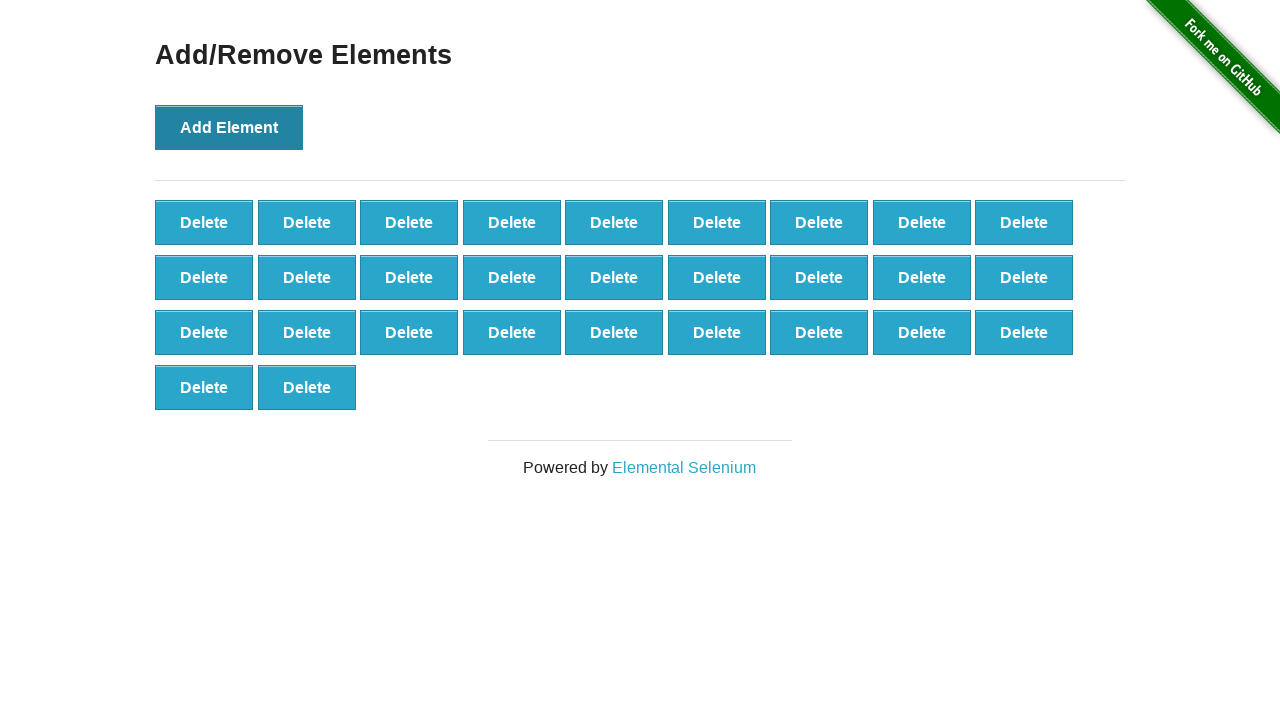

Clicked Add Element button (iteration 30/100) at (229, 127) on button[onclick='addElement()']
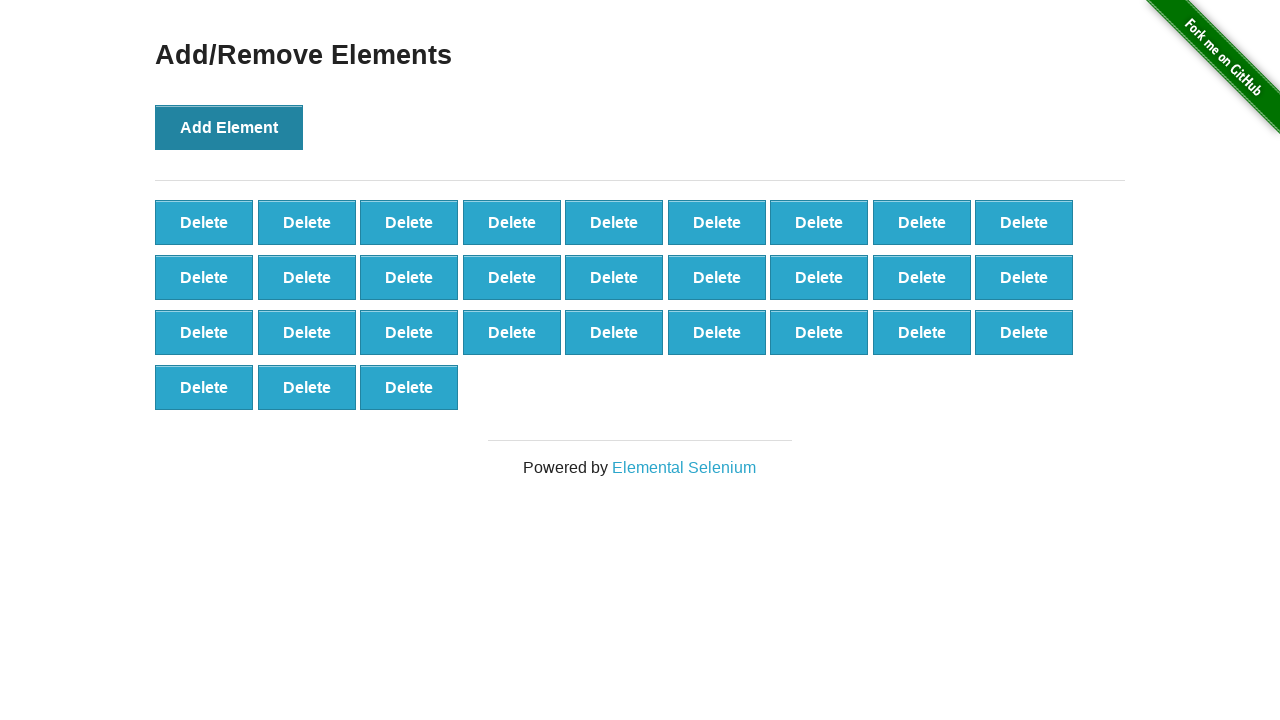

Clicked Add Element button (iteration 31/100) at (229, 127) on button[onclick='addElement()']
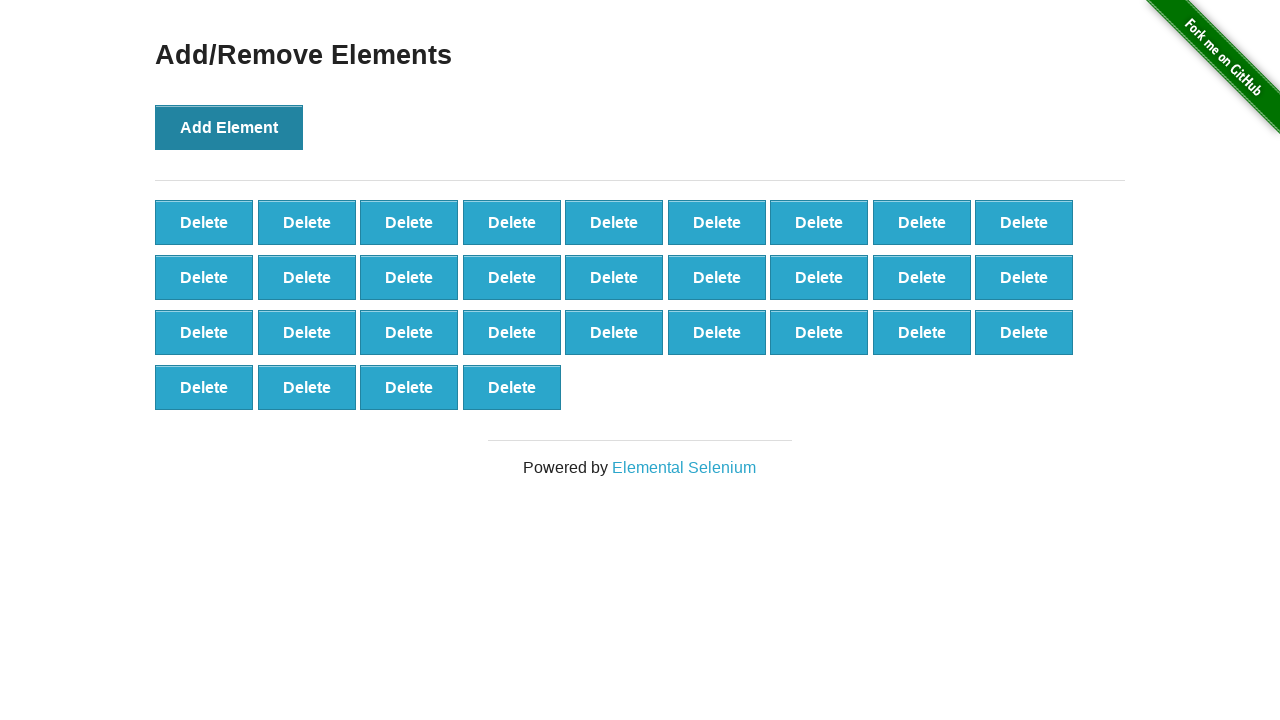

Clicked Add Element button (iteration 32/100) at (229, 127) on button[onclick='addElement()']
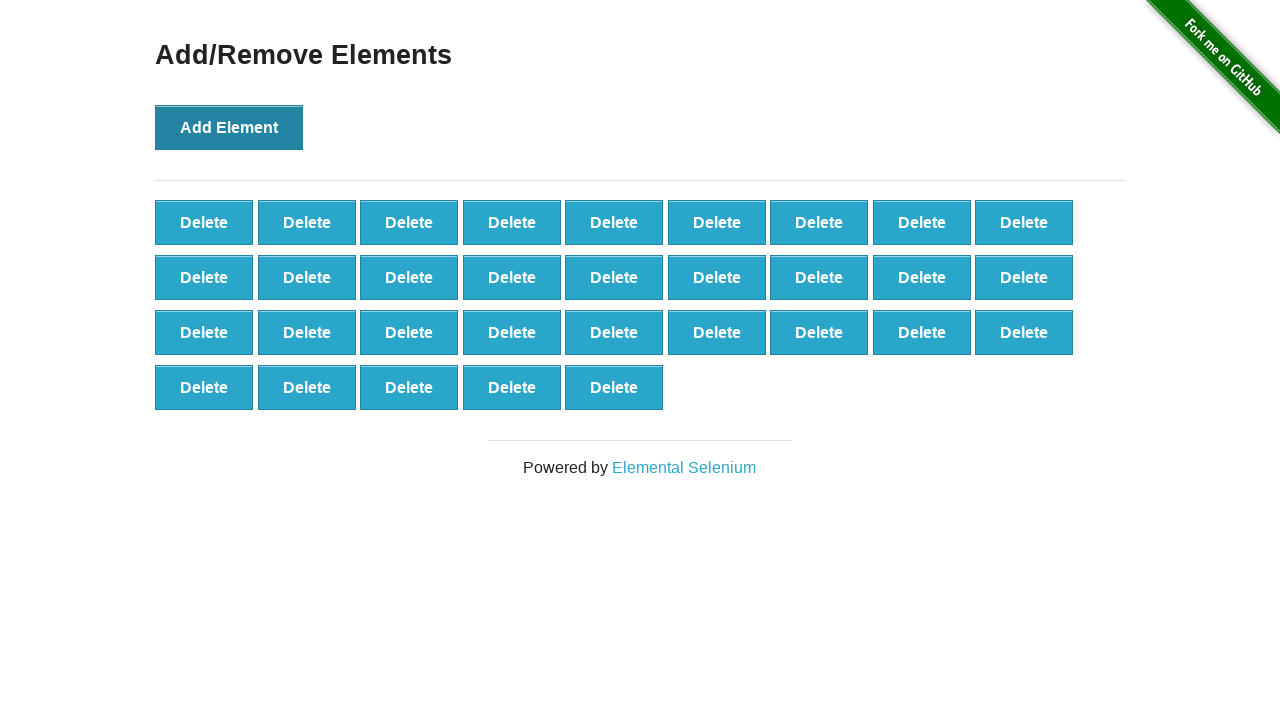

Clicked Add Element button (iteration 33/100) at (229, 127) on button[onclick='addElement()']
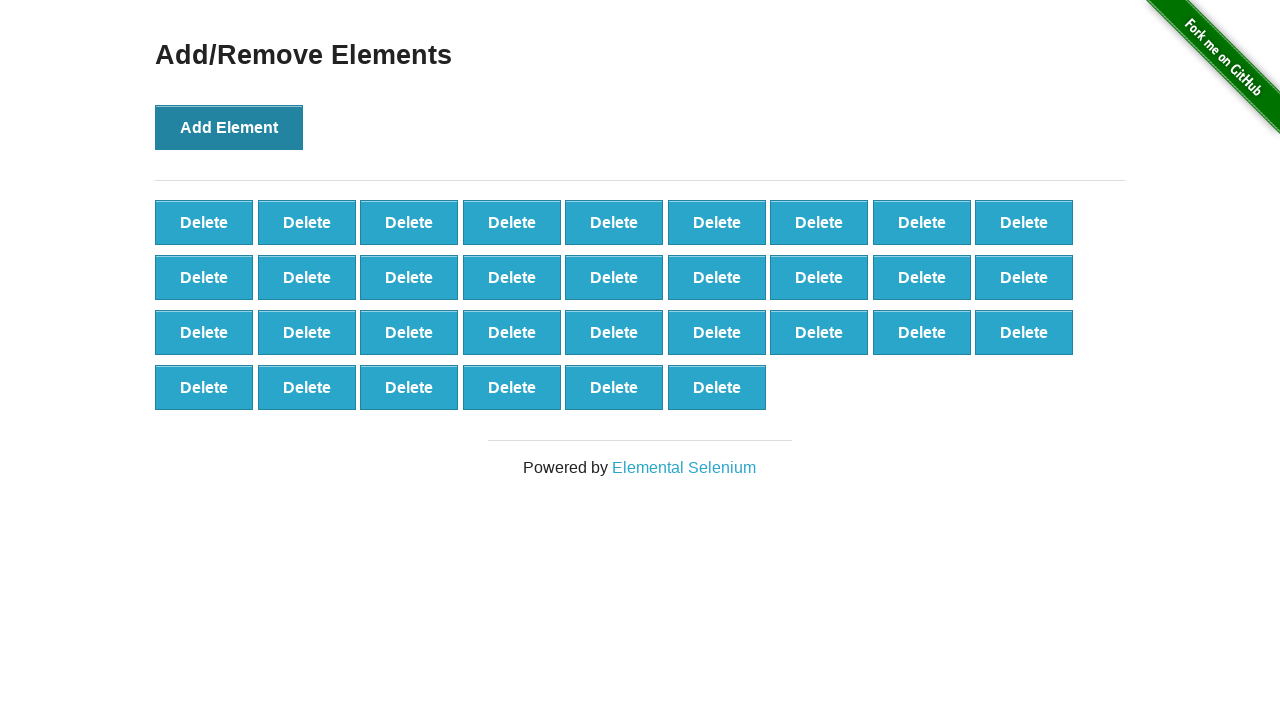

Clicked Add Element button (iteration 34/100) at (229, 127) on button[onclick='addElement()']
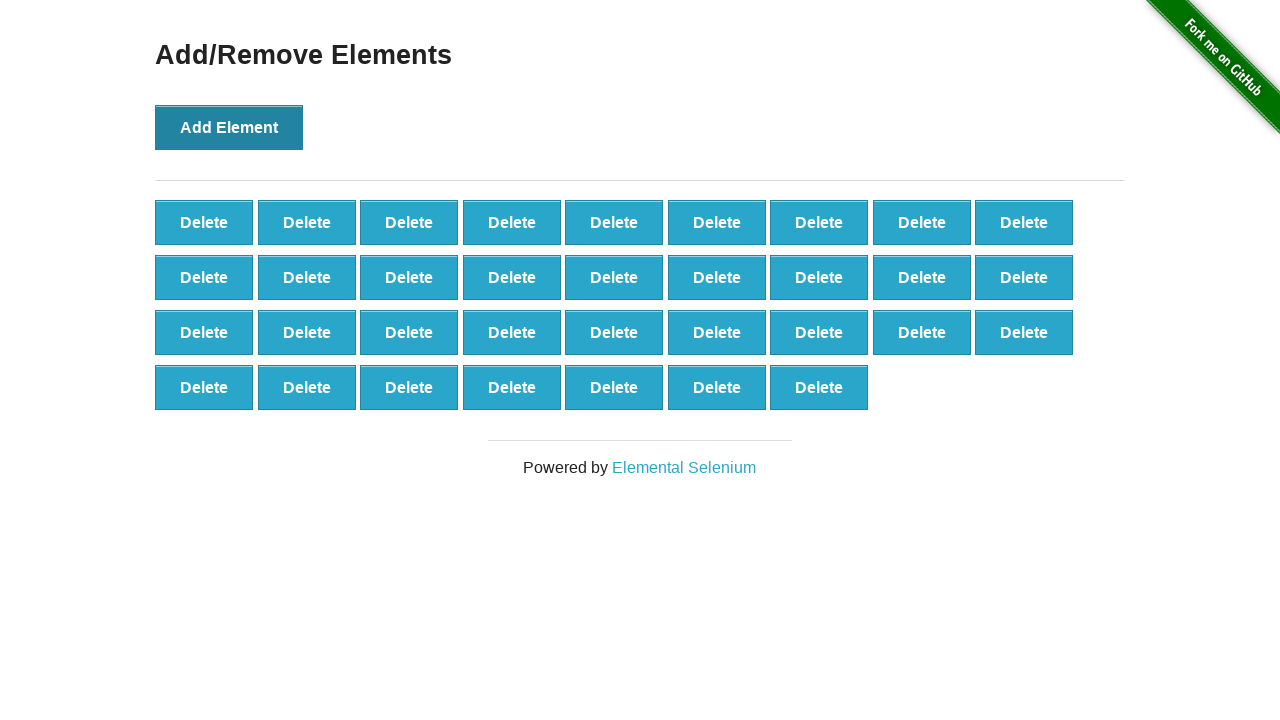

Clicked Add Element button (iteration 35/100) at (229, 127) on button[onclick='addElement()']
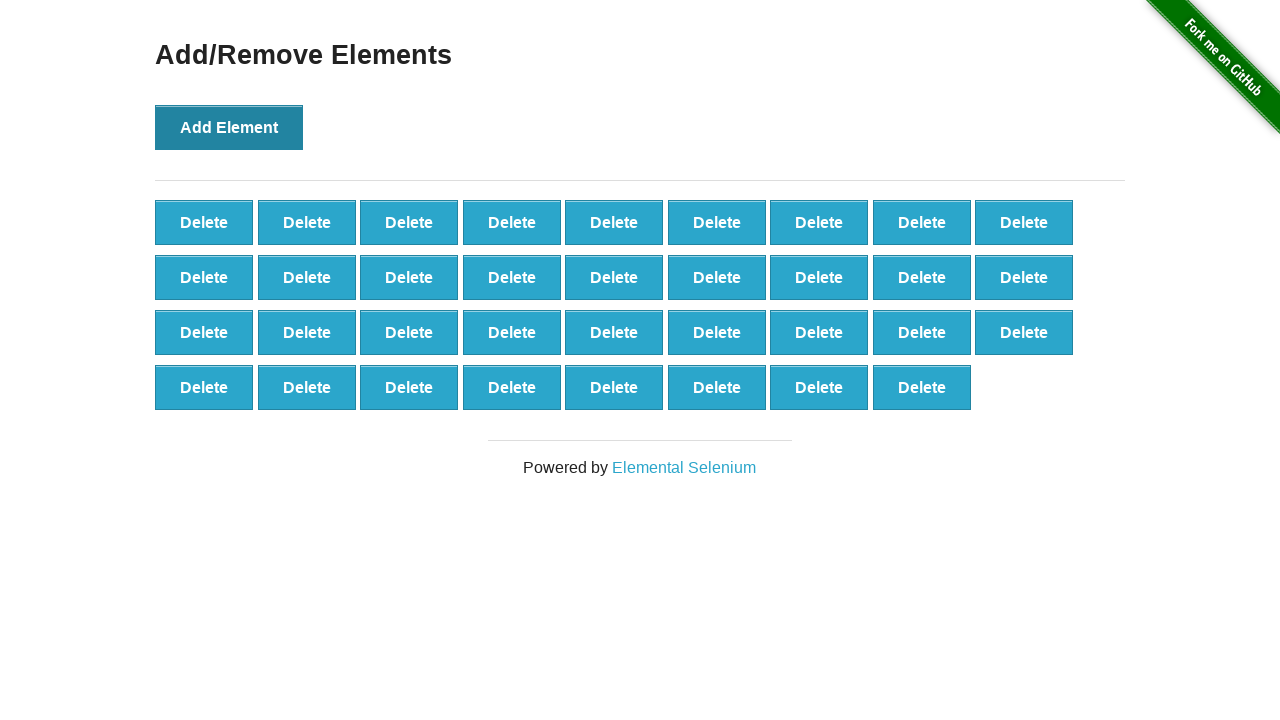

Clicked Add Element button (iteration 36/100) at (229, 127) on button[onclick='addElement()']
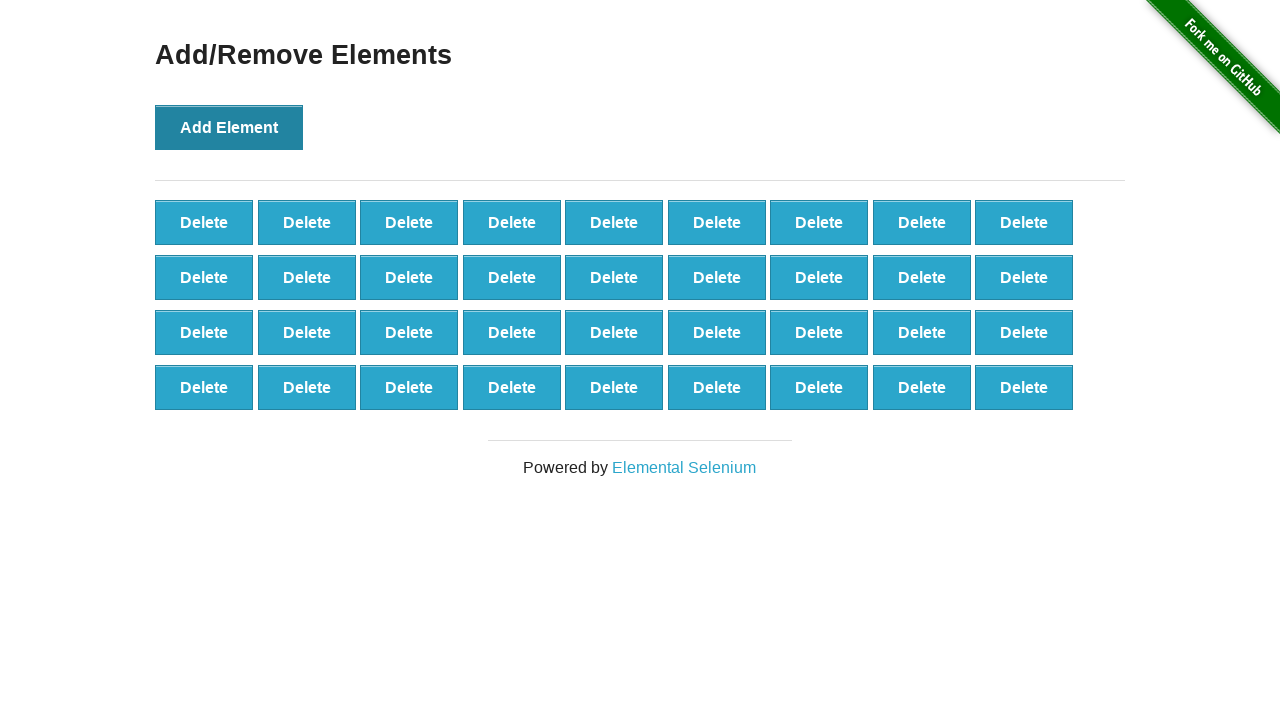

Clicked Add Element button (iteration 37/100) at (229, 127) on button[onclick='addElement()']
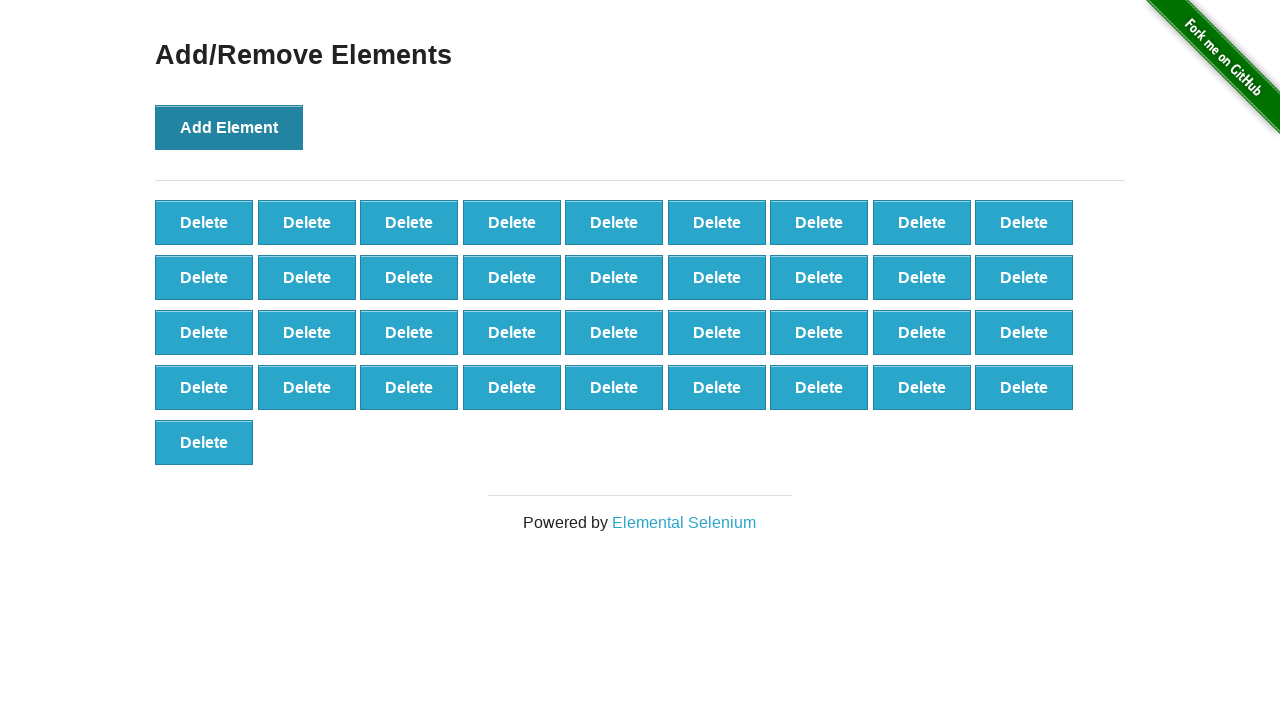

Clicked Add Element button (iteration 38/100) at (229, 127) on button[onclick='addElement()']
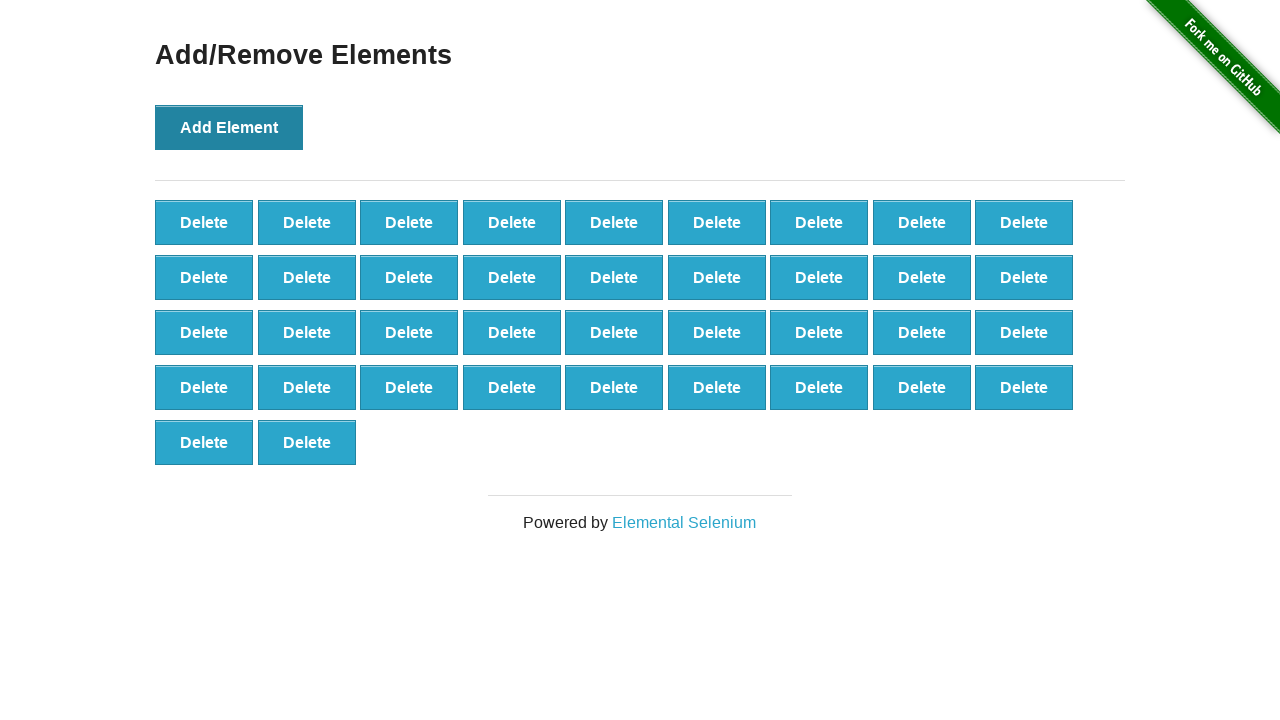

Clicked Add Element button (iteration 39/100) at (229, 127) on button[onclick='addElement()']
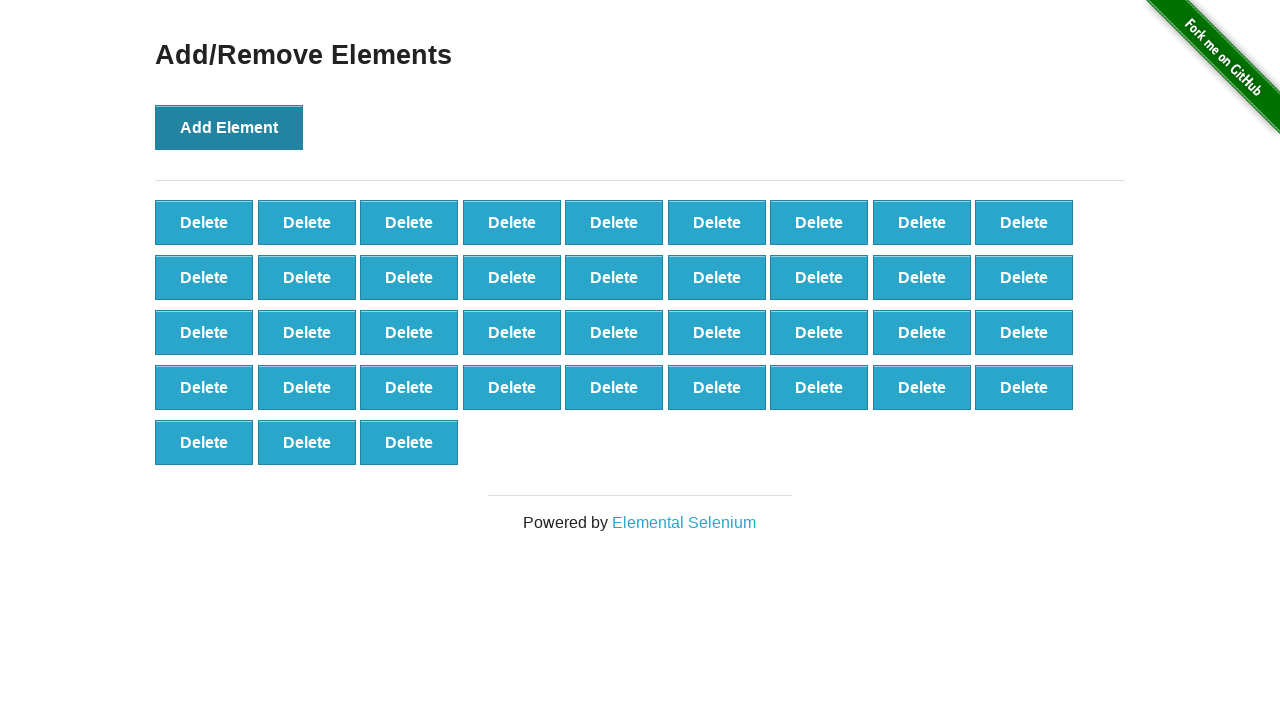

Clicked Add Element button (iteration 40/100) at (229, 127) on button[onclick='addElement()']
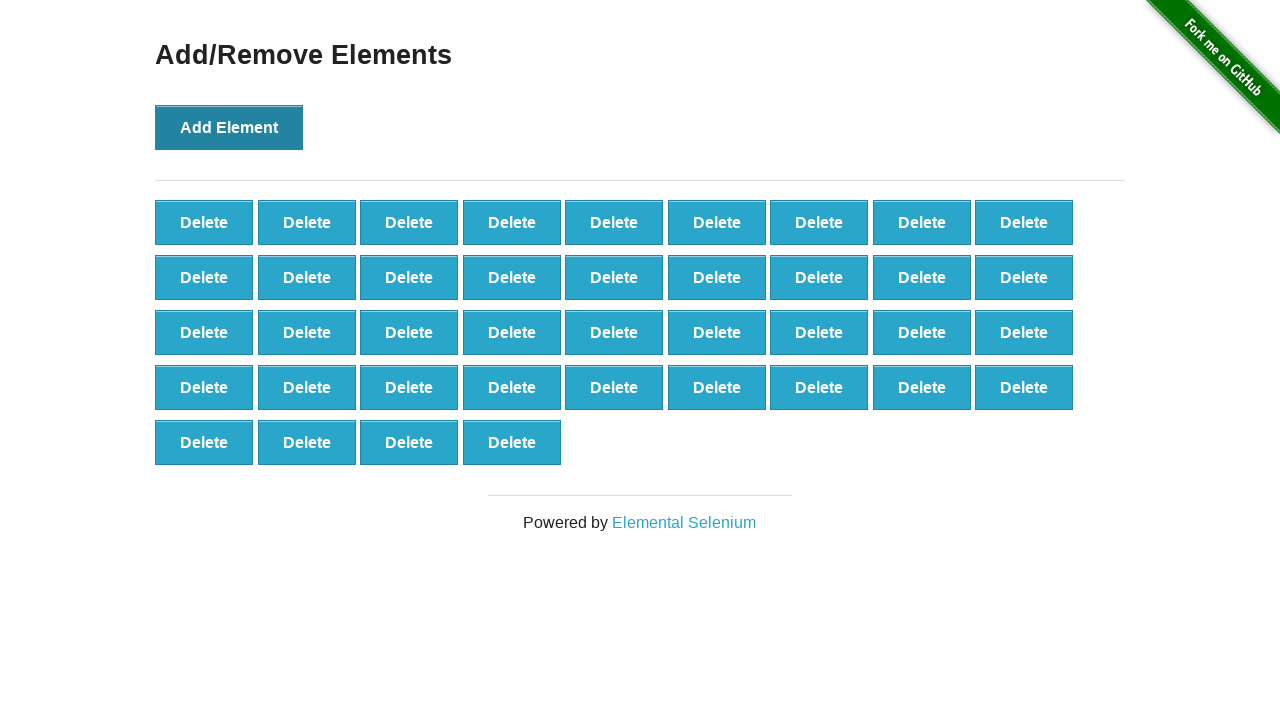

Clicked Add Element button (iteration 41/100) at (229, 127) on button[onclick='addElement()']
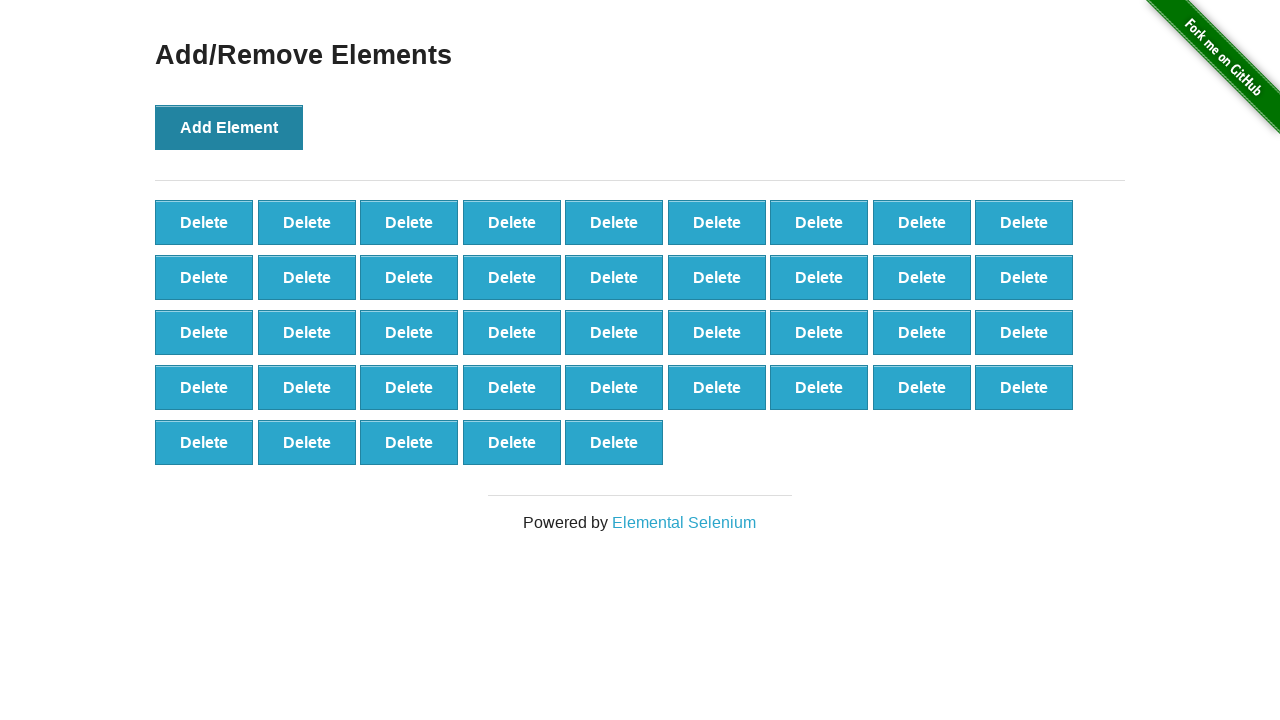

Clicked Add Element button (iteration 42/100) at (229, 127) on button[onclick='addElement()']
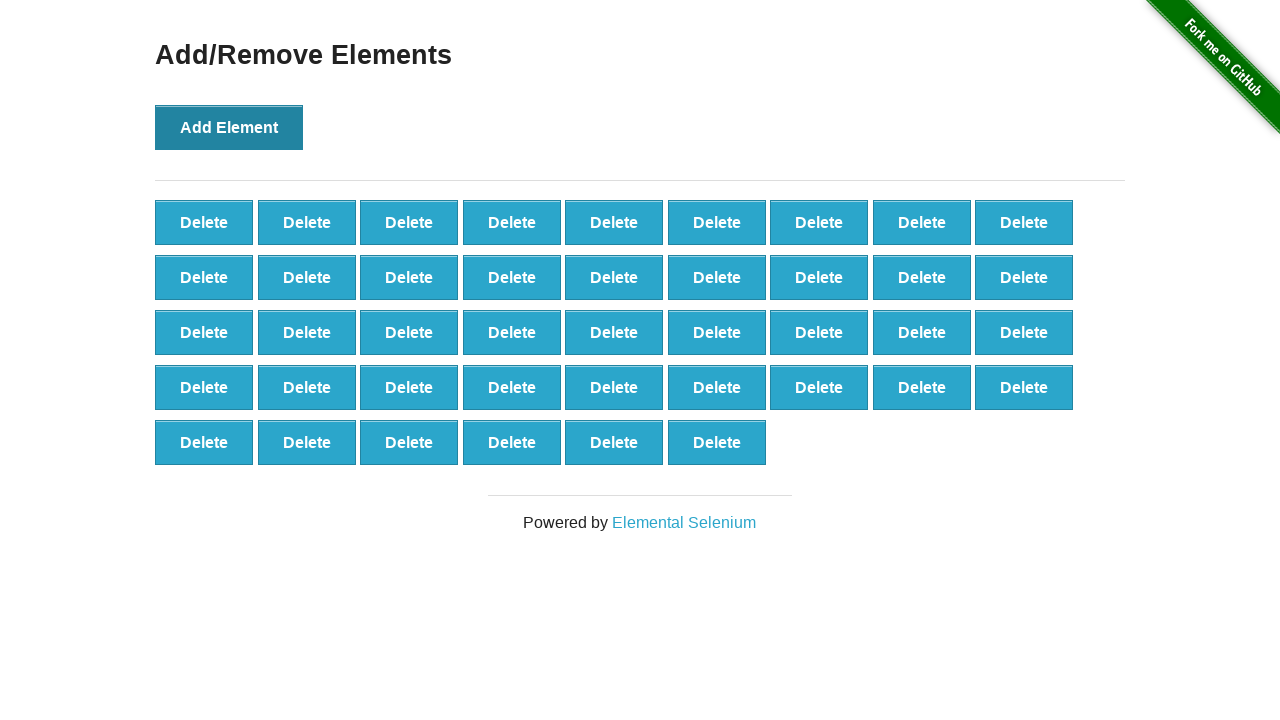

Clicked Add Element button (iteration 43/100) at (229, 127) on button[onclick='addElement()']
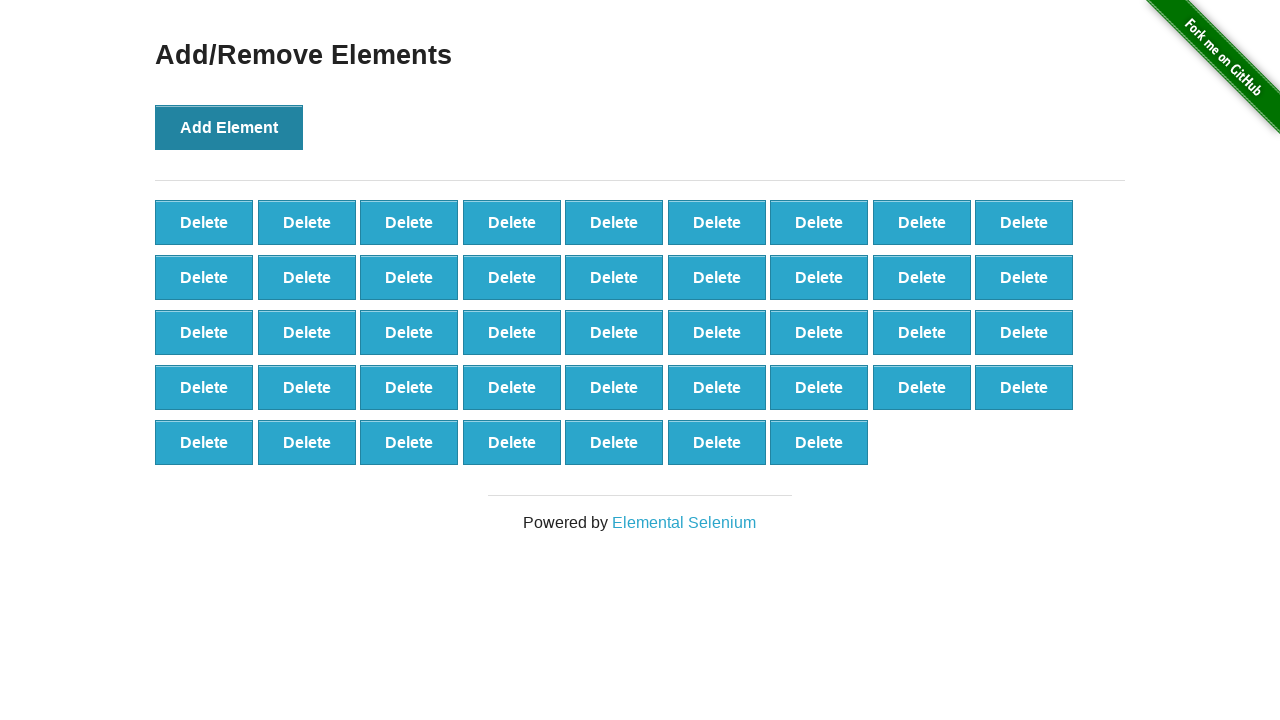

Clicked Add Element button (iteration 44/100) at (229, 127) on button[onclick='addElement()']
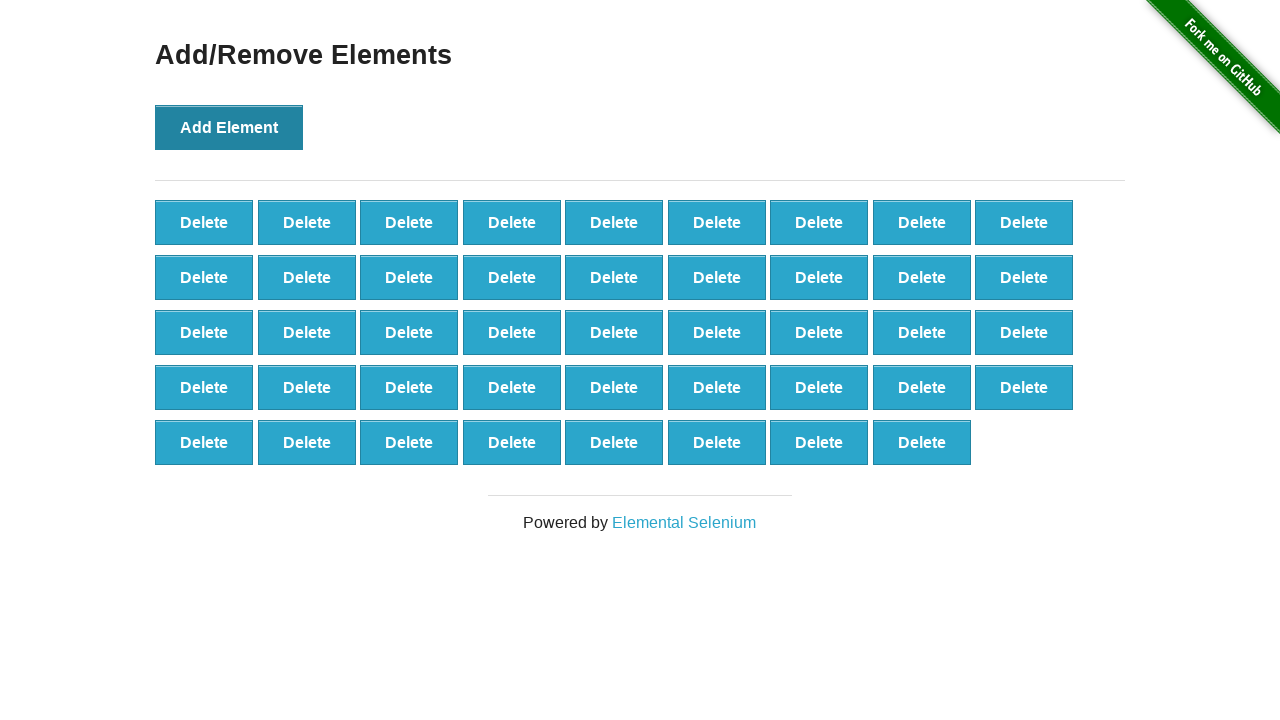

Clicked Add Element button (iteration 45/100) at (229, 127) on button[onclick='addElement()']
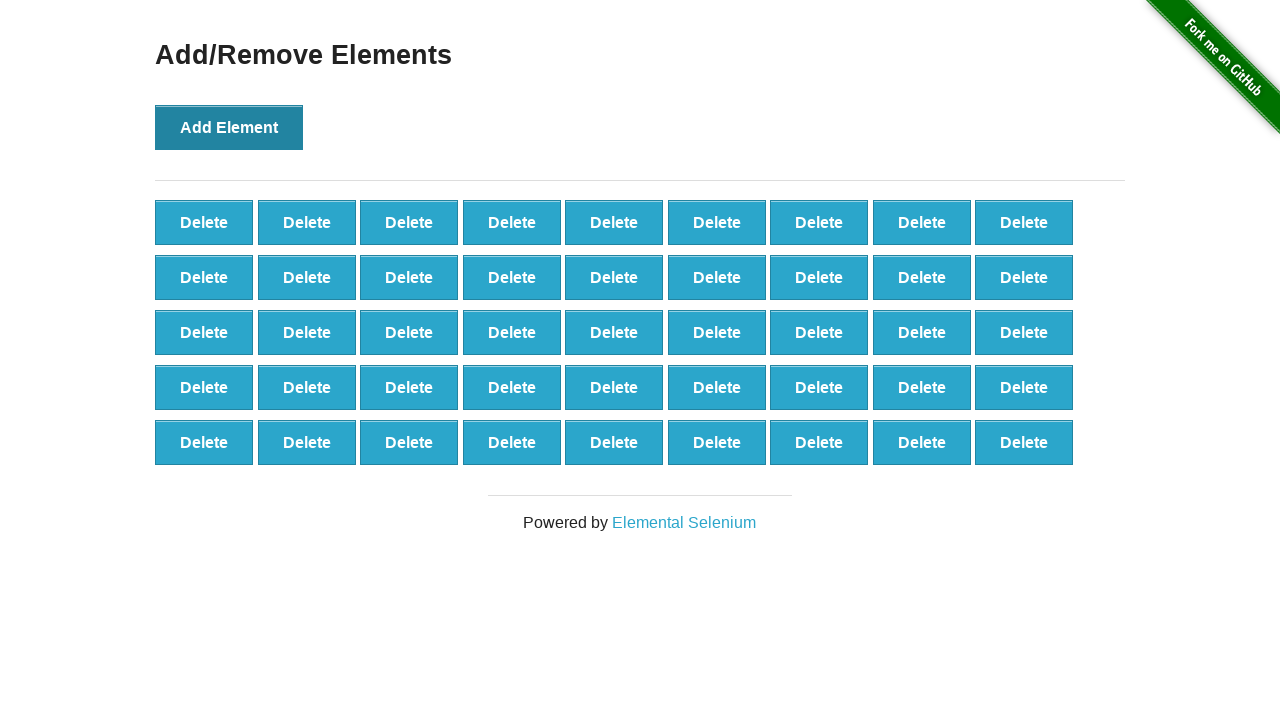

Clicked Add Element button (iteration 46/100) at (229, 127) on button[onclick='addElement()']
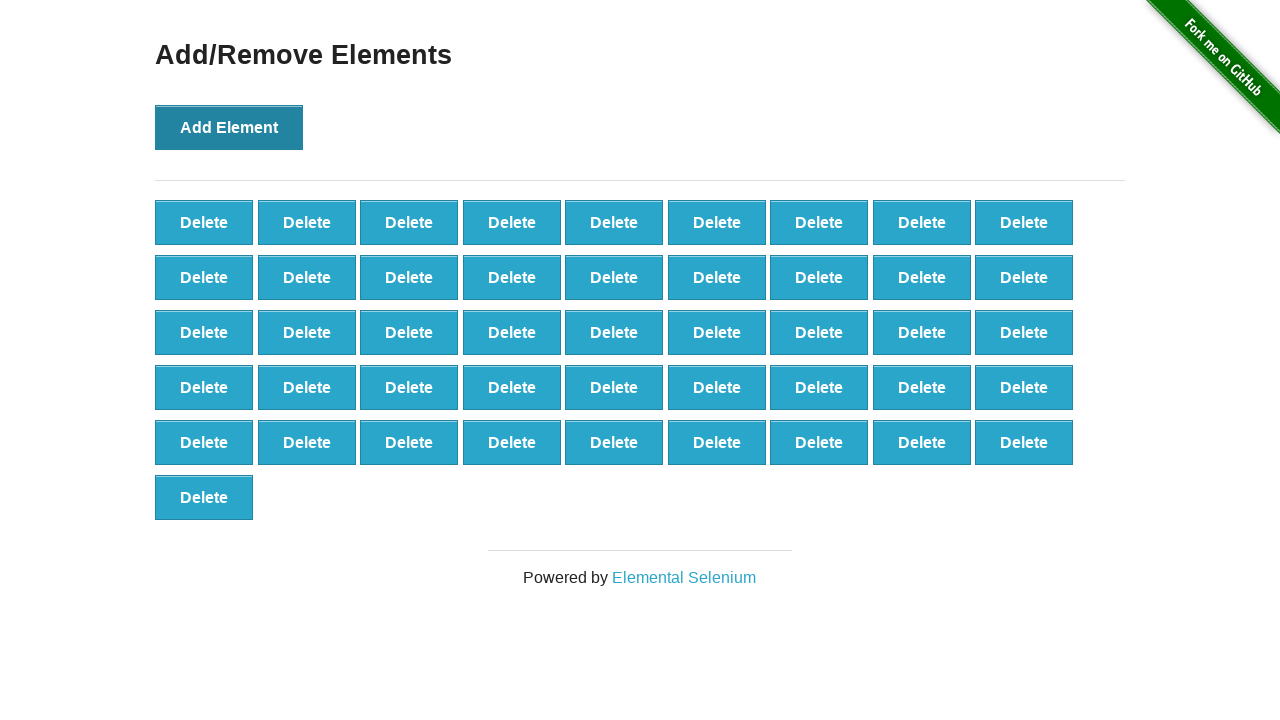

Clicked Add Element button (iteration 47/100) at (229, 127) on button[onclick='addElement()']
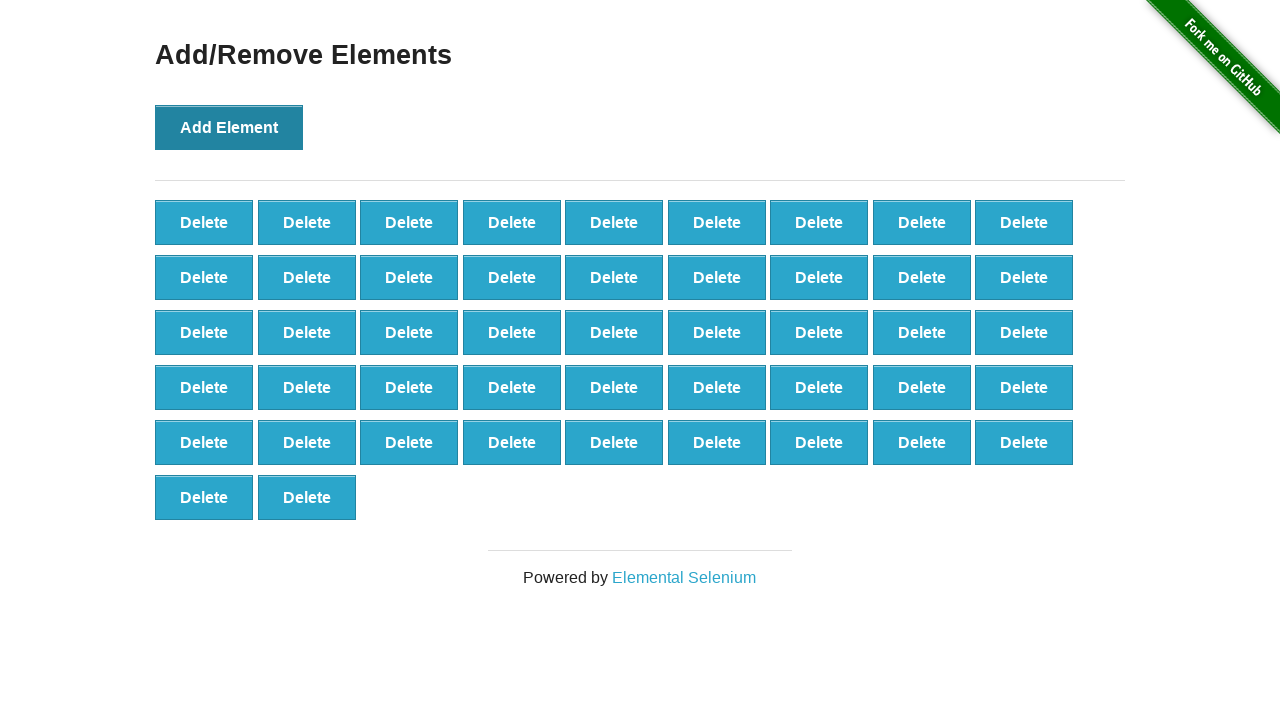

Clicked Add Element button (iteration 48/100) at (229, 127) on button[onclick='addElement()']
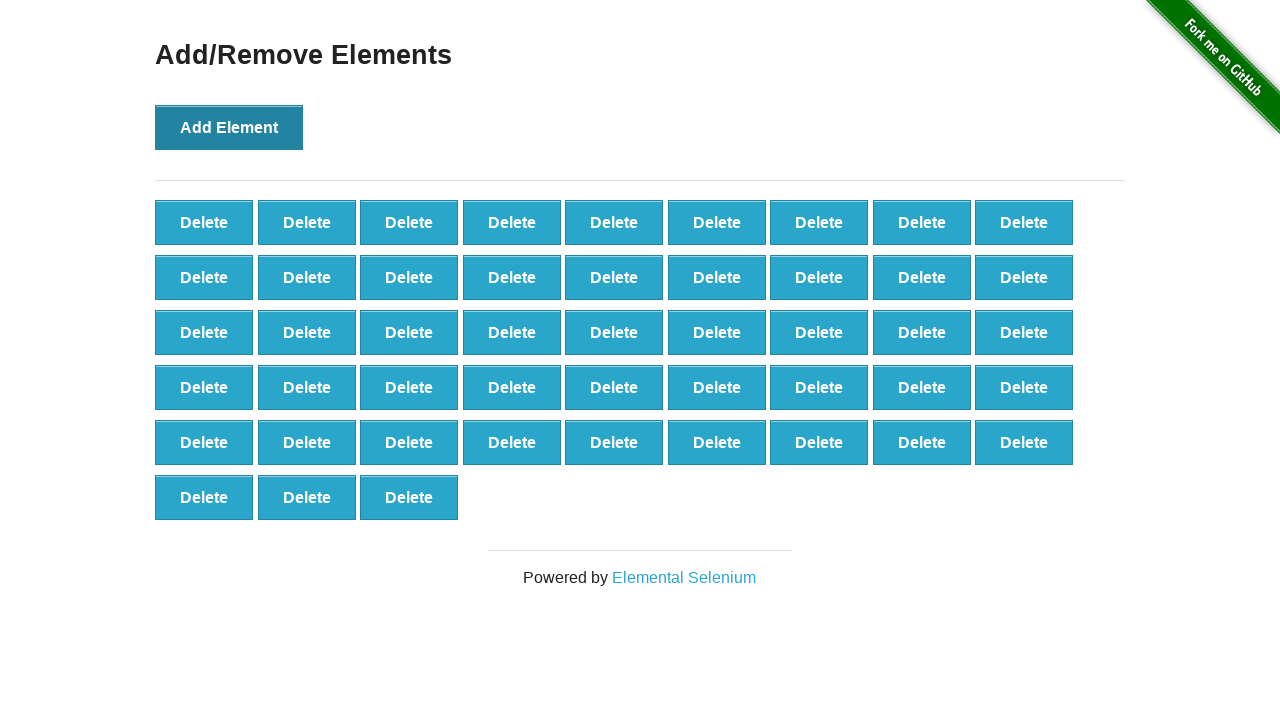

Clicked Add Element button (iteration 49/100) at (229, 127) on button[onclick='addElement()']
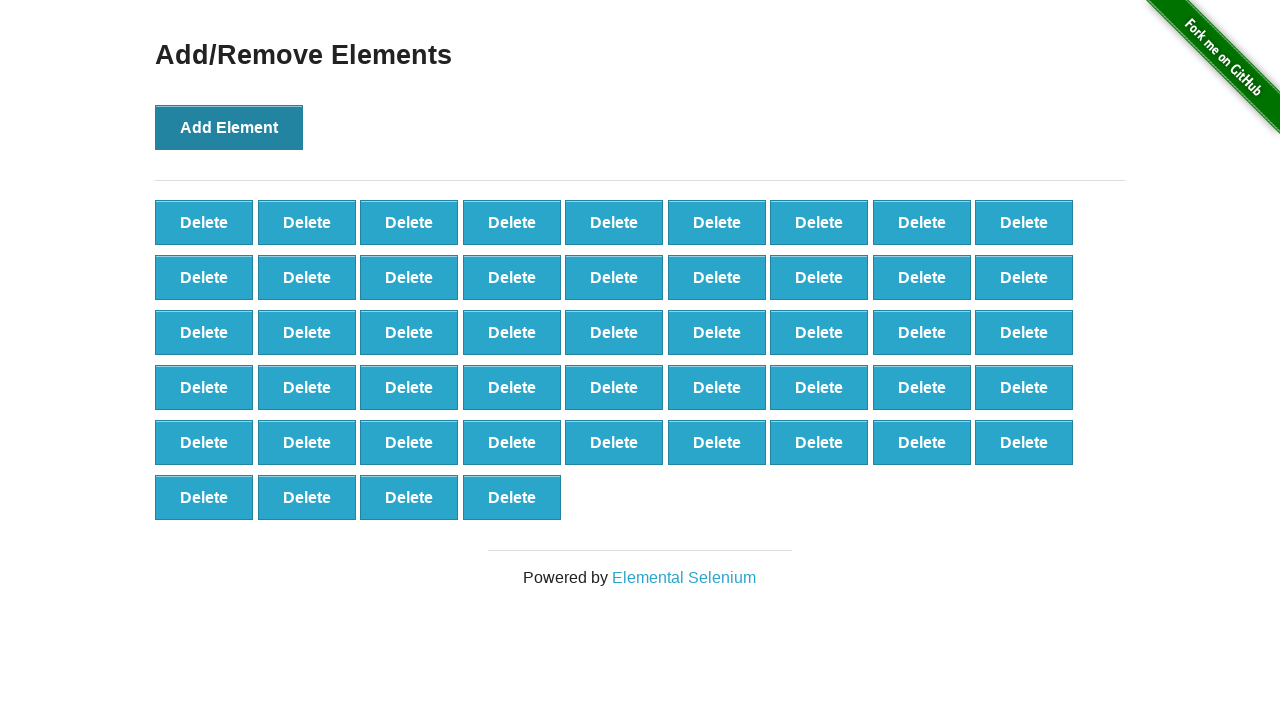

Clicked Add Element button (iteration 50/100) at (229, 127) on button[onclick='addElement()']
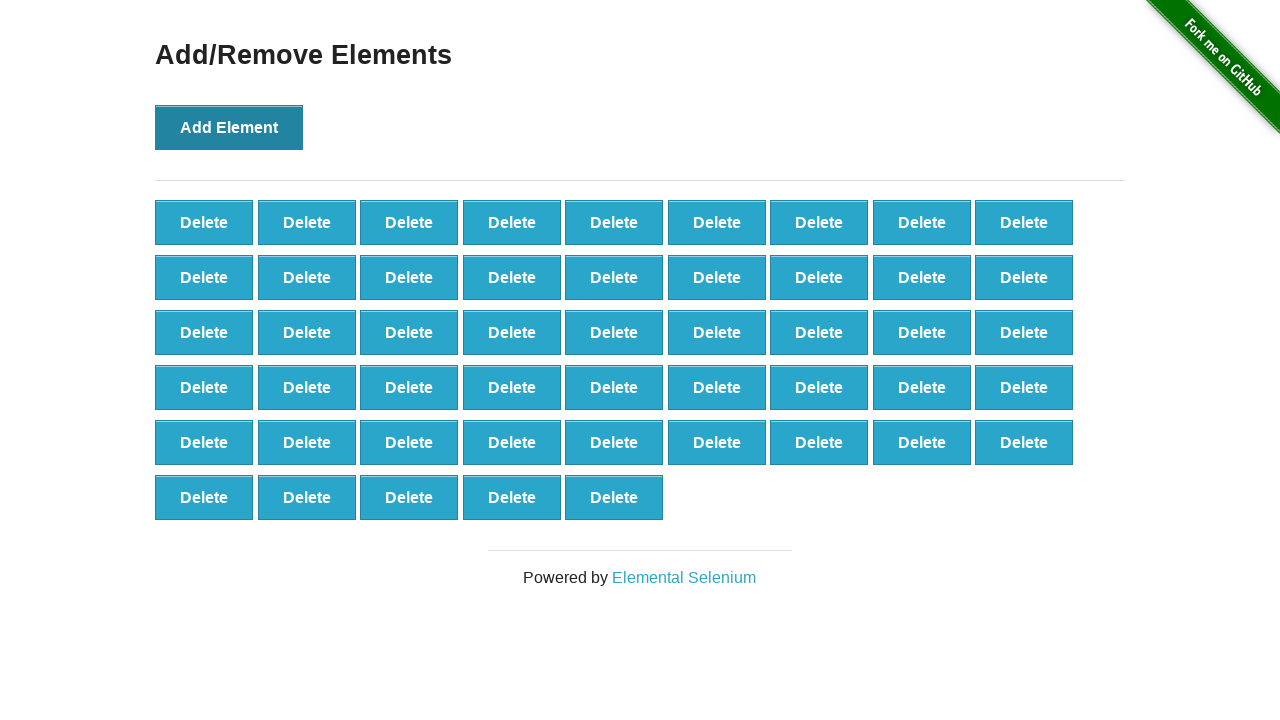

Clicked Add Element button (iteration 51/100) at (229, 127) on button[onclick='addElement()']
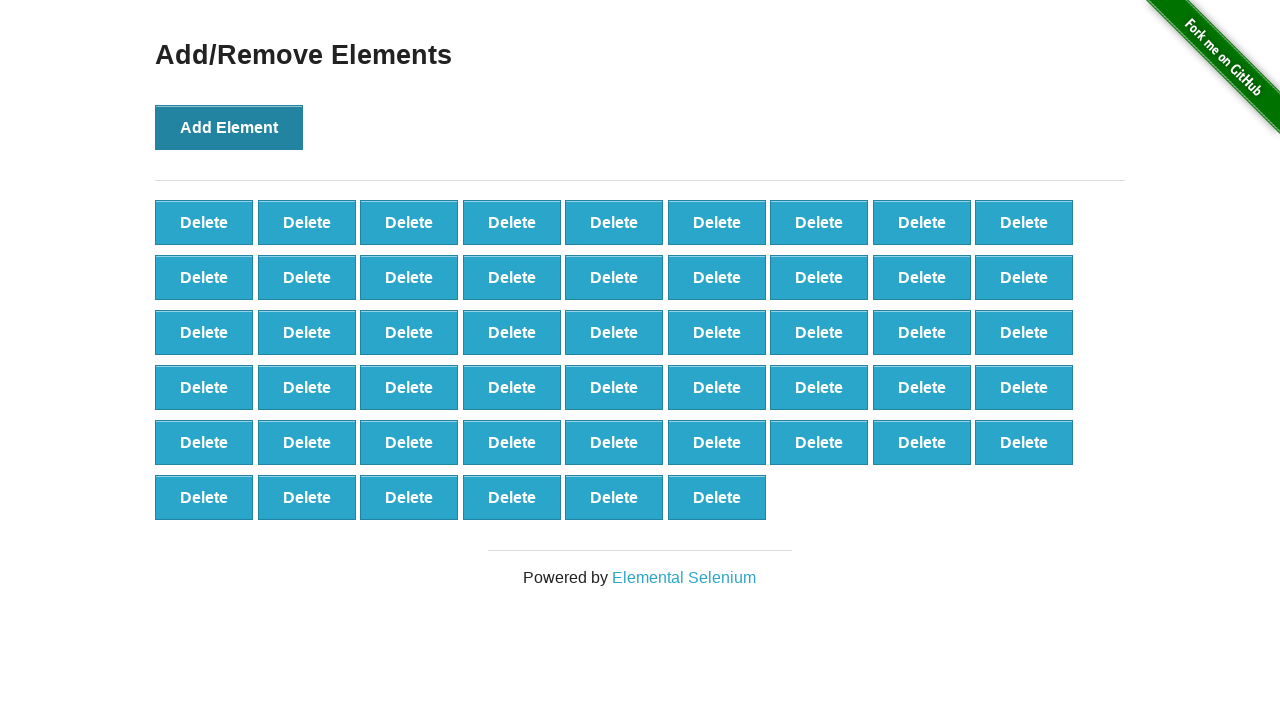

Clicked Add Element button (iteration 52/100) at (229, 127) on button[onclick='addElement()']
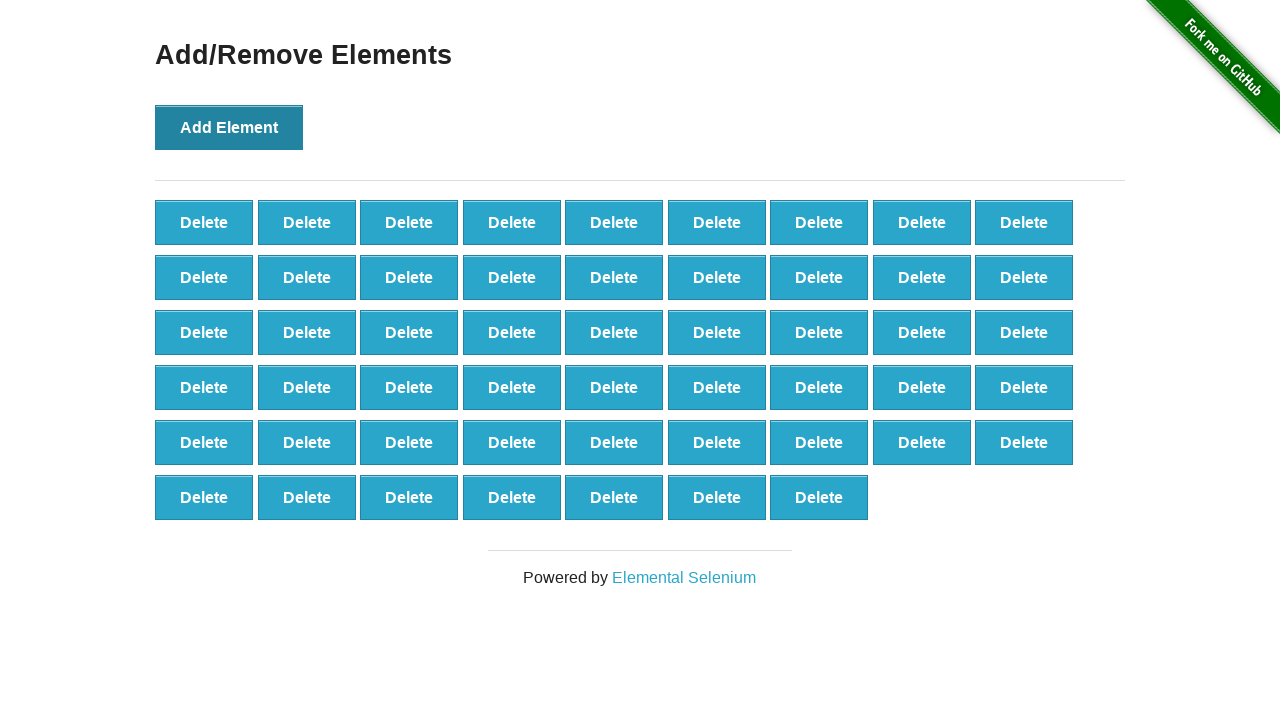

Clicked Add Element button (iteration 53/100) at (229, 127) on button[onclick='addElement()']
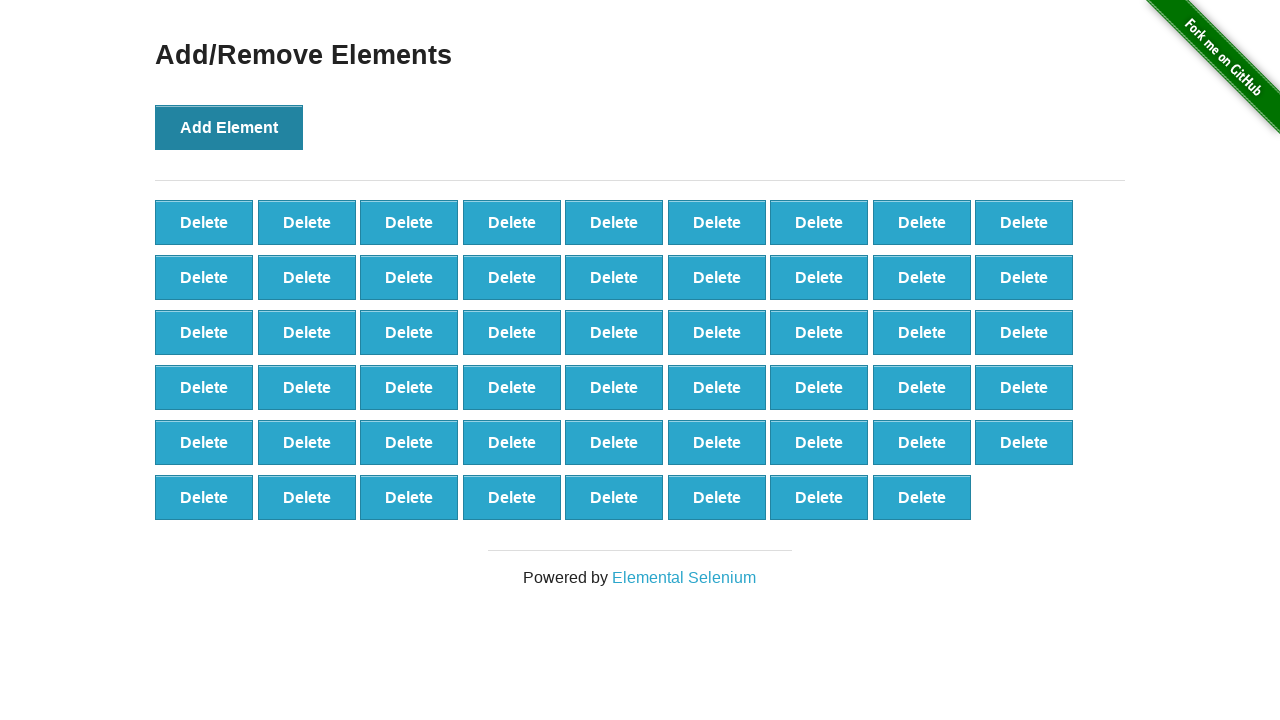

Clicked Add Element button (iteration 54/100) at (229, 127) on button[onclick='addElement()']
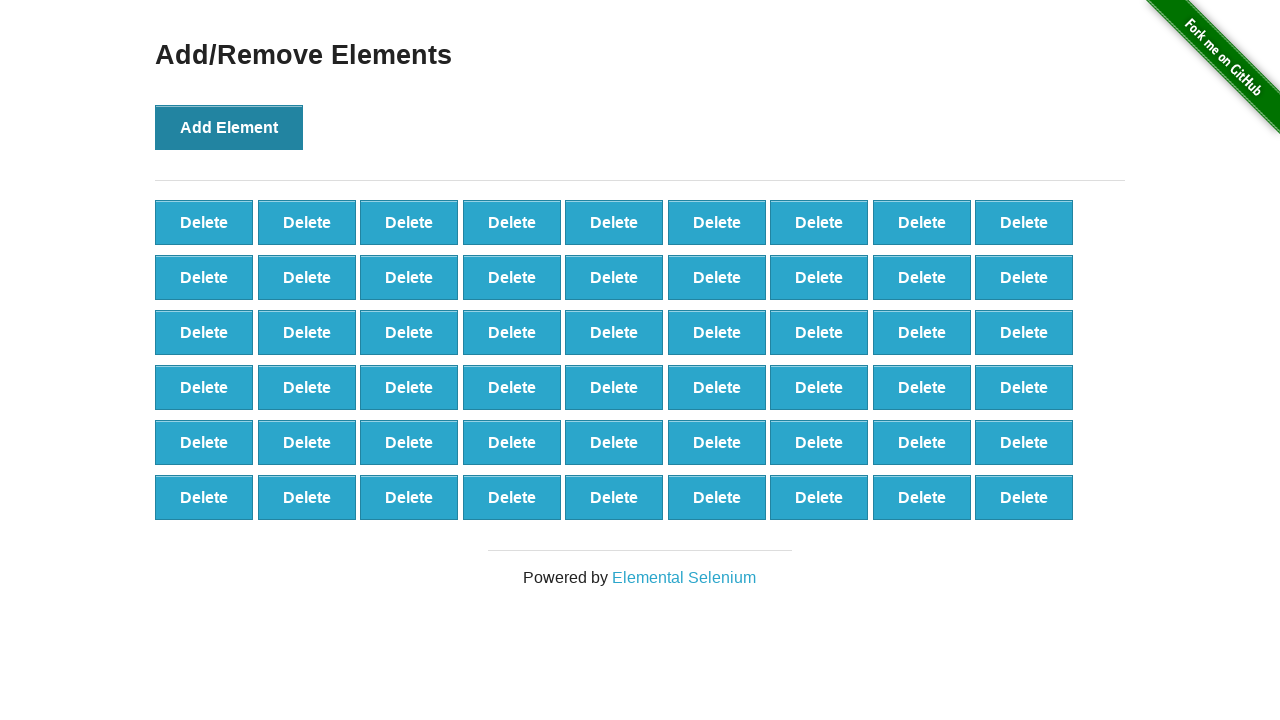

Clicked Add Element button (iteration 55/100) at (229, 127) on button[onclick='addElement()']
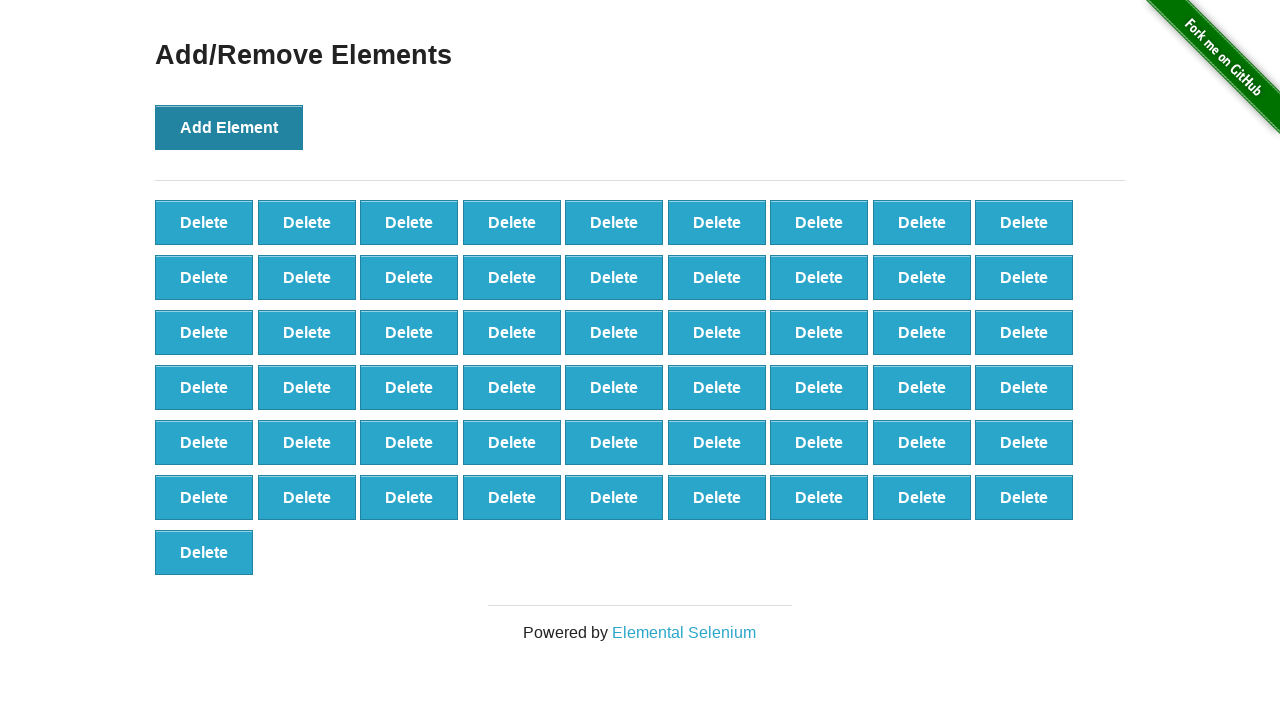

Clicked Add Element button (iteration 56/100) at (229, 127) on button[onclick='addElement()']
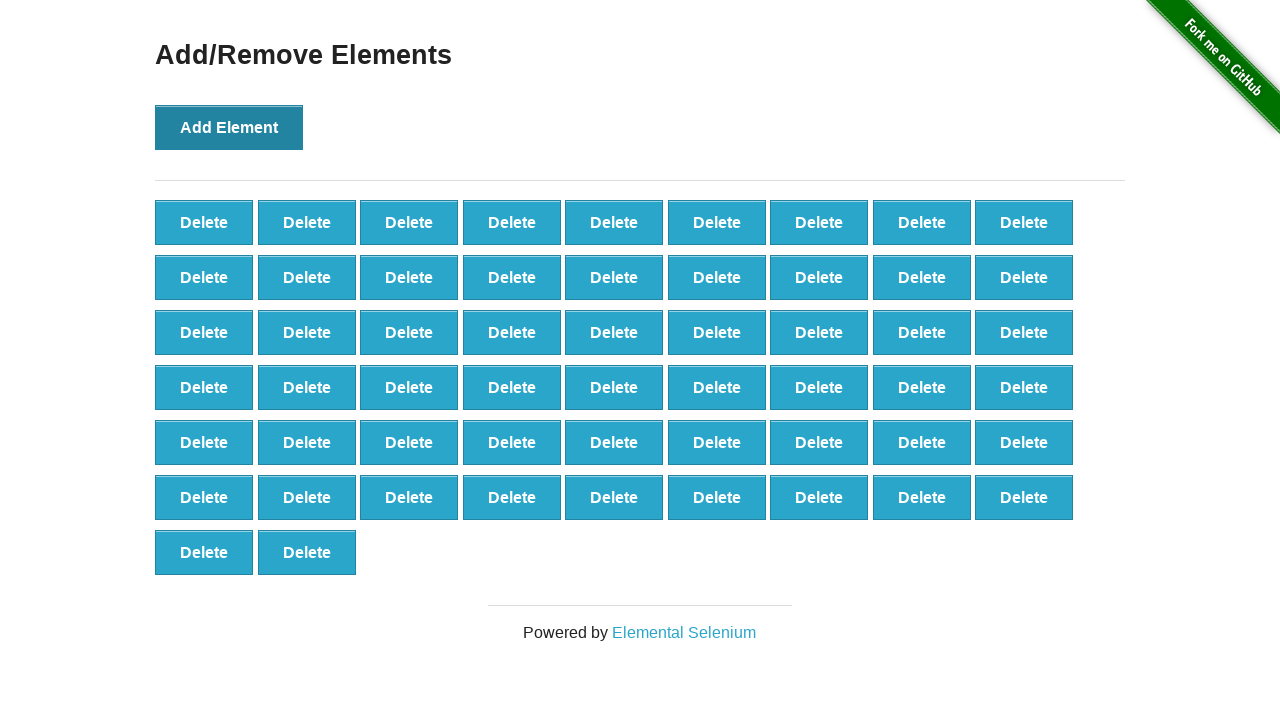

Clicked Add Element button (iteration 57/100) at (229, 127) on button[onclick='addElement()']
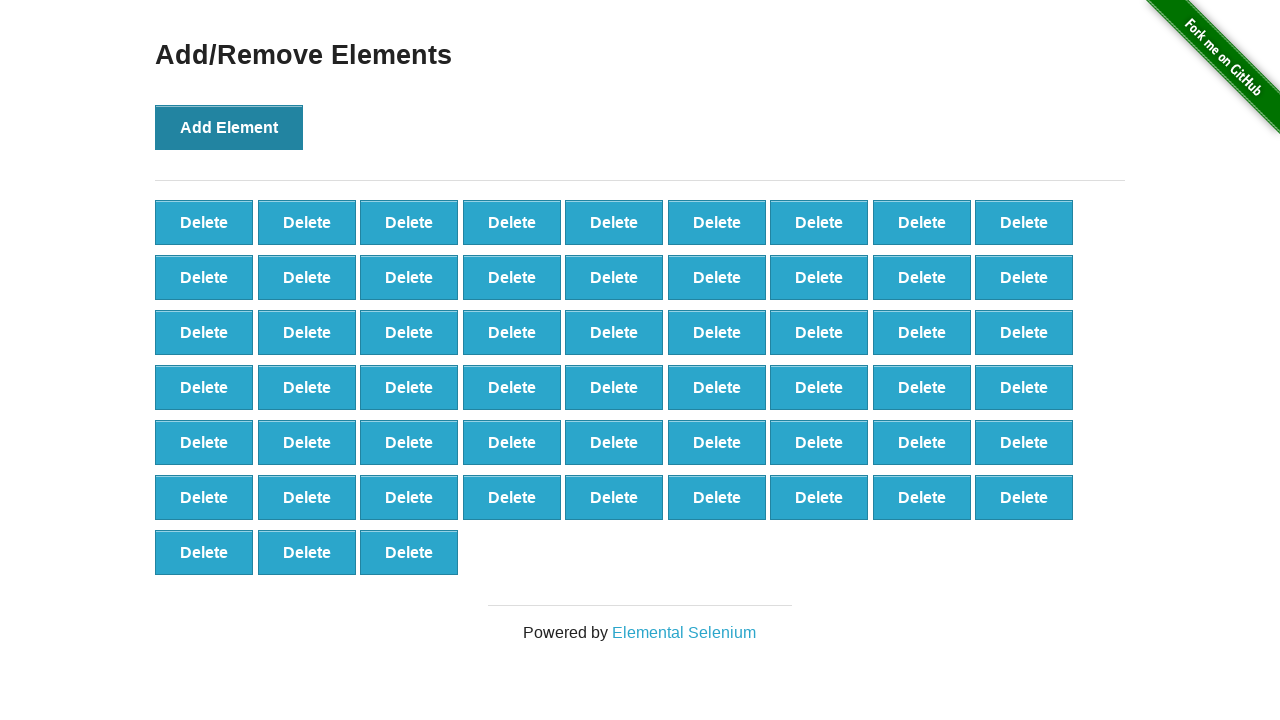

Clicked Add Element button (iteration 58/100) at (229, 127) on button[onclick='addElement()']
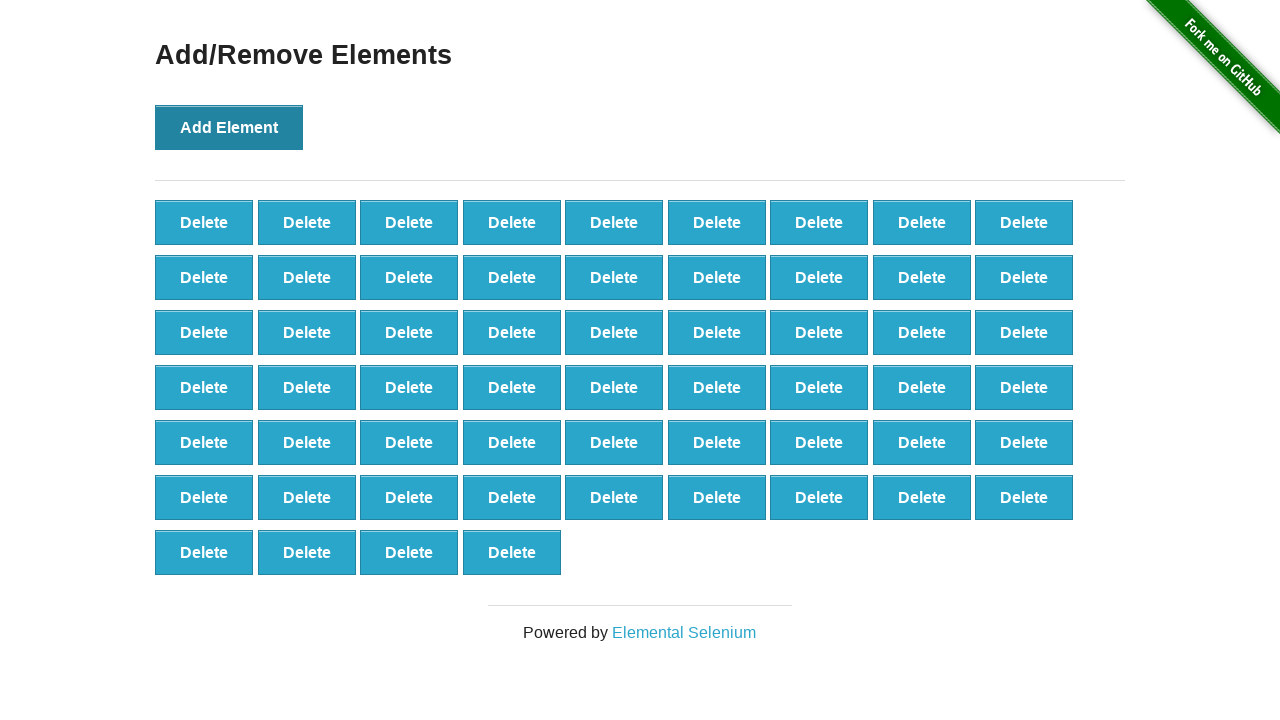

Clicked Add Element button (iteration 59/100) at (229, 127) on button[onclick='addElement()']
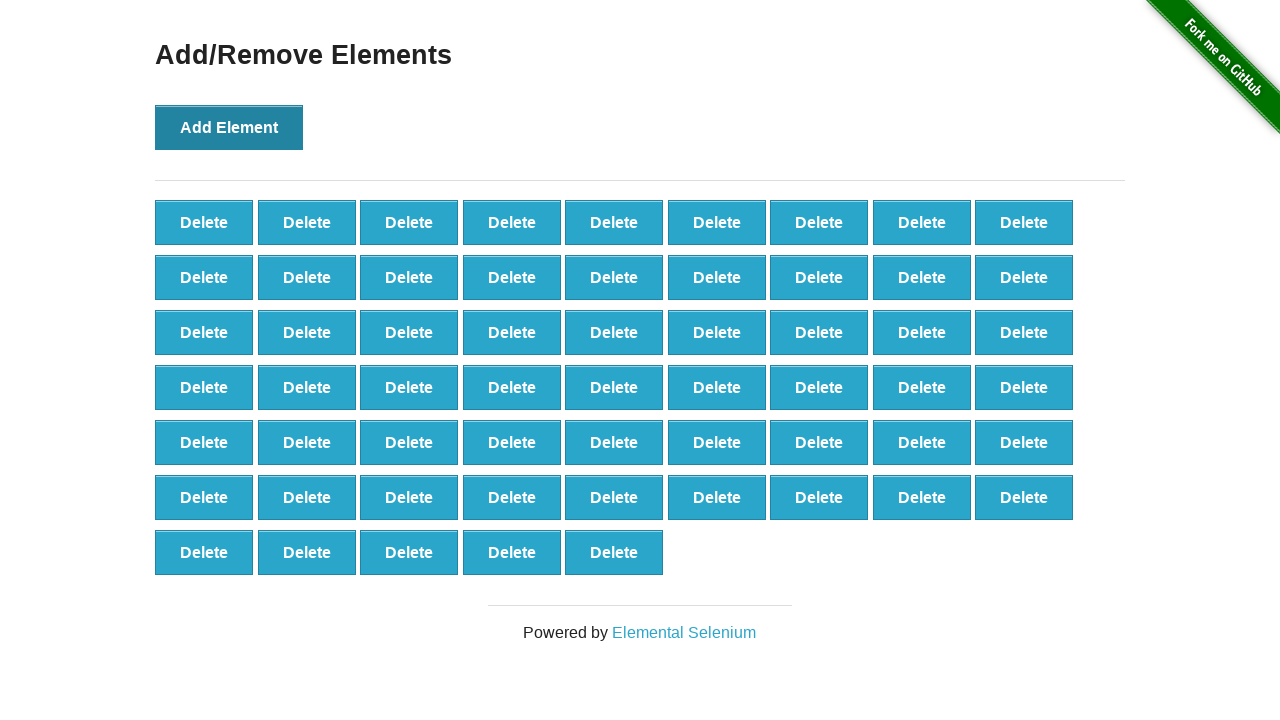

Clicked Add Element button (iteration 60/100) at (229, 127) on button[onclick='addElement()']
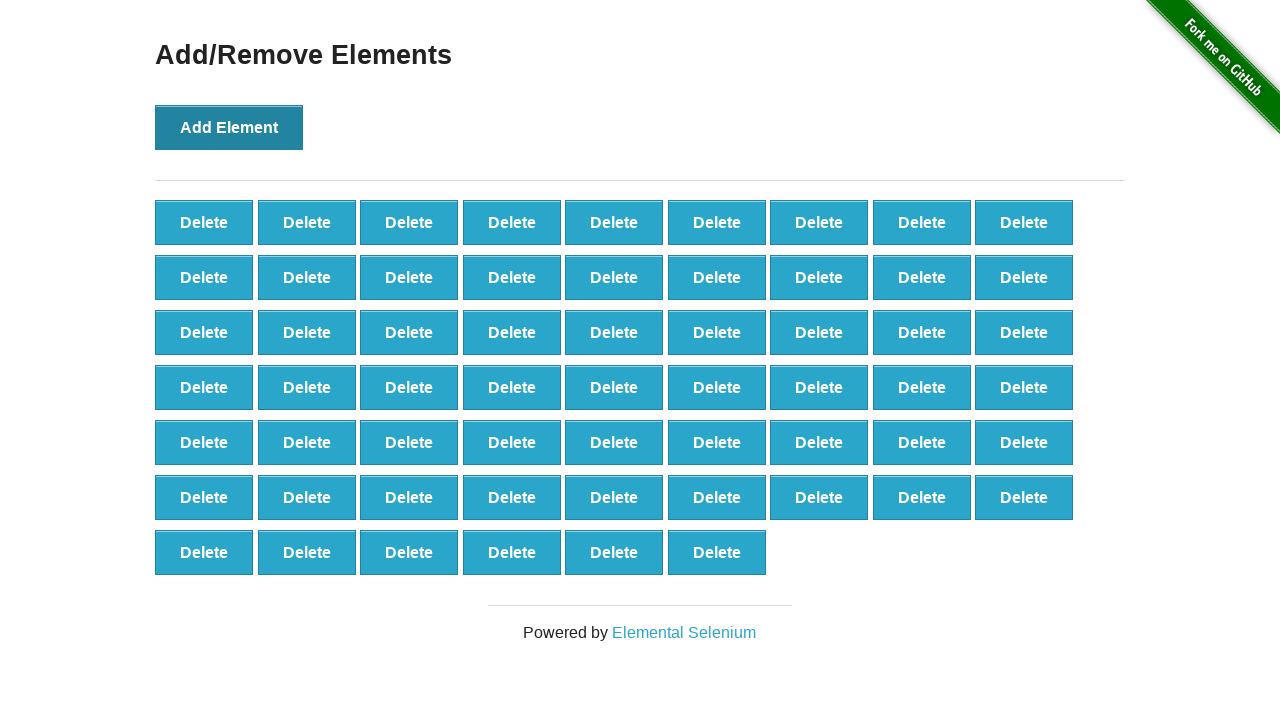

Clicked Add Element button (iteration 61/100) at (229, 127) on button[onclick='addElement()']
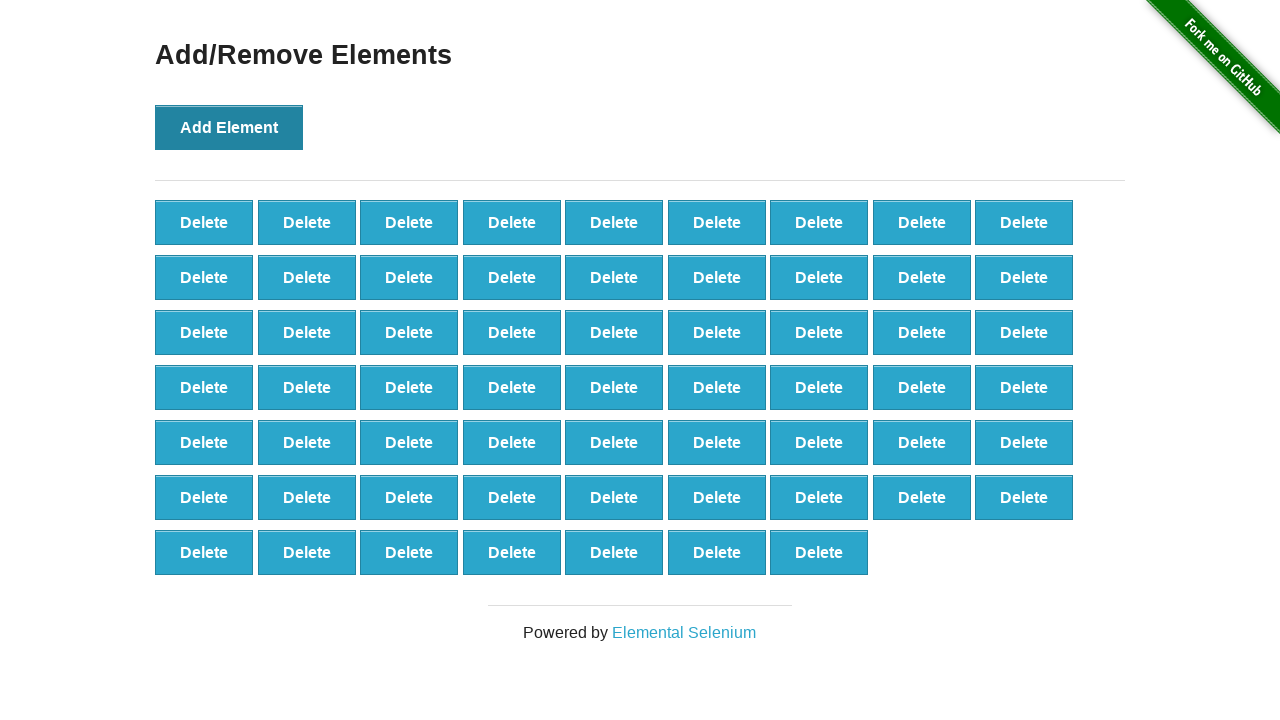

Clicked Add Element button (iteration 62/100) at (229, 127) on button[onclick='addElement()']
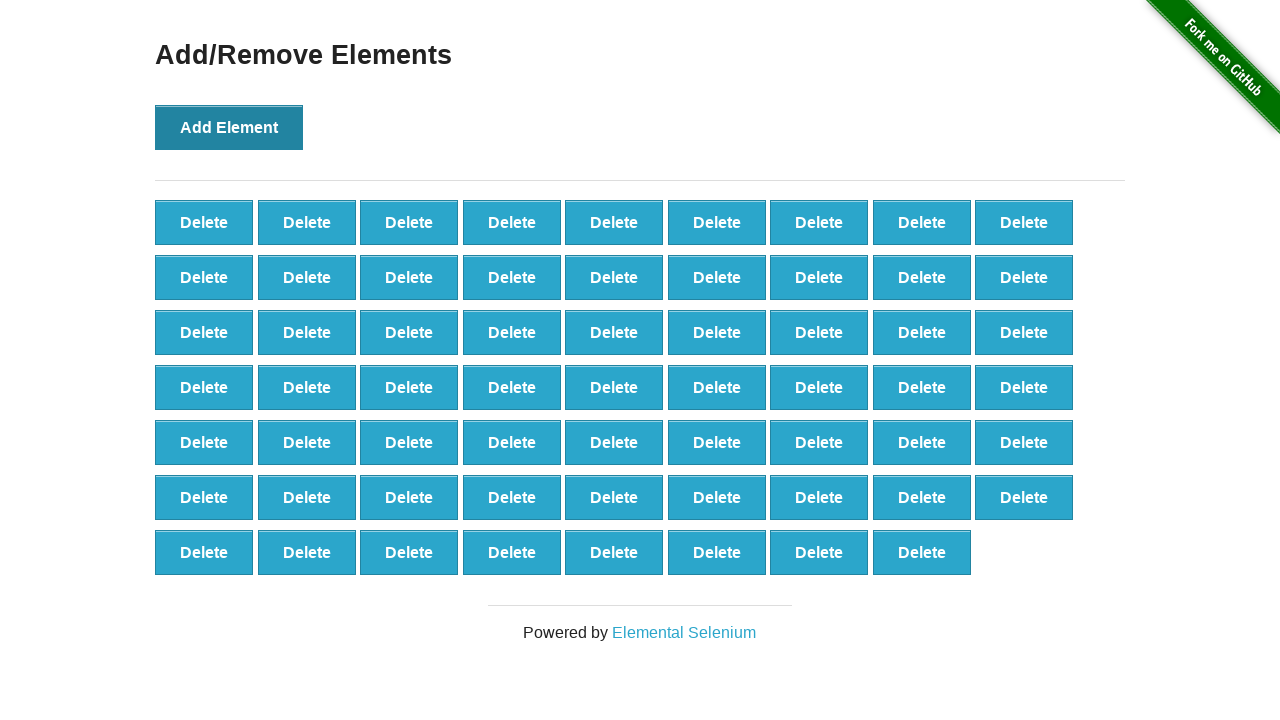

Clicked Add Element button (iteration 63/100) at (229, 127) on button[onclick='addElement()']
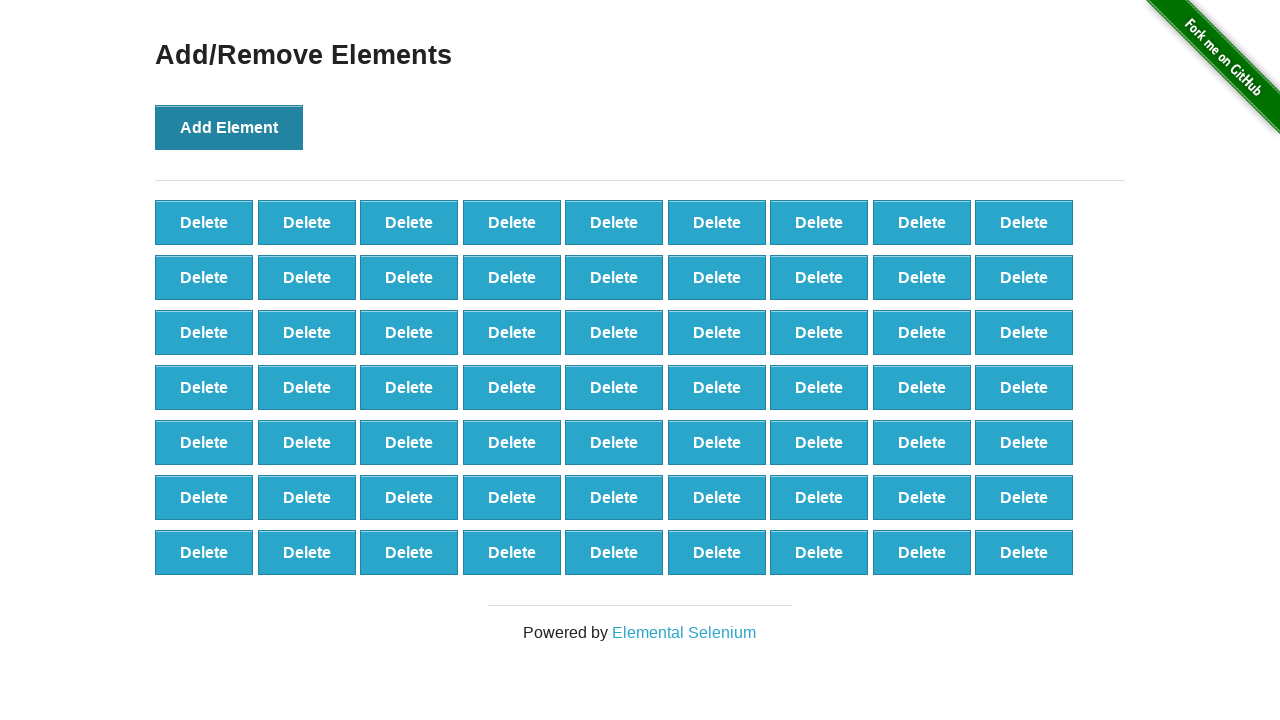

Clicked Add Element button (iteration 64/100) at (229, 127) on button[onclick='addElement()']
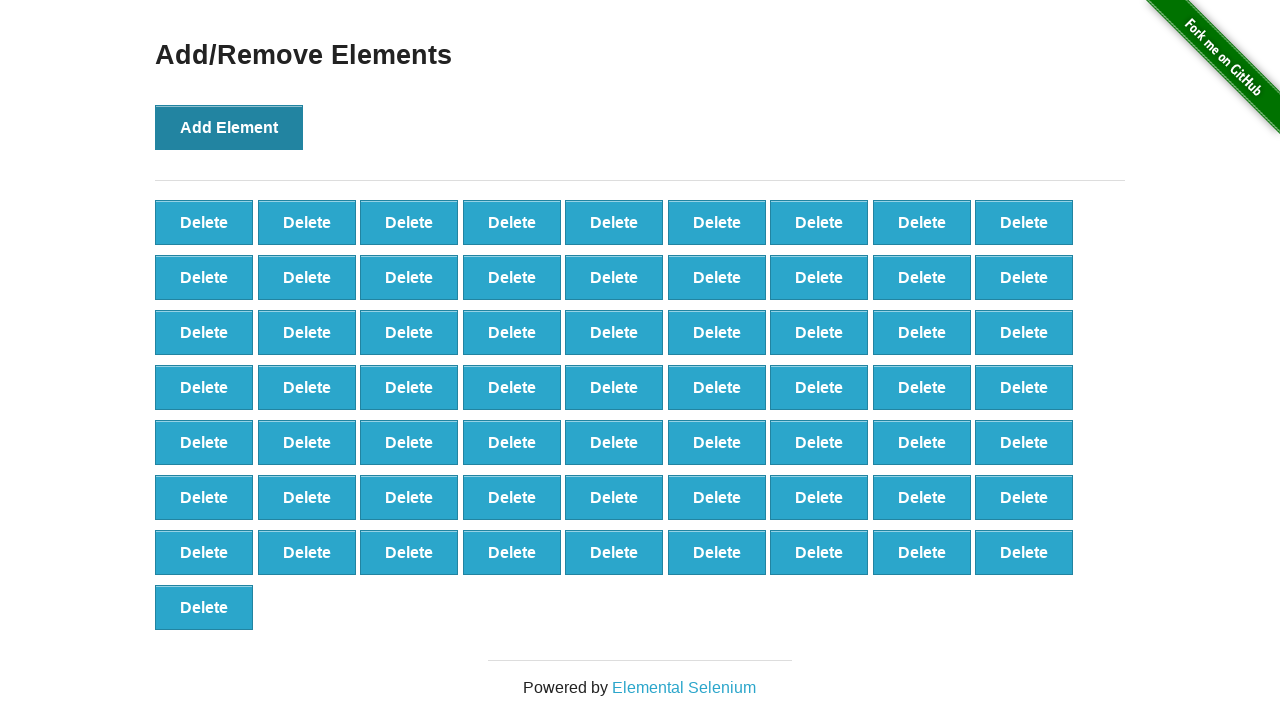

Clicked Add Element button (iteration 65/100) at (229, 127) on button[onclick='addElement()']
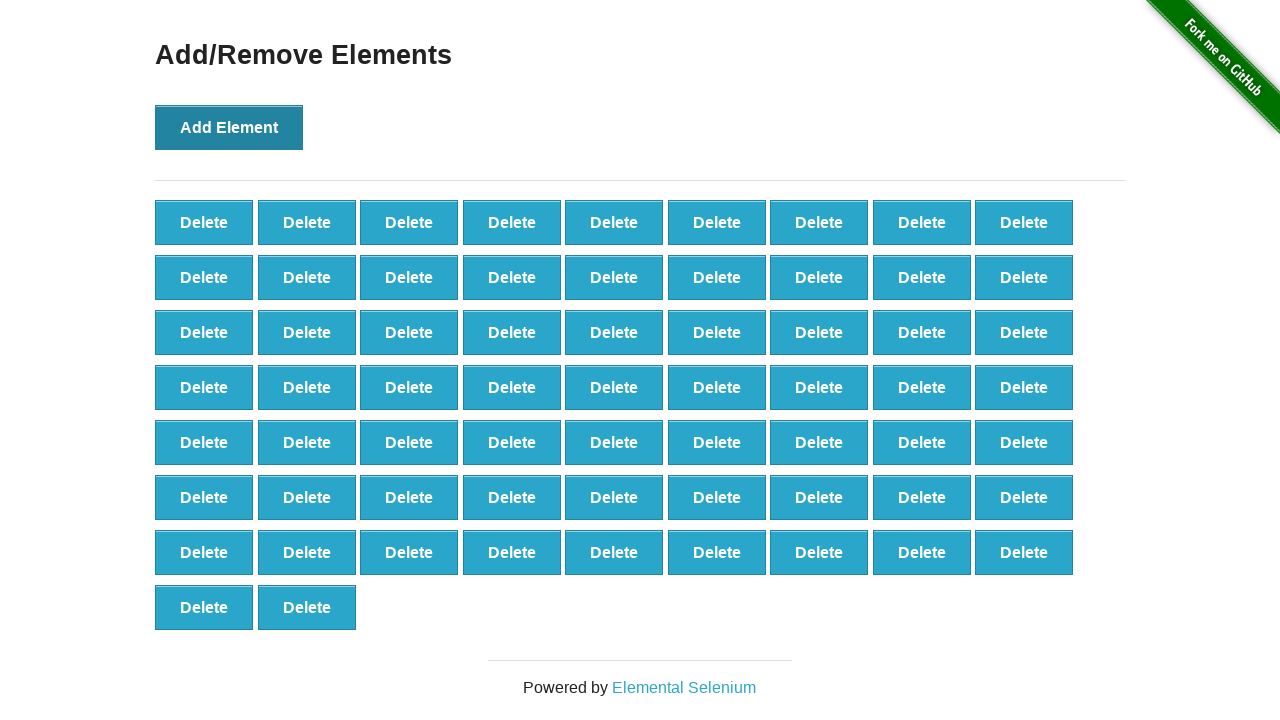

Clicked Add Element button (iteration 66/100) at (229, 127) on button[onclick='addElement()']
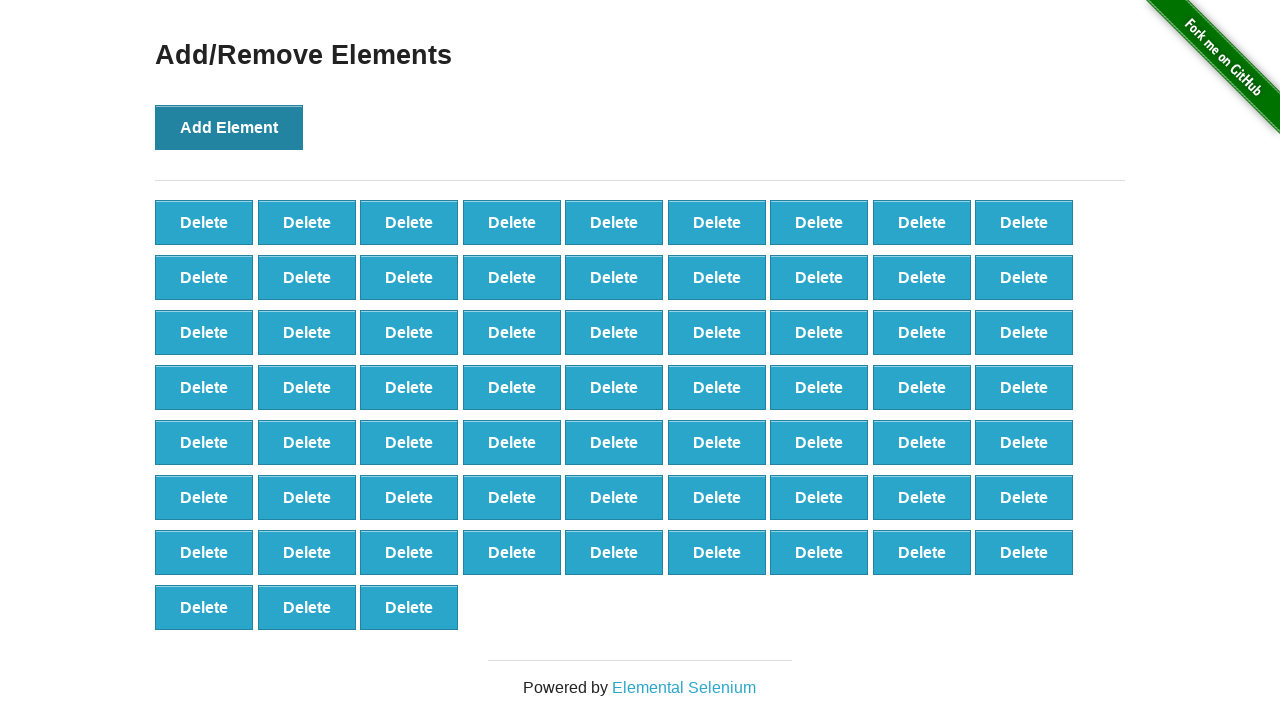

Clicked Add Element button (iteration 67/100) at (229, 127) on button[onclick='addElement()']
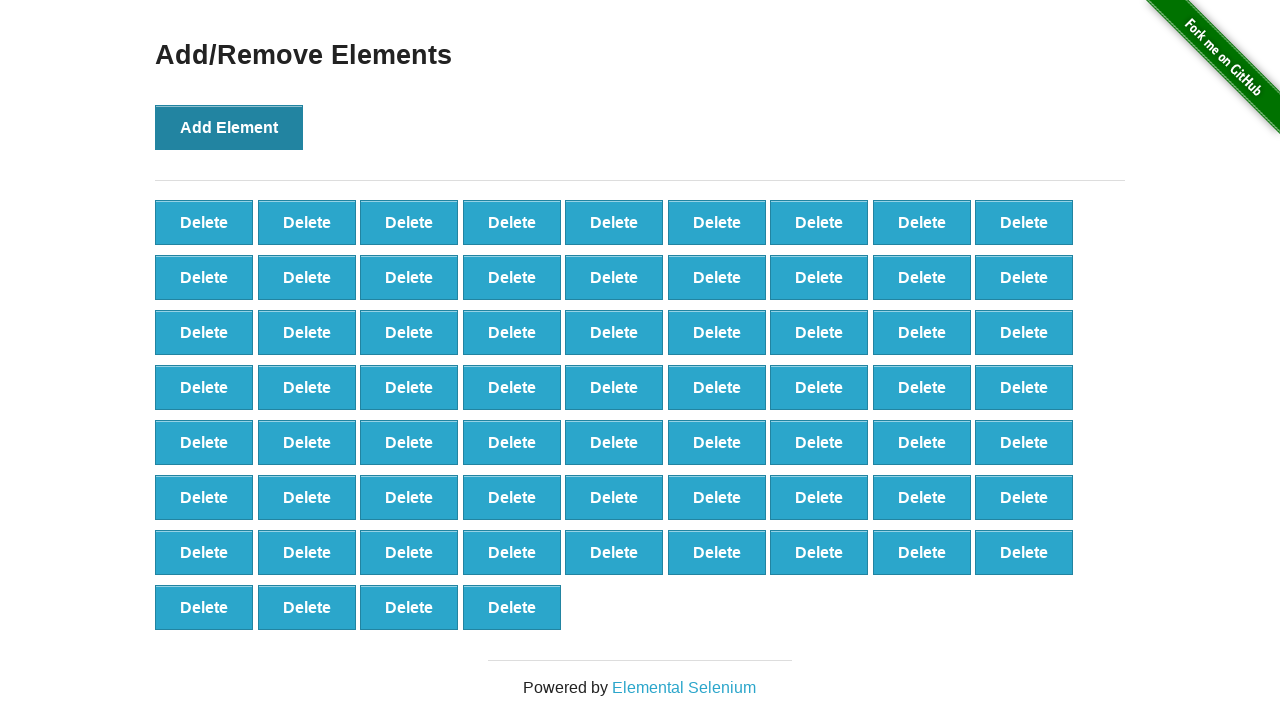

Clicked Add Element button (iteration 68/100) at (229, 127) on button[onclick='addElement()']
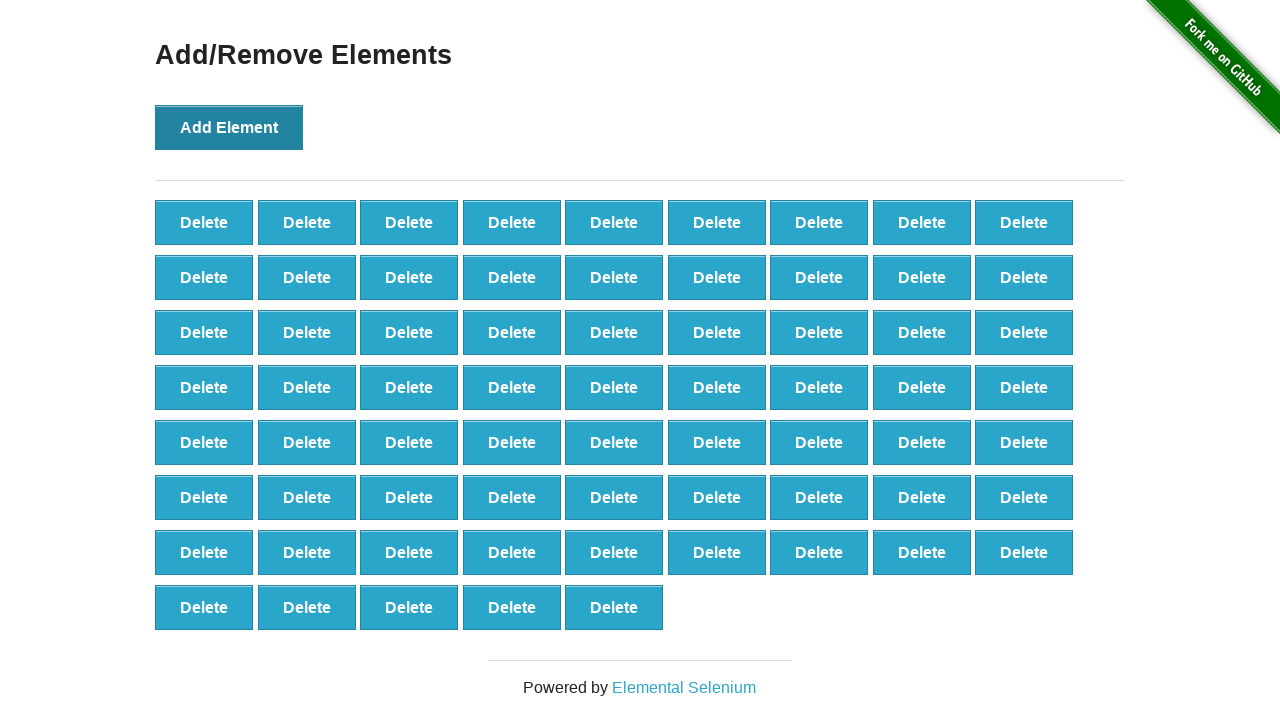

Clicked Add Element button (iteration 69/100) at (229, 127) on button[onclick='addElement()']
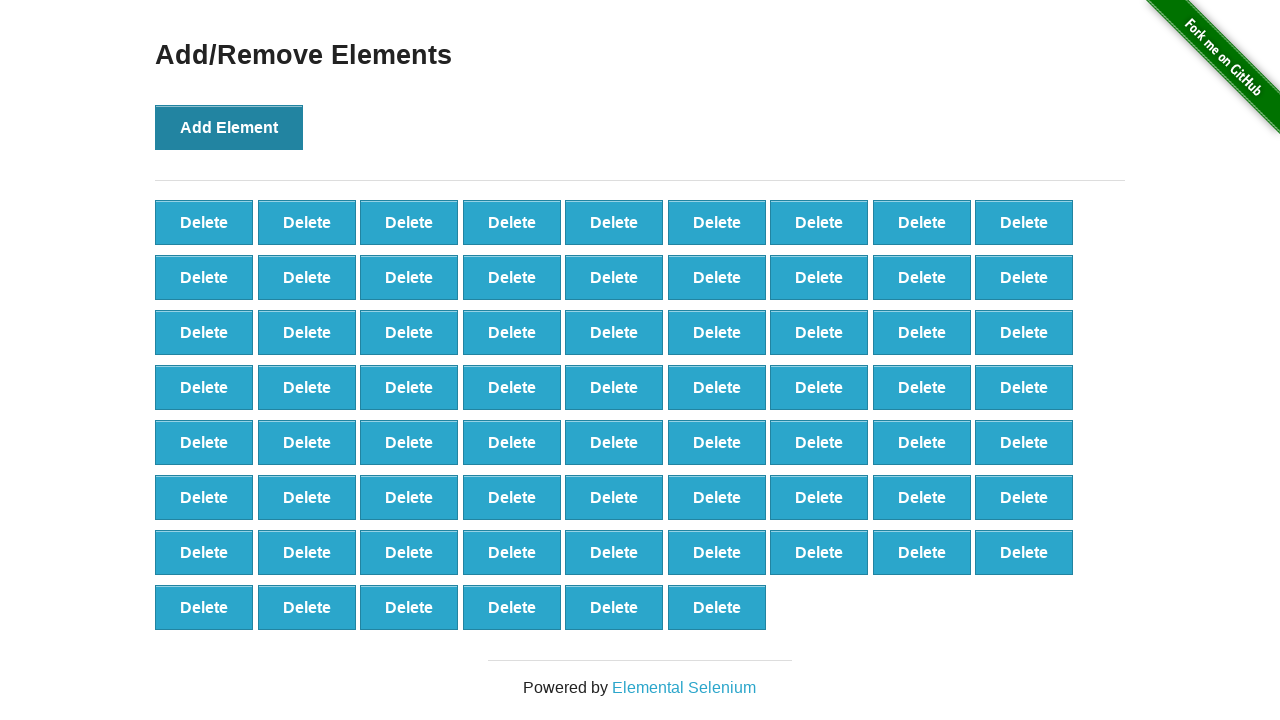

Clicked Add Element button (iteration 70/100) at (229, 127) on button[onclick='addElement()']
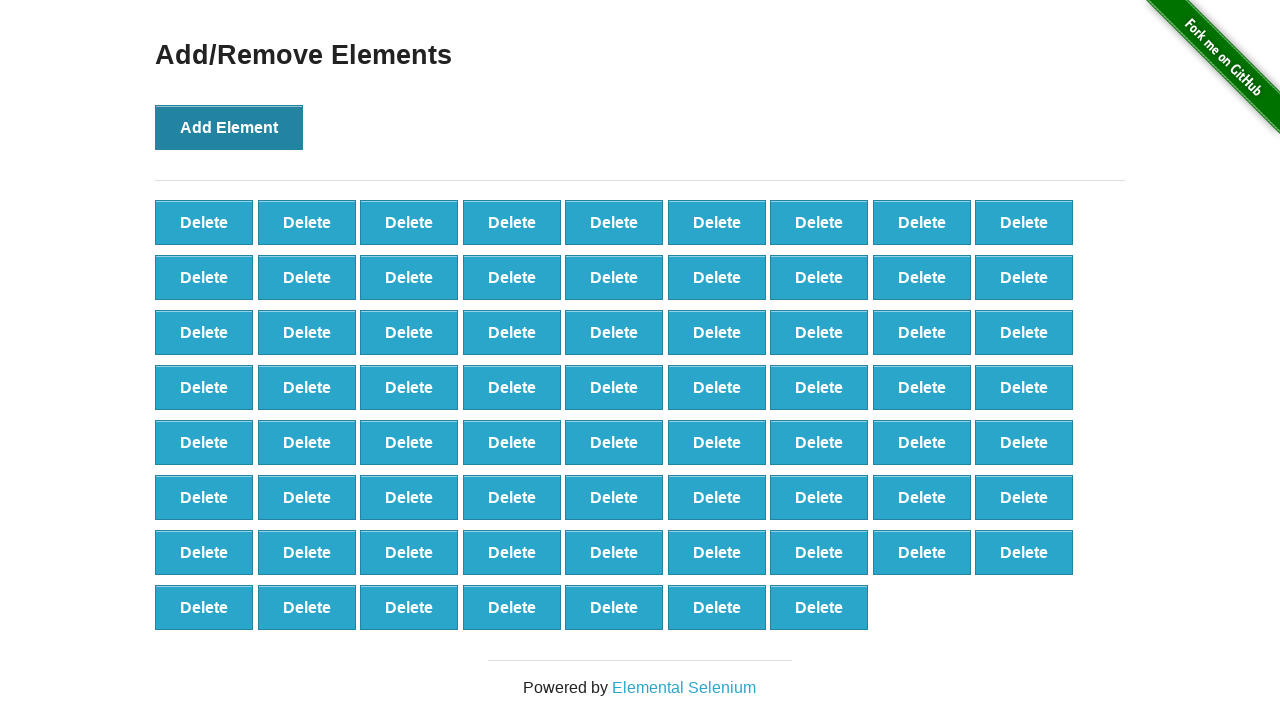

Clicked Add Element button (iteration 71/100) at (229, 127) on button[onclick='addElement()']
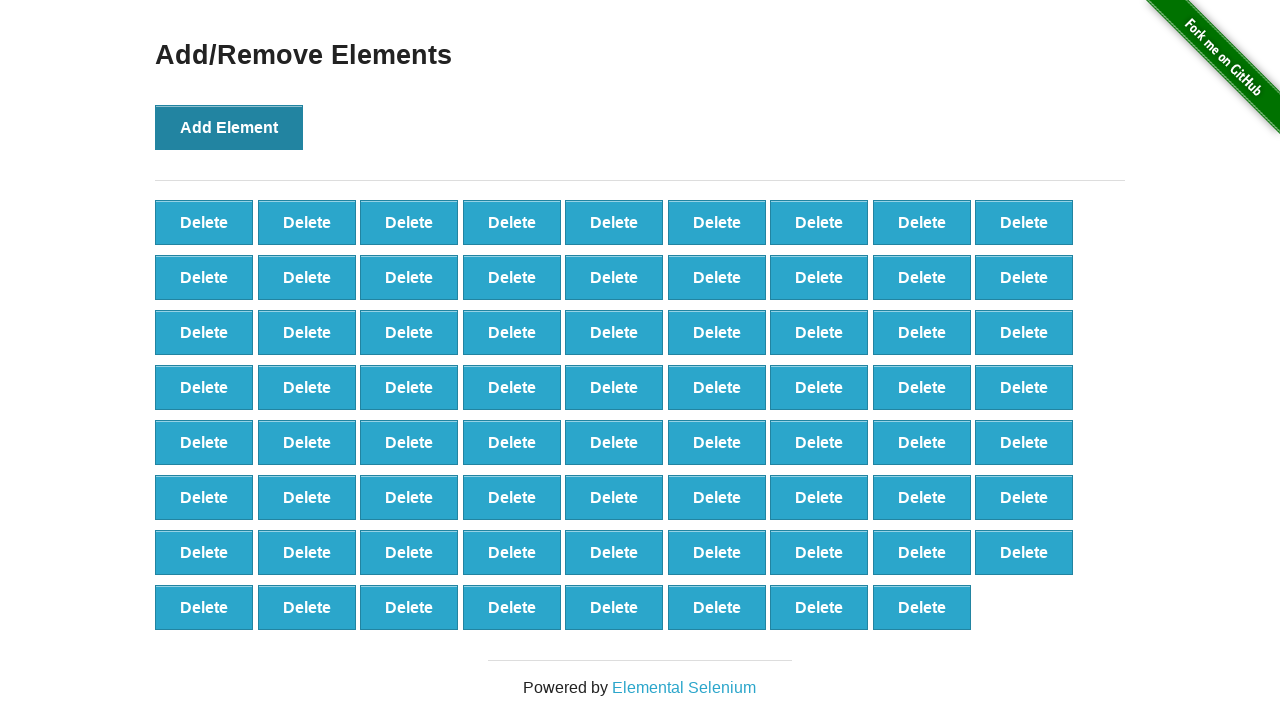

Clicked Add Element button (iteration 72/100) at (229, 127) on button[onclick='addElement()']
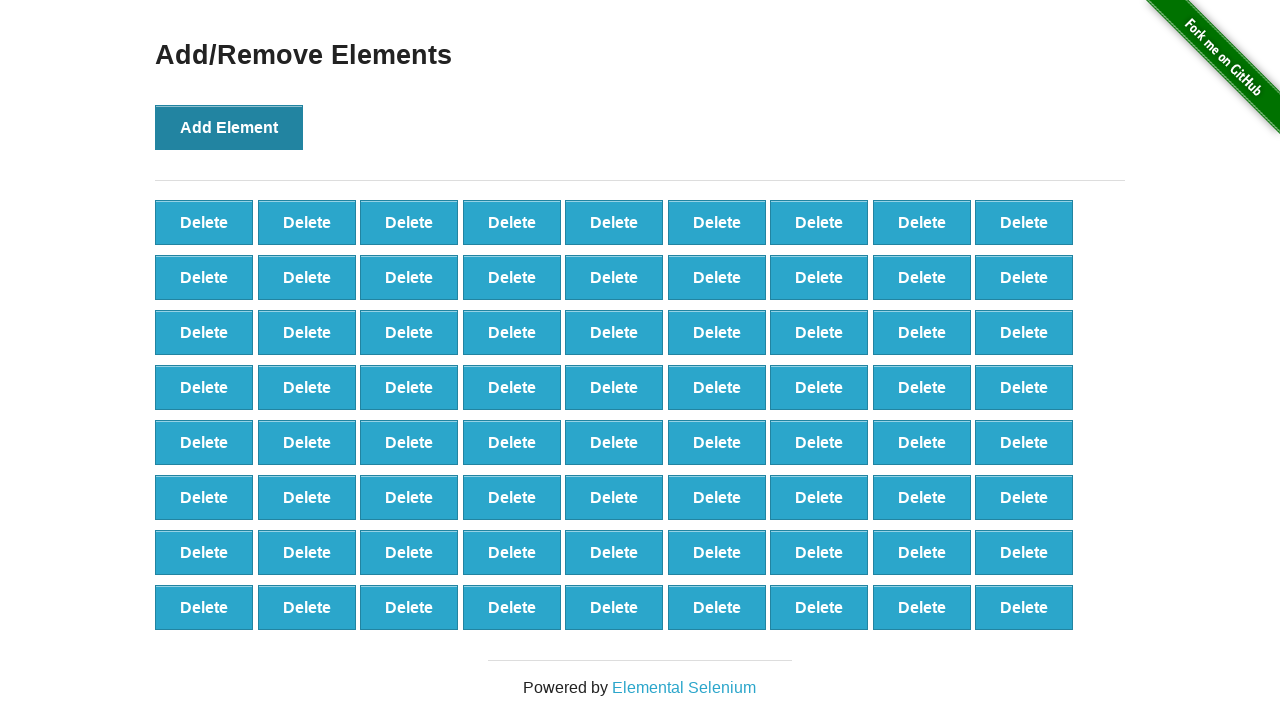

Clicked Add Element button (iteration 73/100) at (229, 127) on button[onclick='addElement()']
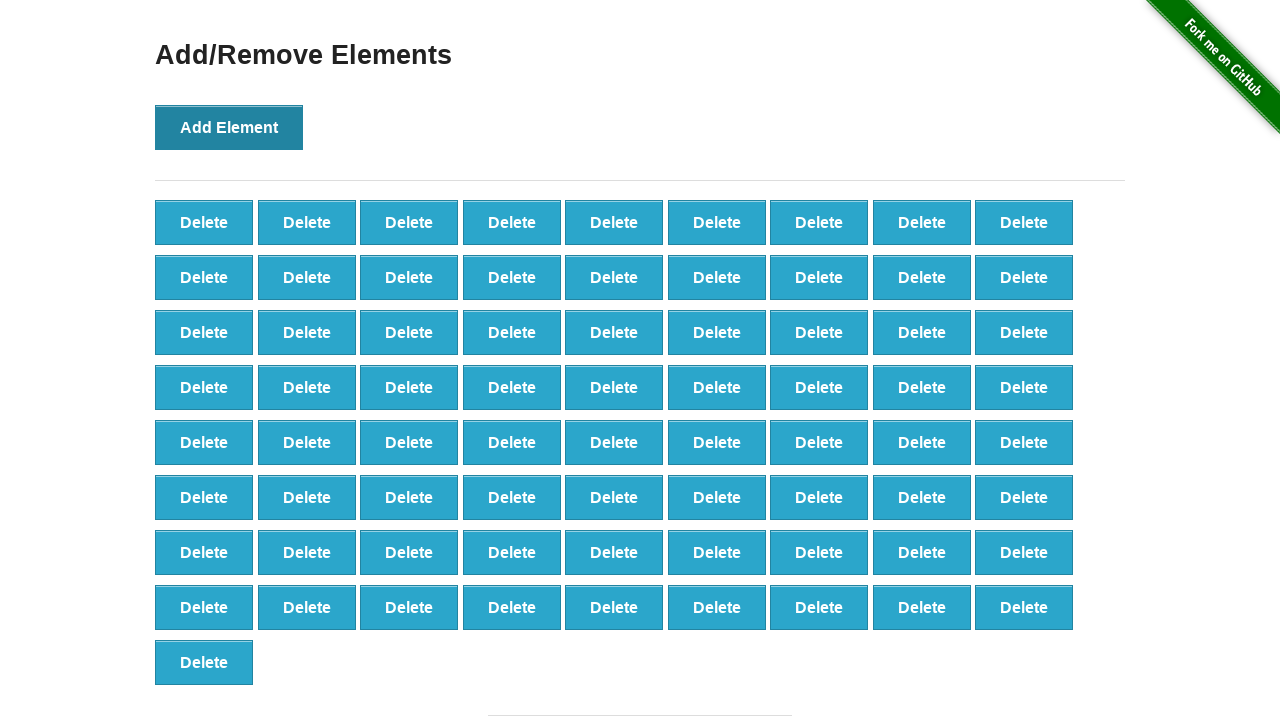

Clicked Add Element button (iteration 74/100) at (229, 127) on button[onclick='addElement()']
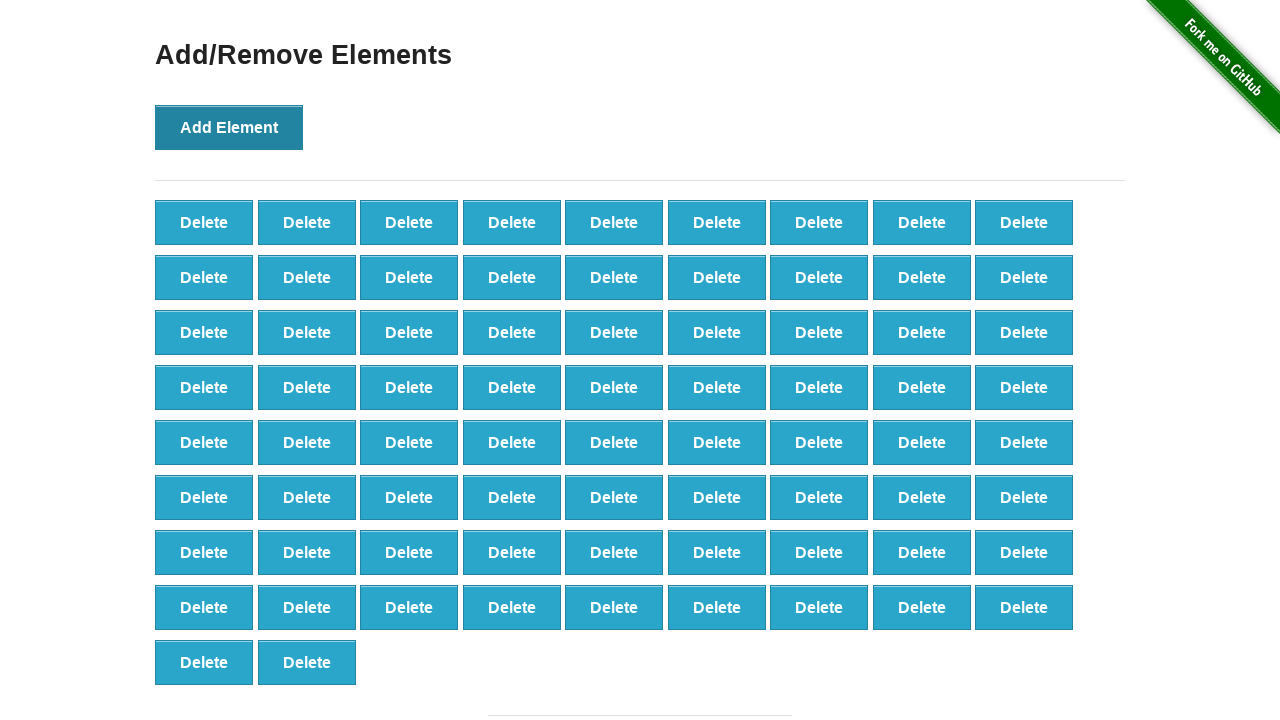

Clicked Add Element button (iteration 75/100) at (229, 127) on button[onclick='addElement()']
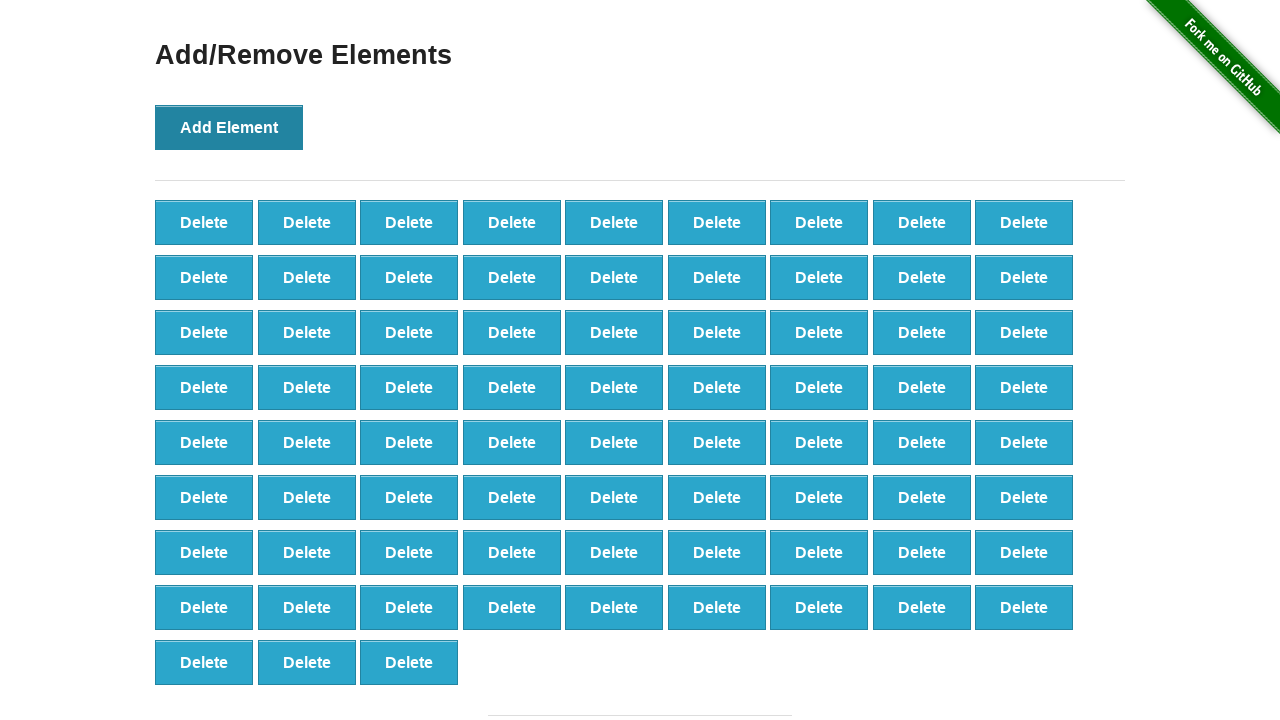

Clicked Add Element button (iteration 76/100) at (229, 127) on button[onclick='addElement()']
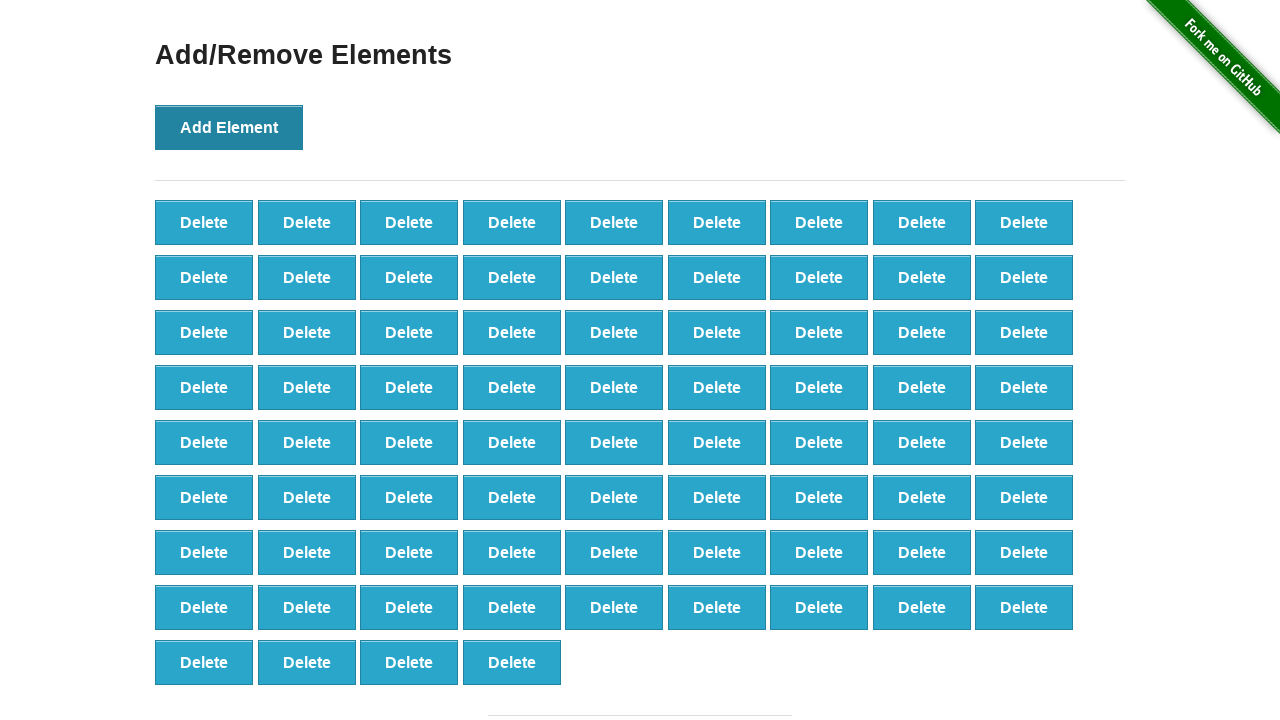

Clicked Add Element button (iteration 77/100) at (229, 127) on button[onclick='addElement()']
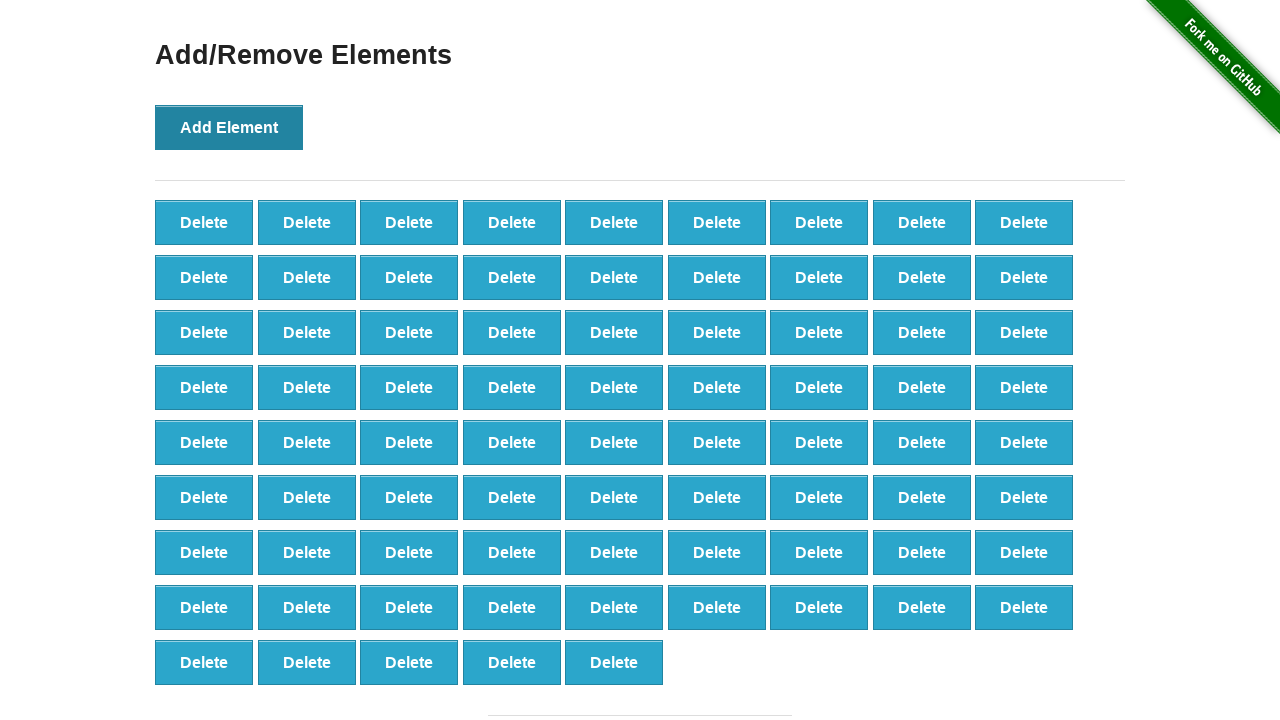

Clicked Add Element button (iteration 78/100) at (229, 127) on button[onclick='addElement()']
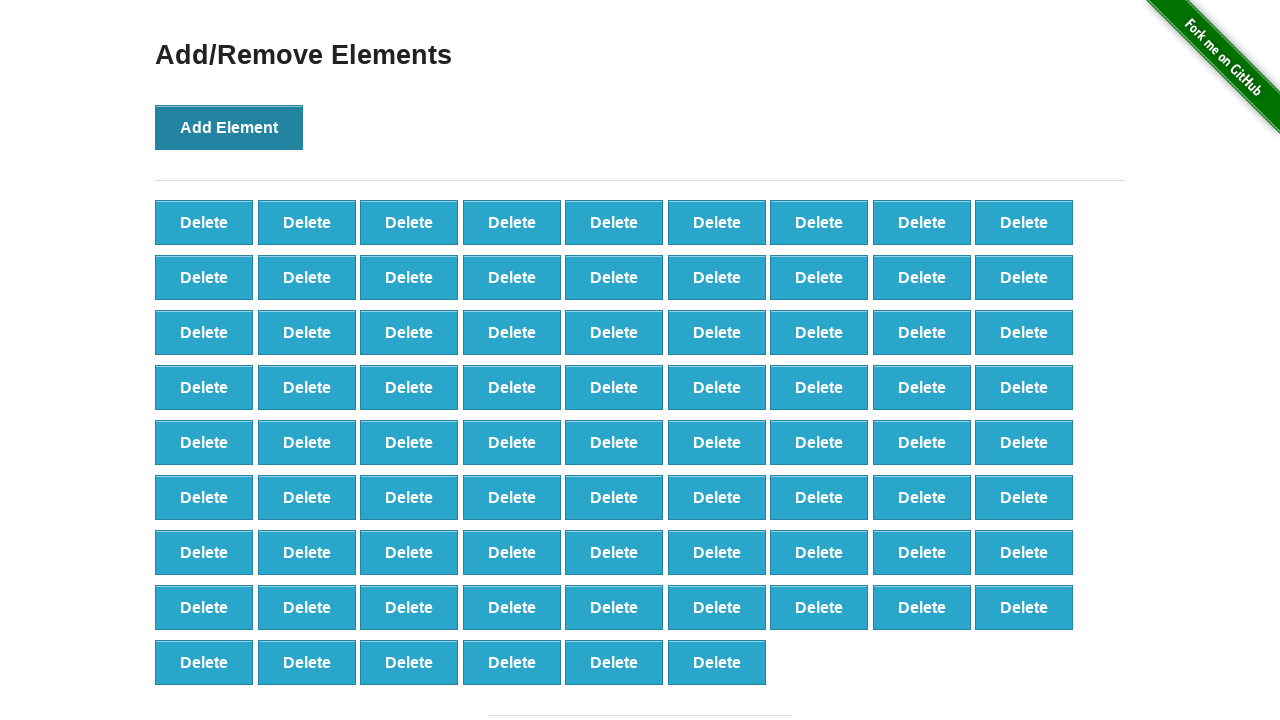

Clicked Add Element button (iteration 79/100) at (229, 127) on button[onclick='addElement()']
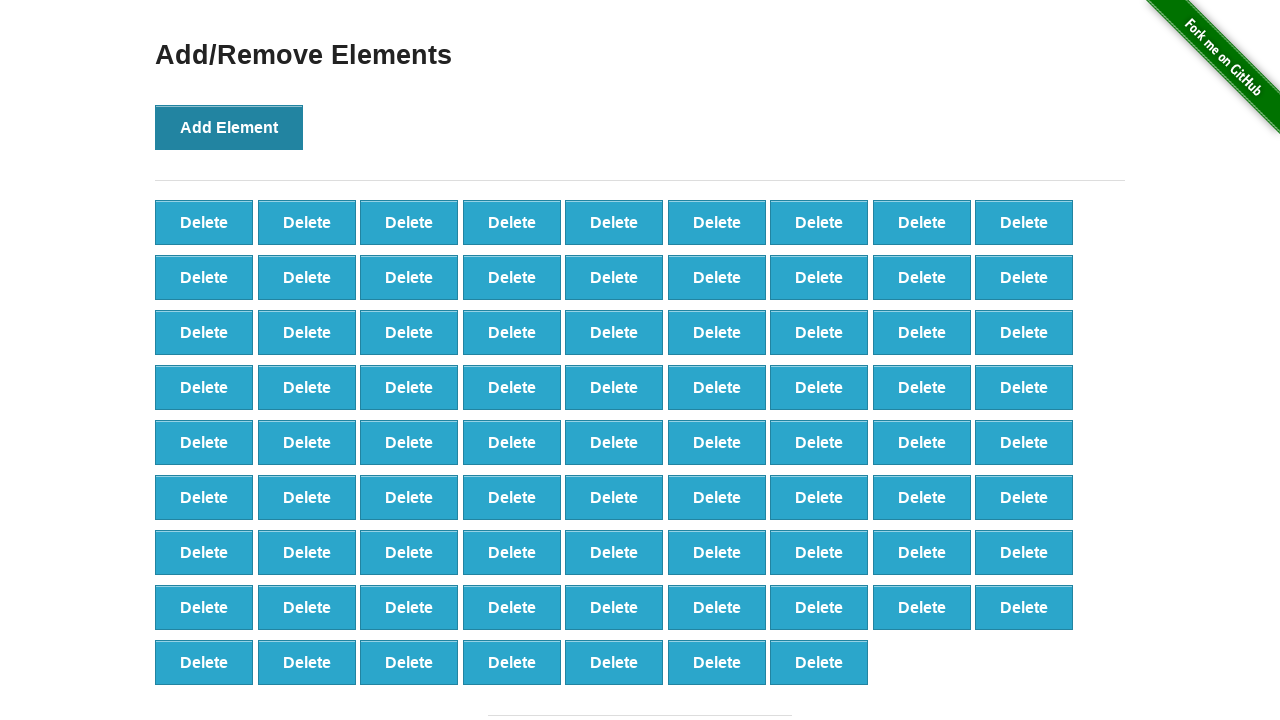

Clicked Add Element button (iteration 80/100) at (229, 127) on button[onclick='addElement()']
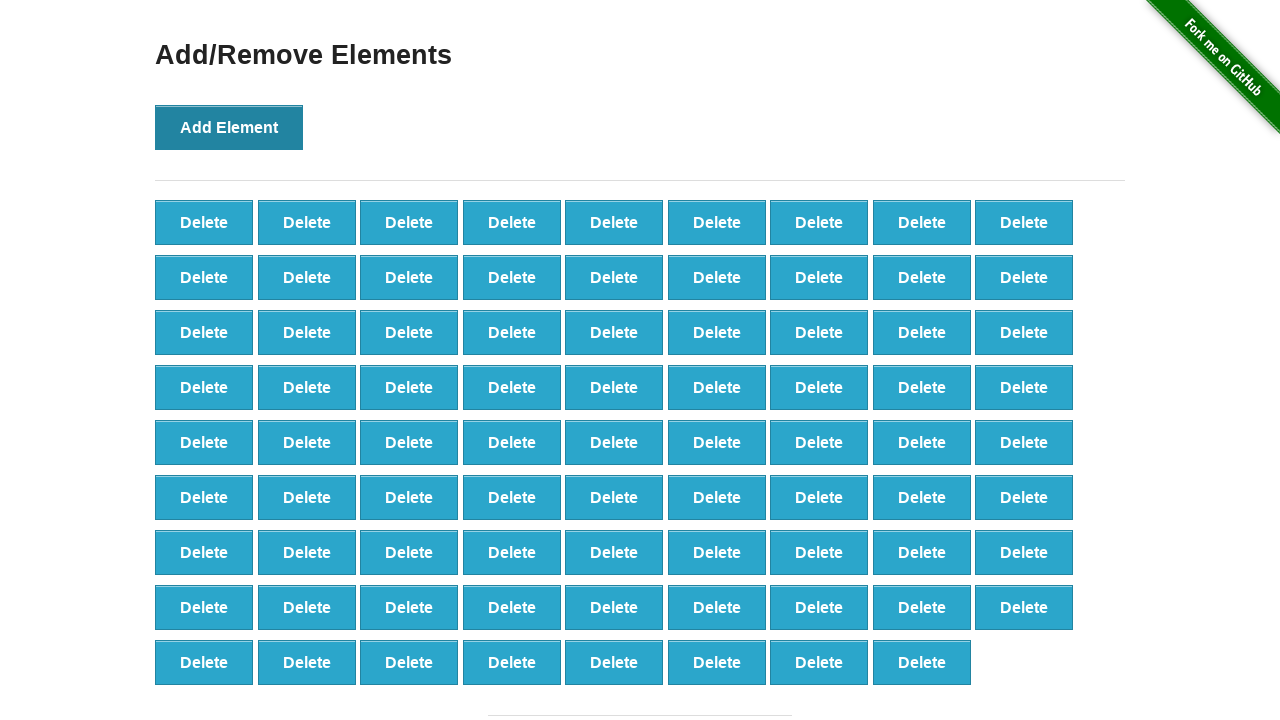

Clicked Add Element button (iteration 81/100) at (229, 127) on button[onclick='addElement()']
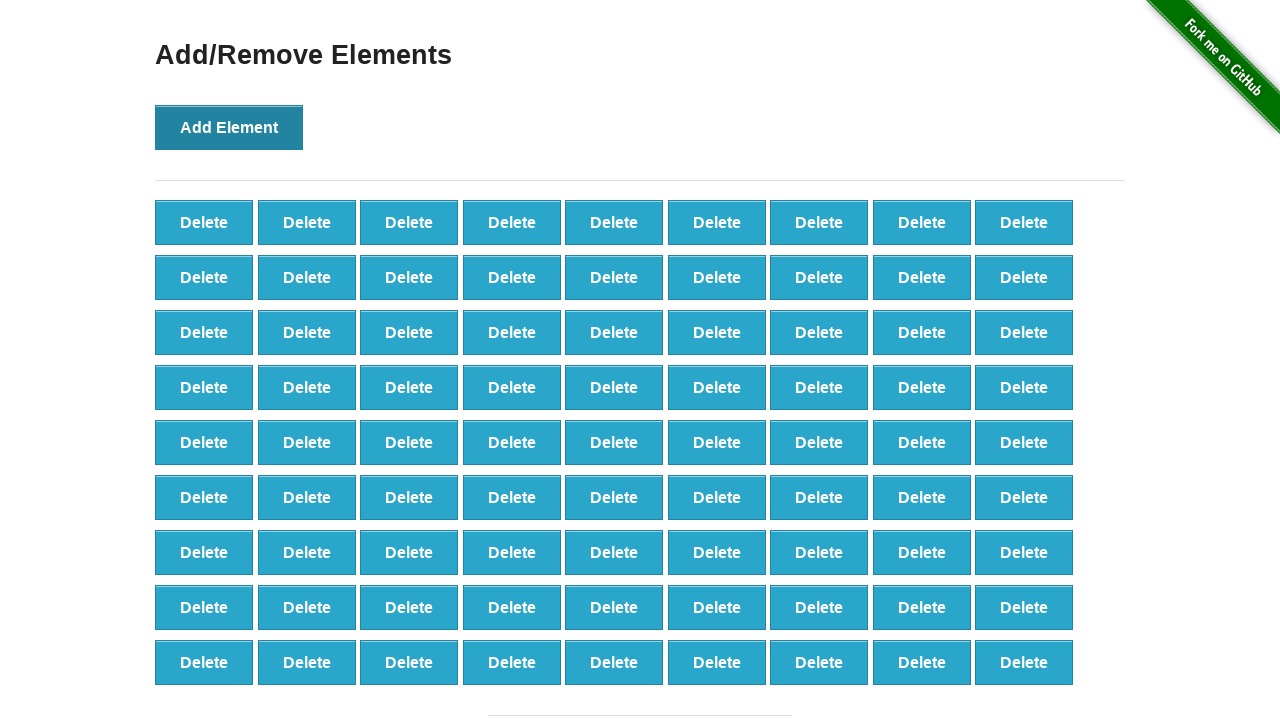

Clicked Add Element button (iteration 82/100) at (229, 127) on button[onclick='addElement()']
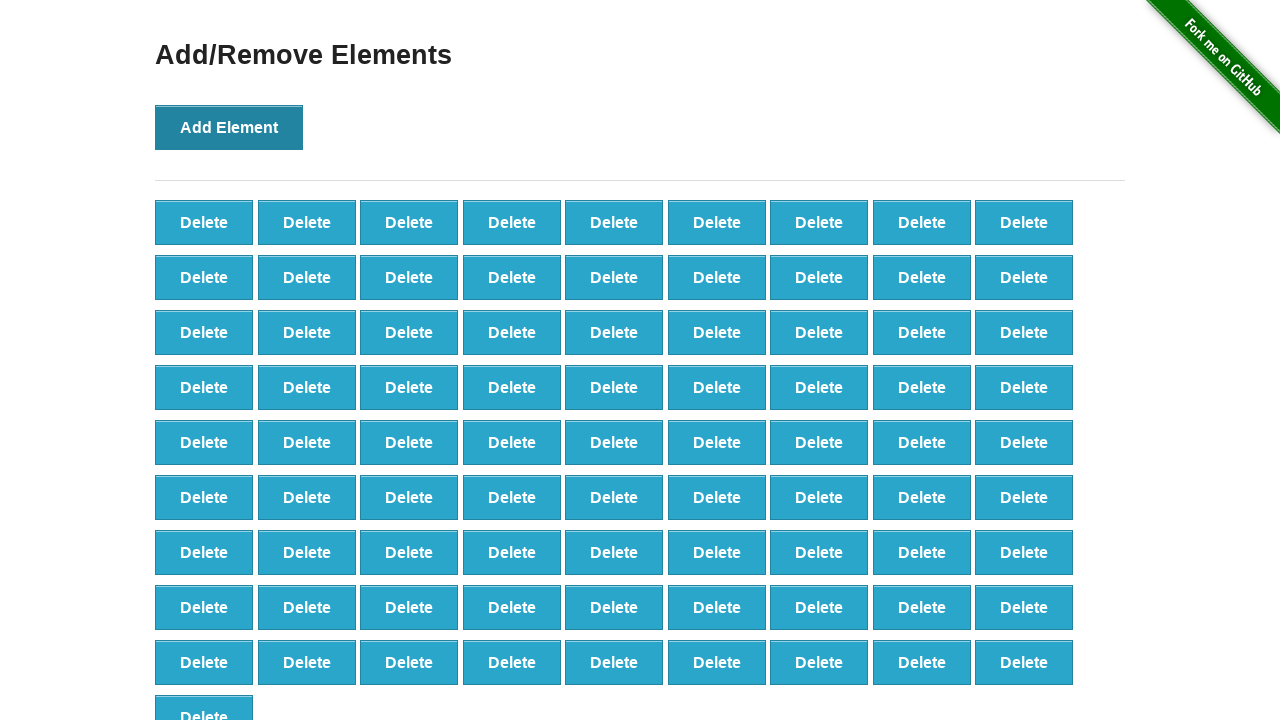

Clicked Add Element button (iteration 83/100) at (229, 127) on button[onclick='addElement()']
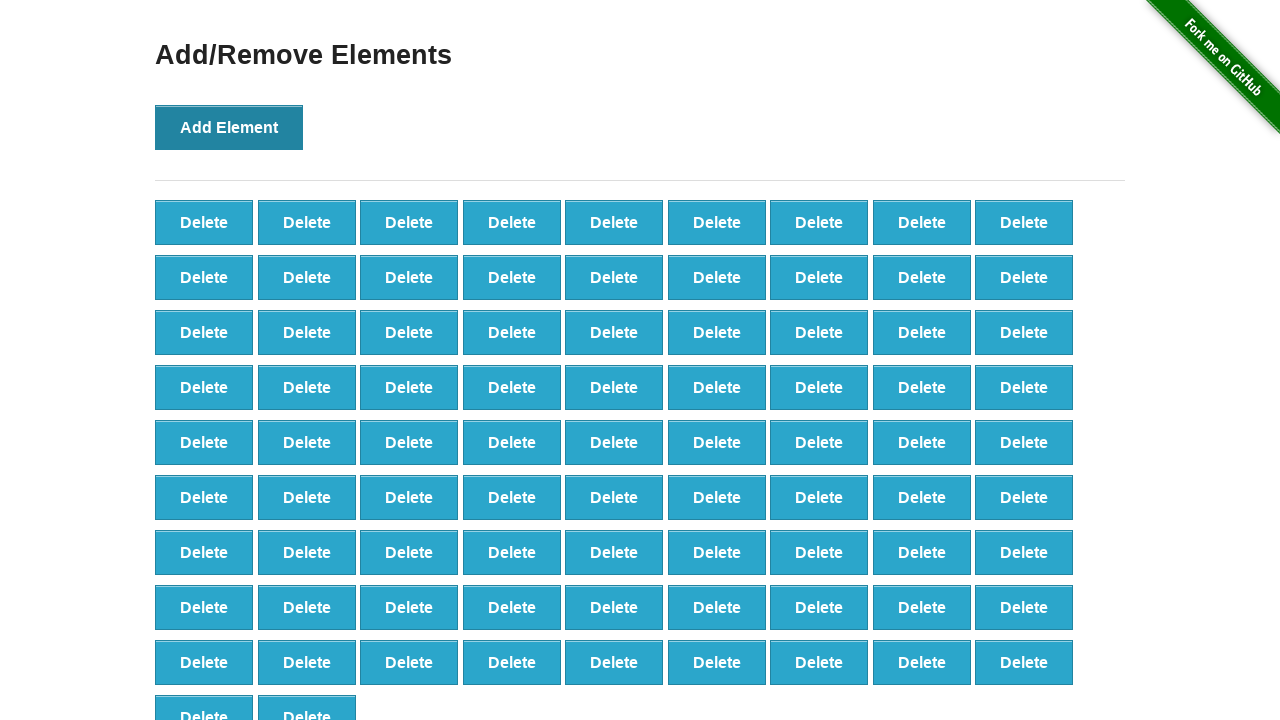

Clicked Add Element button (iteration 84/100) at (229, 127) on button[onclick='addElement()']
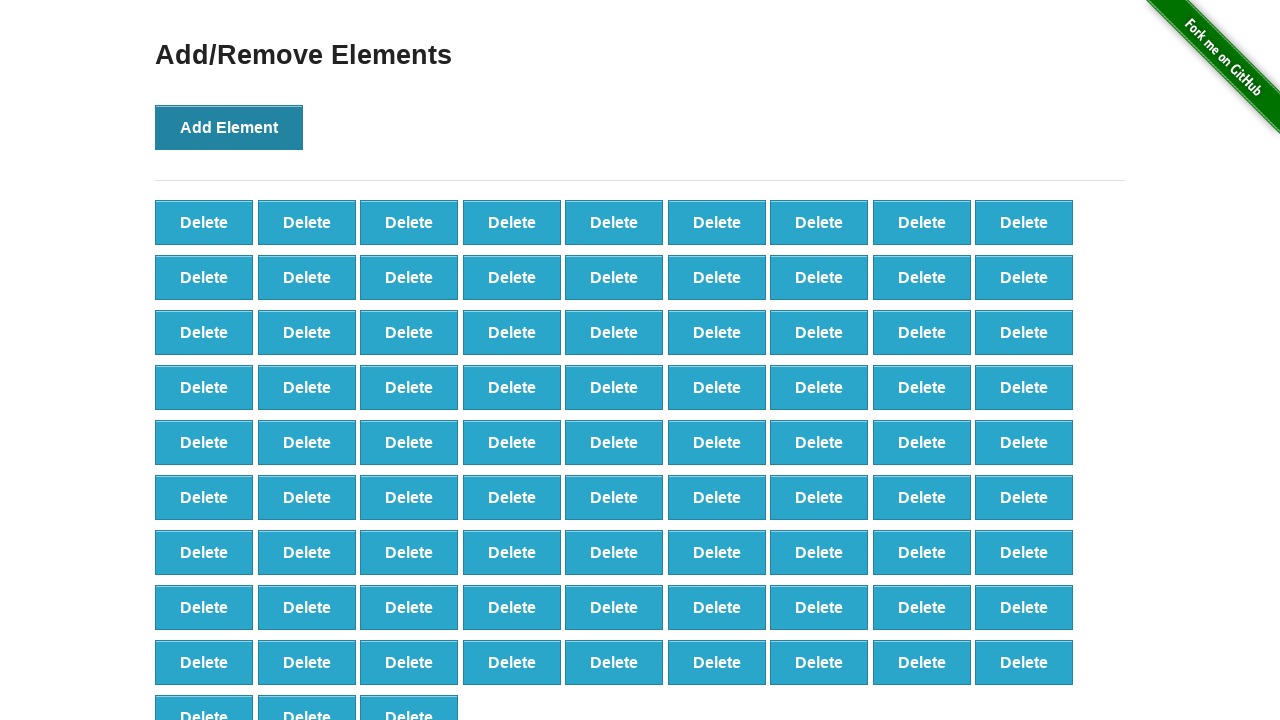

Clicked Add Element button (iteration 85/100) at (229, 127) on button[onclick='addElement()']
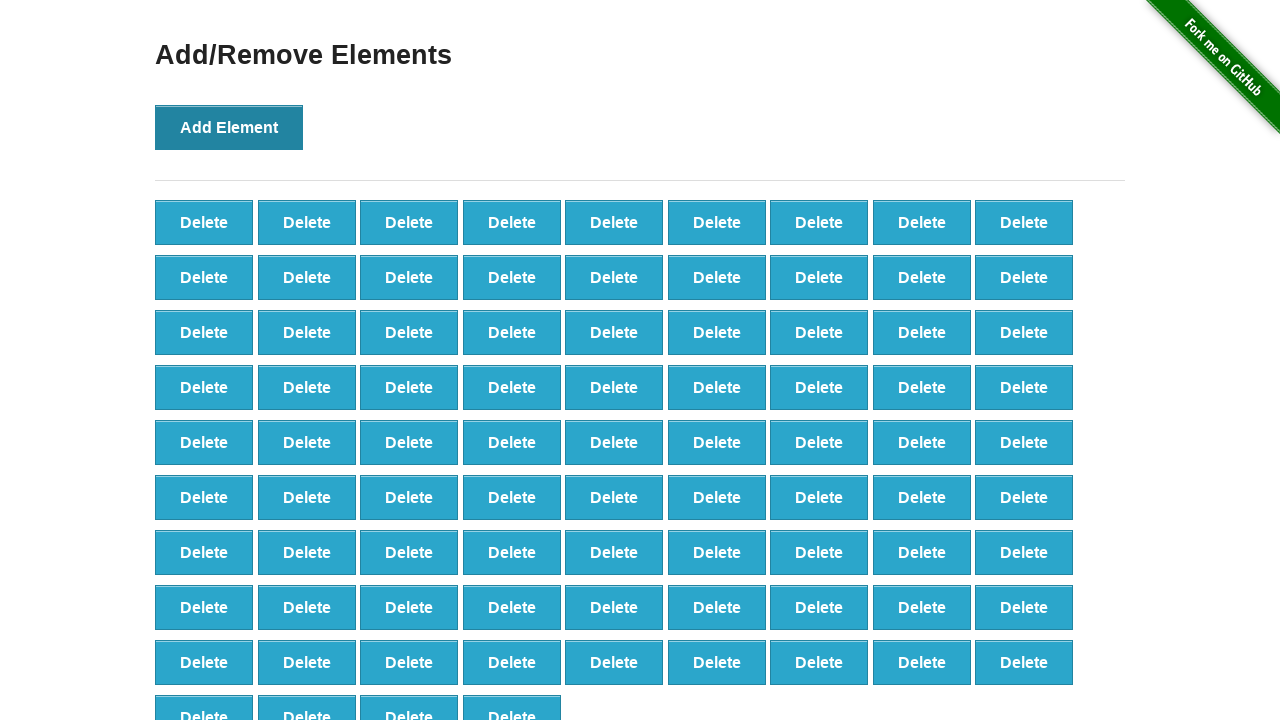

Clicked Add Element button (iteration 86/100) at (229, 127) on button[onclick='addElement()']
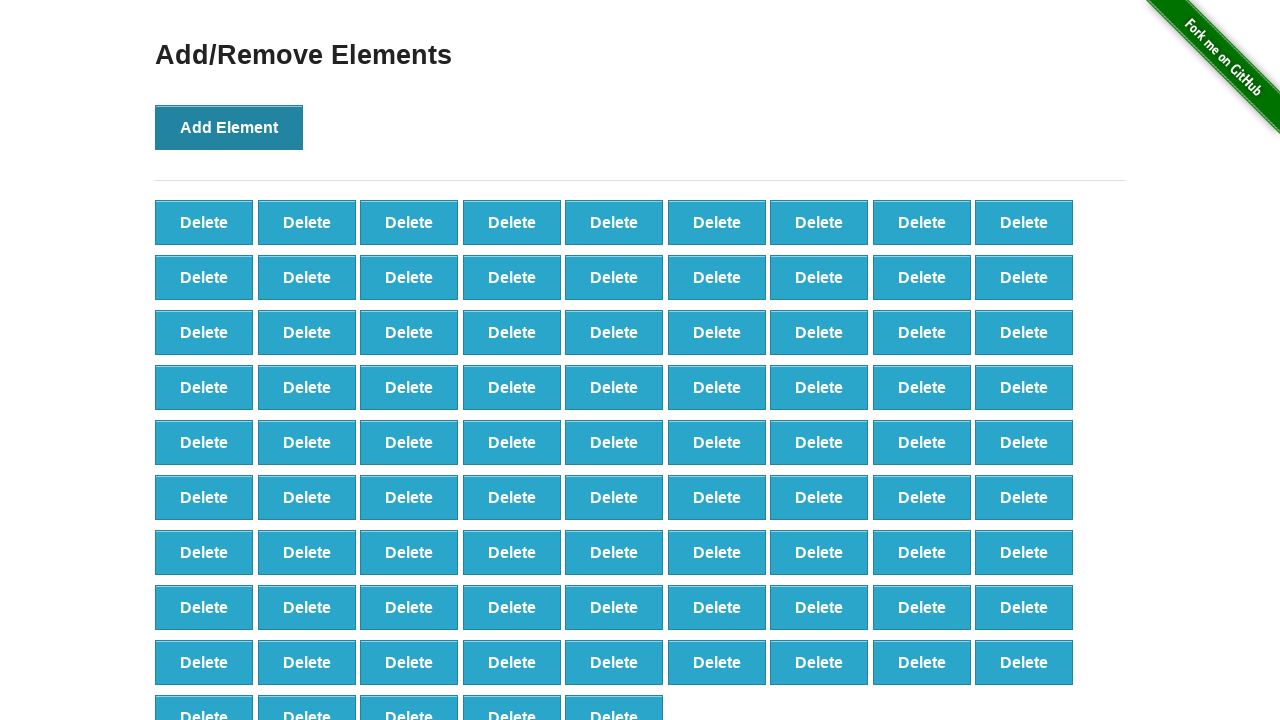

Clicked Add Element button (iteration 87/100) at (229, 127) on button[onclick='addElement()']
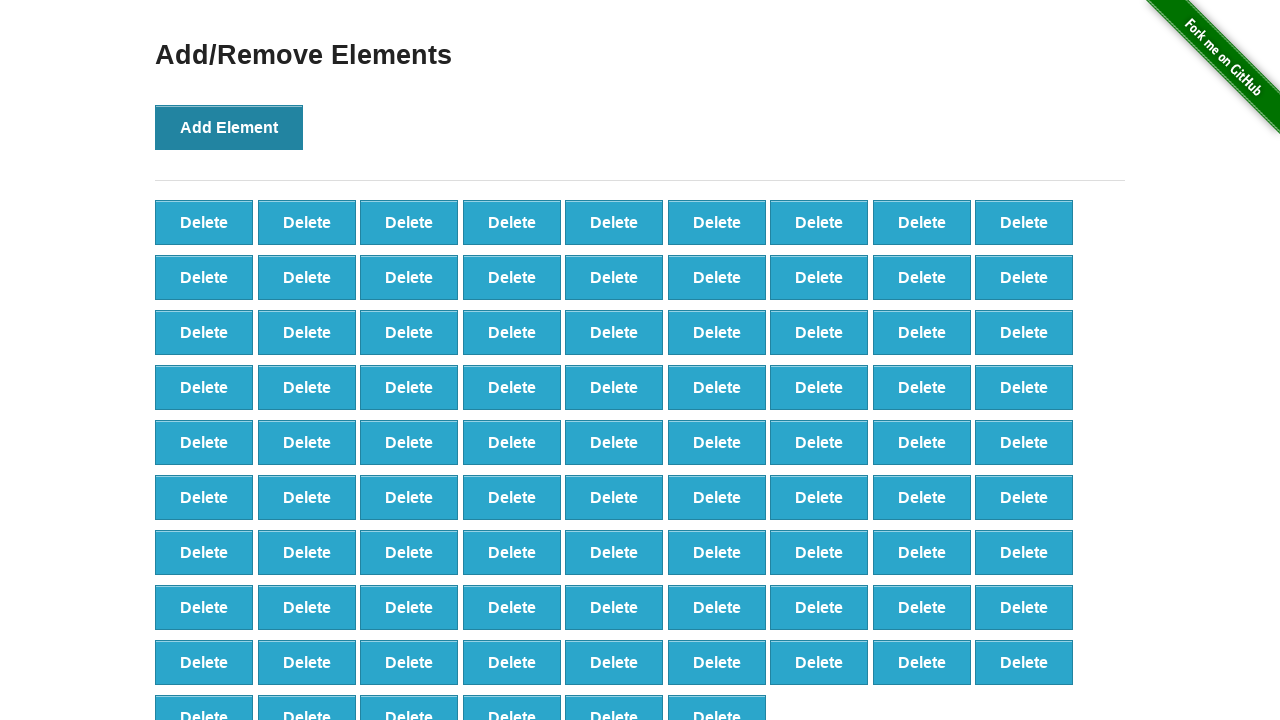

Clicked Add Element button (iteration 88/100) at (229, 127) on button[onclick='addElement()']
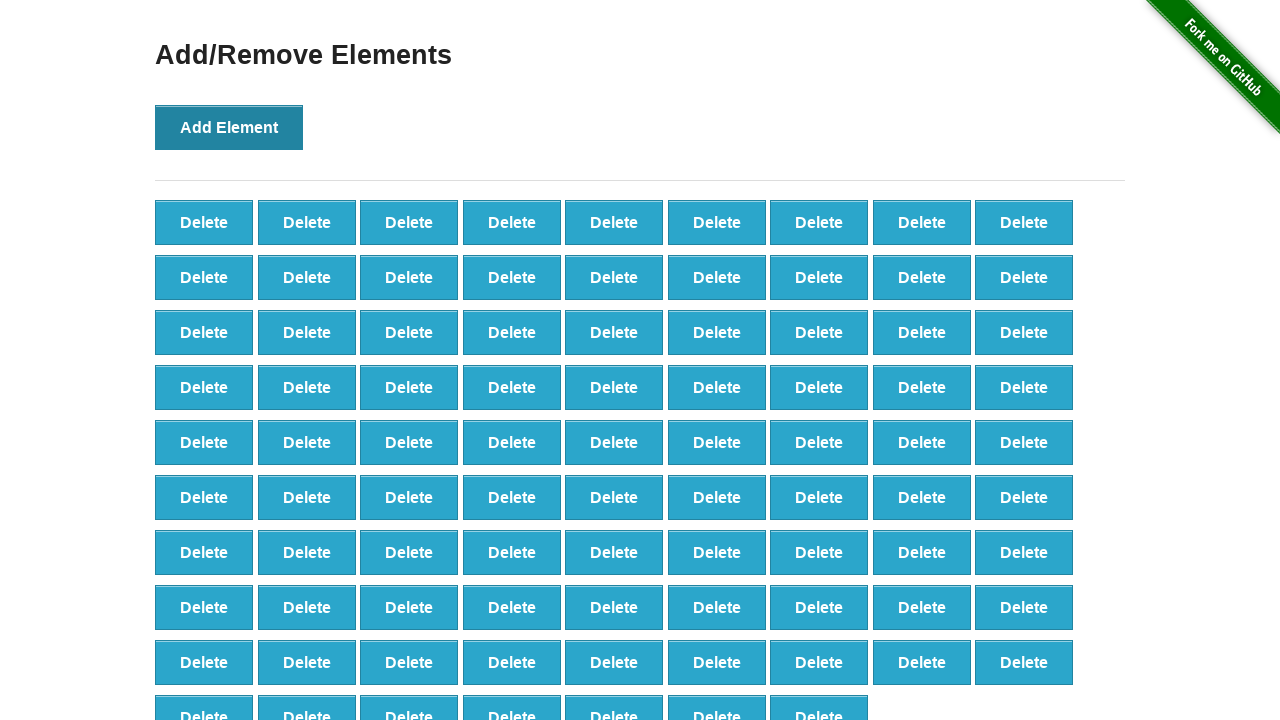

Clicked Add Element button (iteration 89/100) at (229, 127) on button[onclick='addElement()']
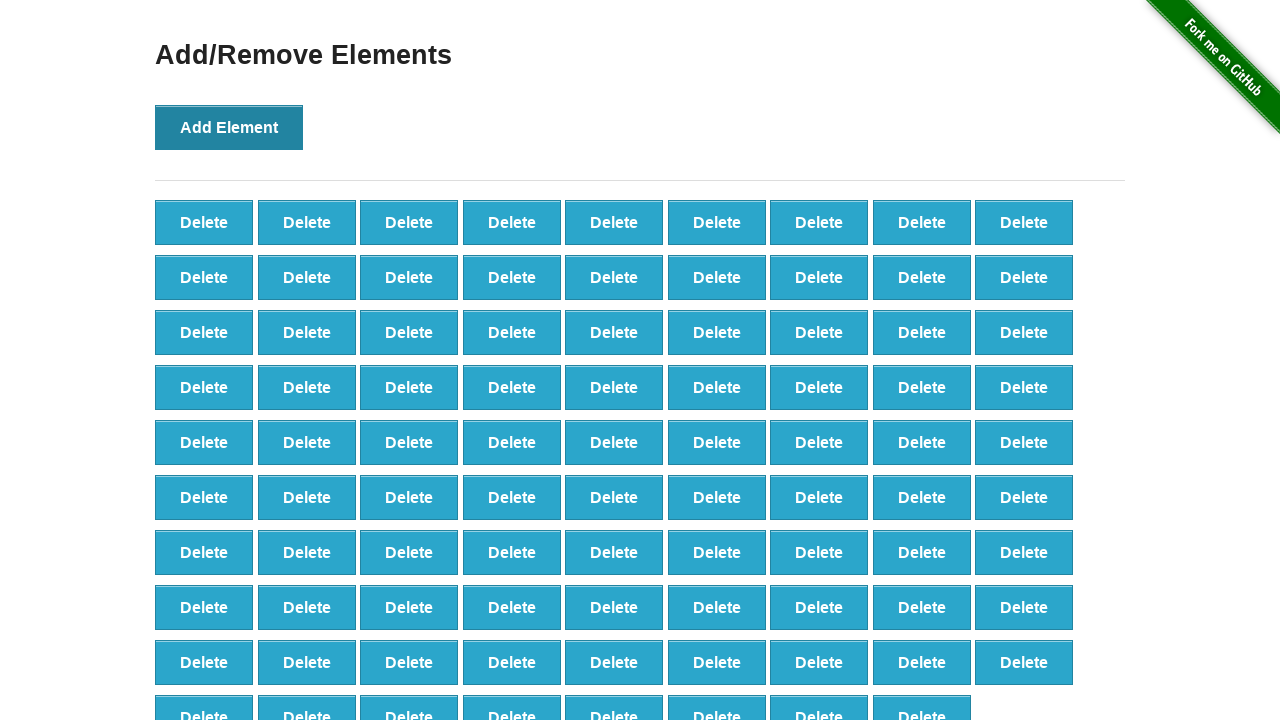

Clicked Add Element button (iteration 90/100) at (229, 127) on button[onclick='addElement()']
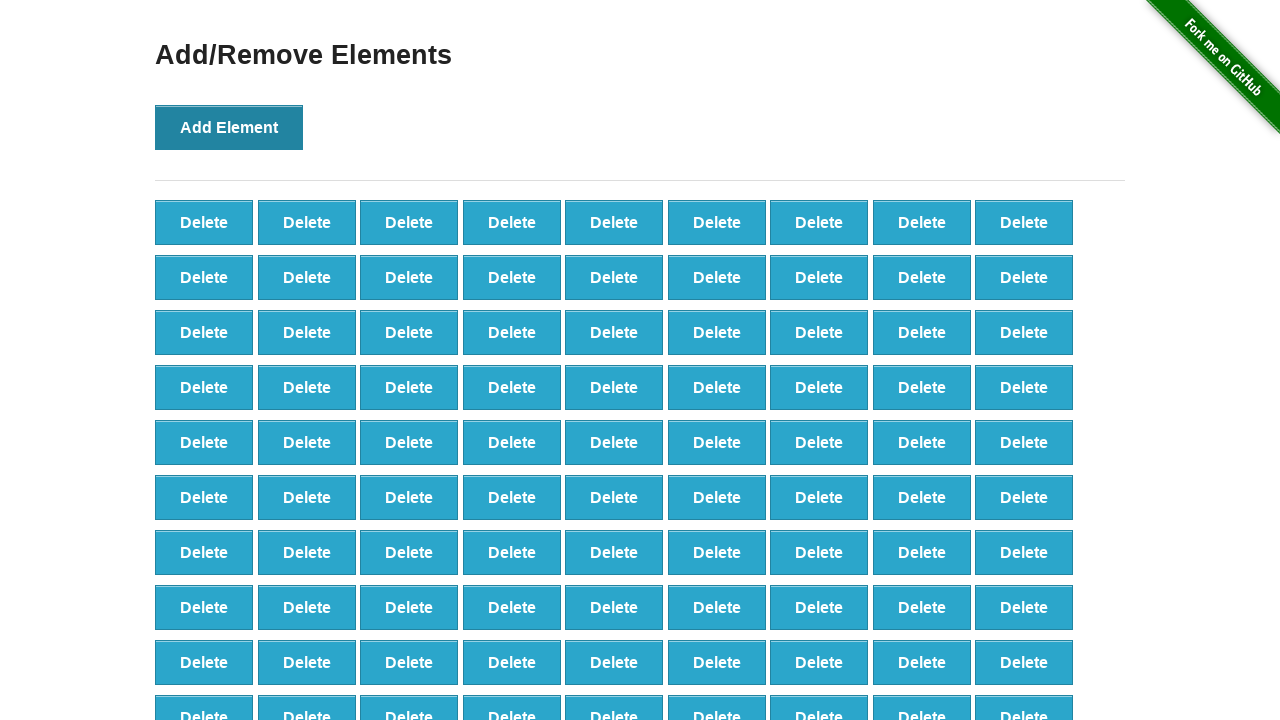

Clicked Add Element button (iteration 91/100) at (229, 127) on button[onclick='addElement()']
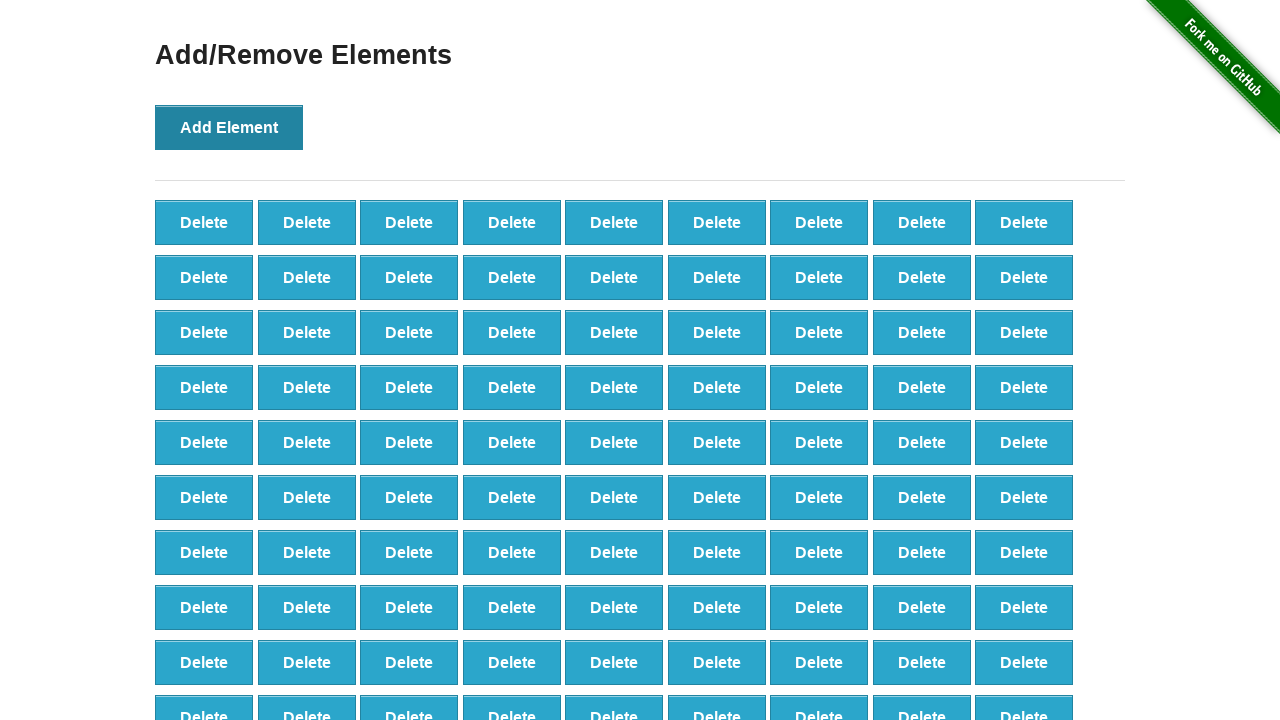

Clicked Add Element button (iteration 92/100) at (229, 127) on button[onclick='addElement()']
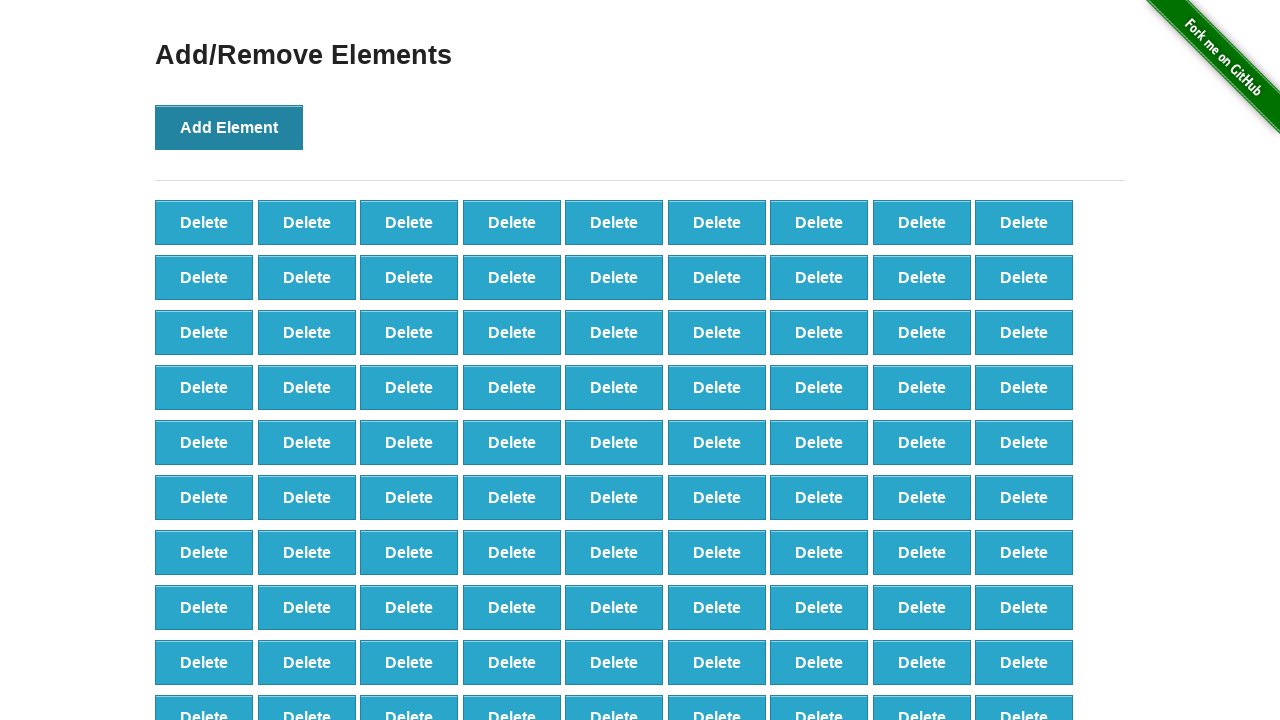

Clicked Add Element button (iteration 93/100) at (229, 127) on button[onclick='addElement()']
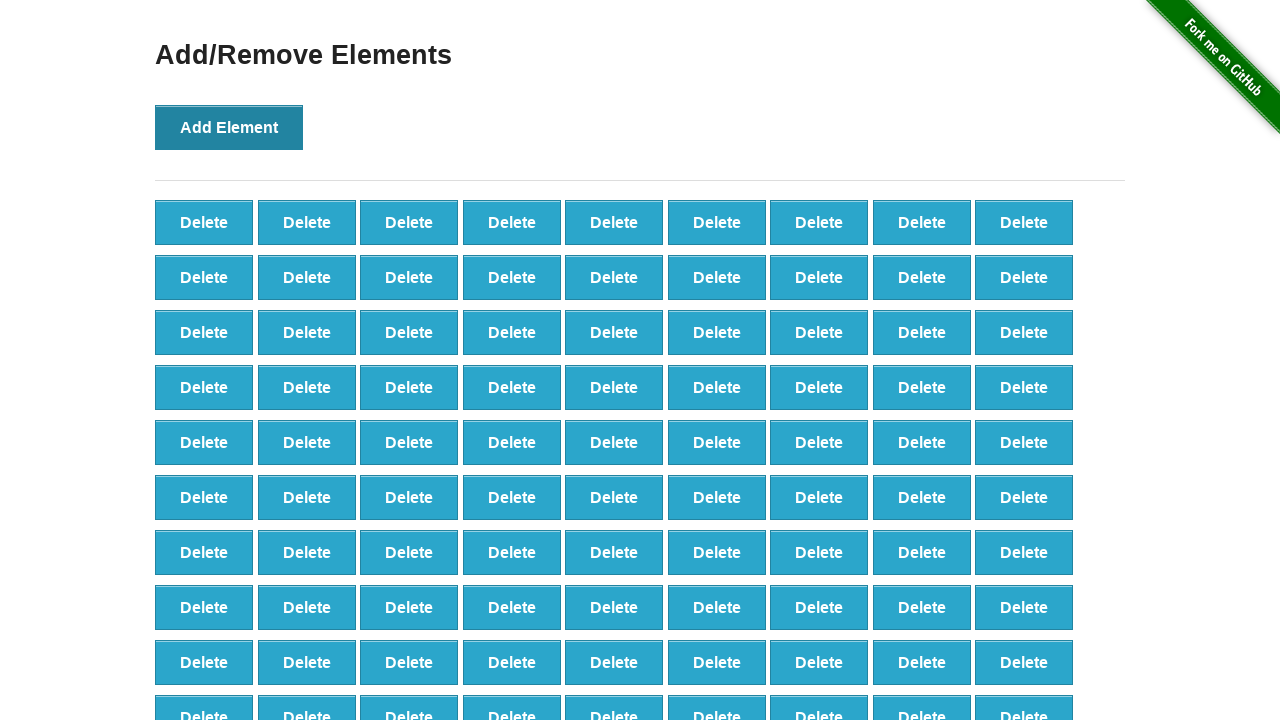

Clicked Add Element button (iteration 94/100) at (229, 127) on button[onclick='addElement()']
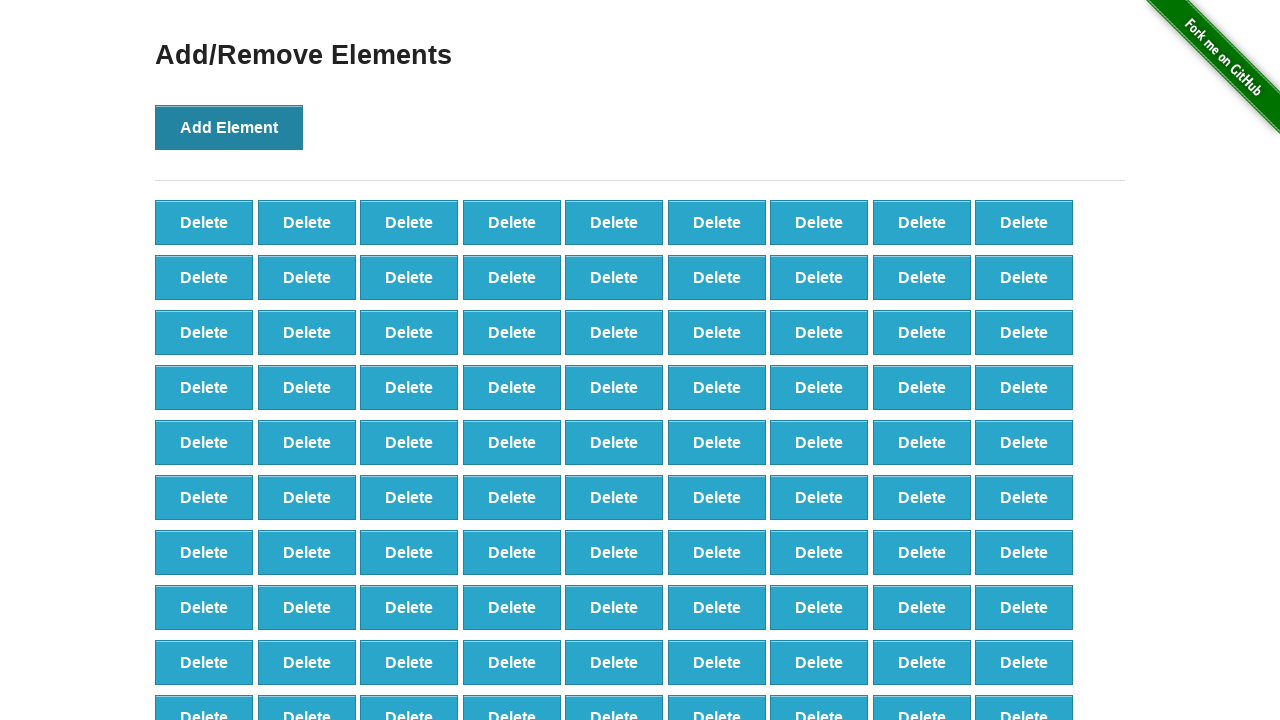

Clicked Add Element button (iteration 95/100) at (229, 127) on button[onclick='addElement()']
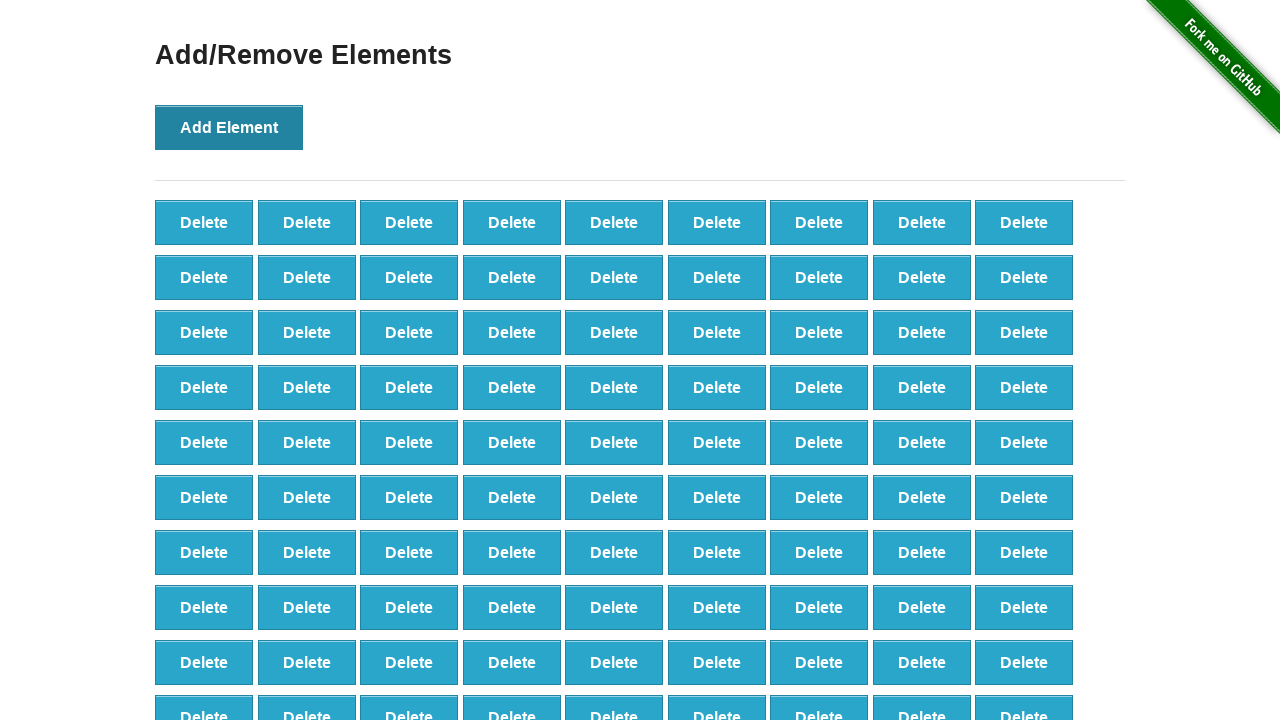

Clicked Add Element button (iteration 96/100) at (229, 127) on button[onclick='addElement()']
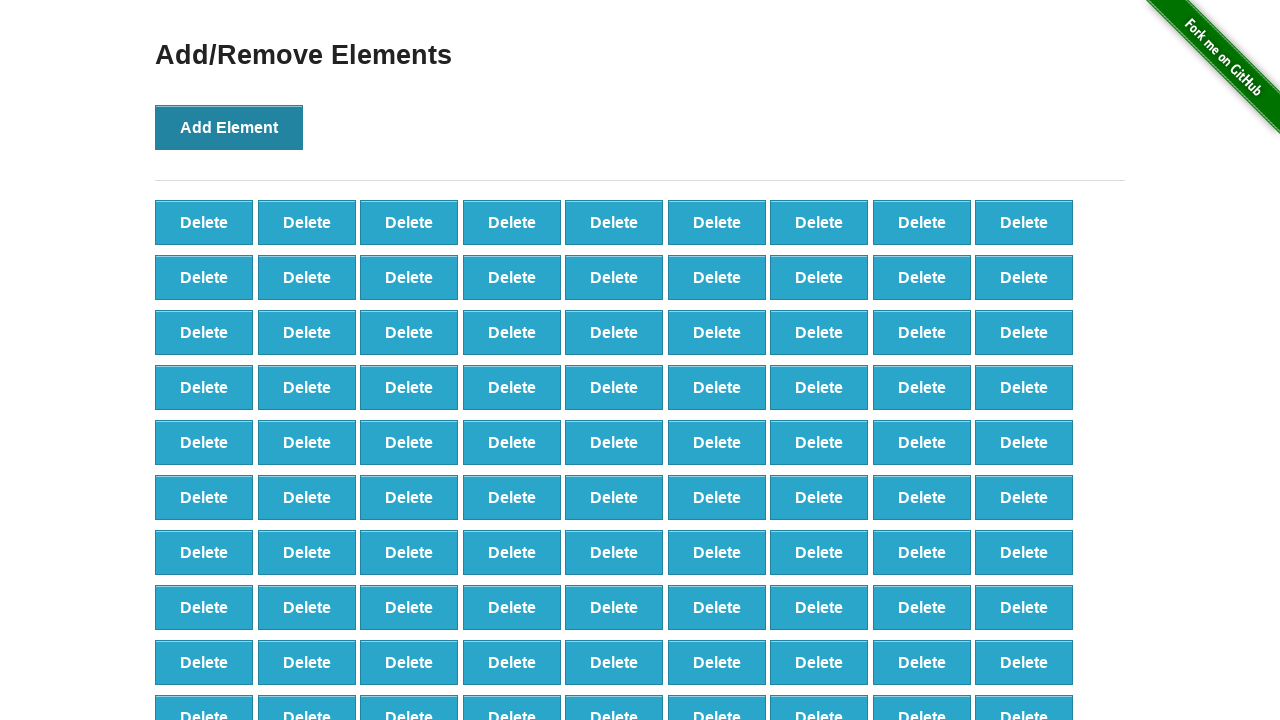

Clicked Add Element button (iteration 97/100) at (229, 127) on button[onclick='addElement()']
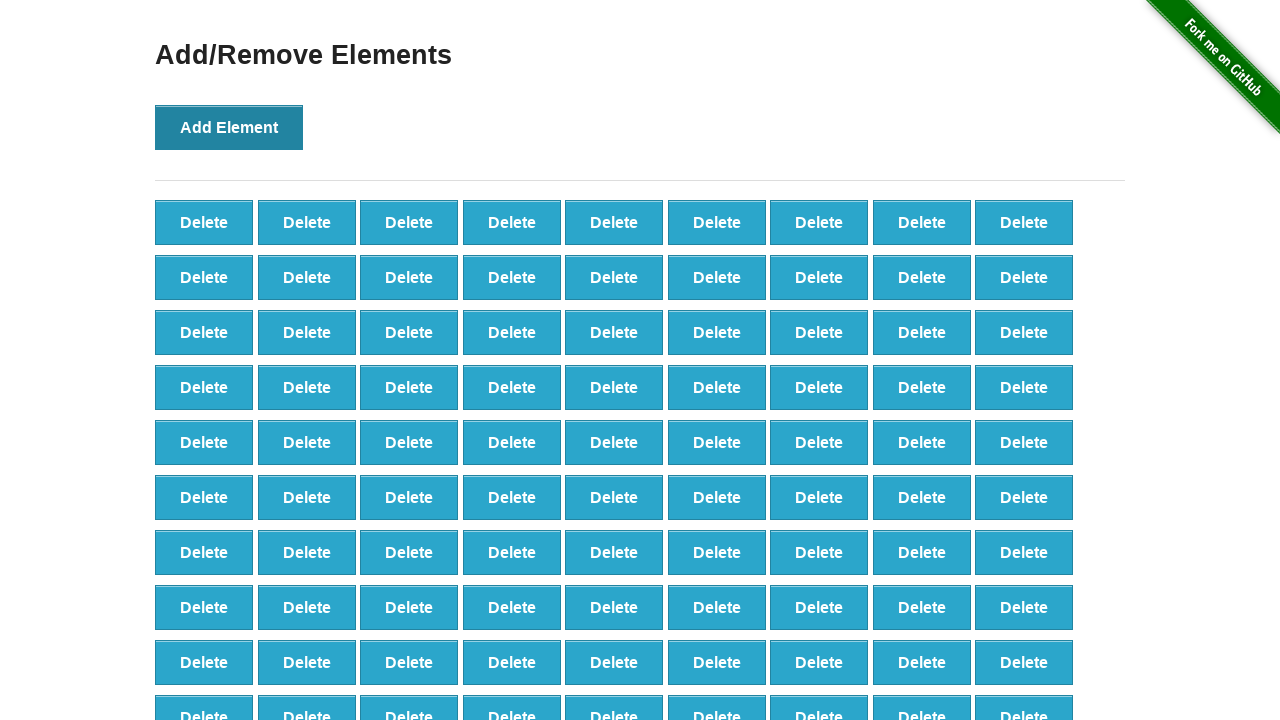

Clicked Add Element button (iteration 98/100) at (229, 127) on button[onclick='addElement()']
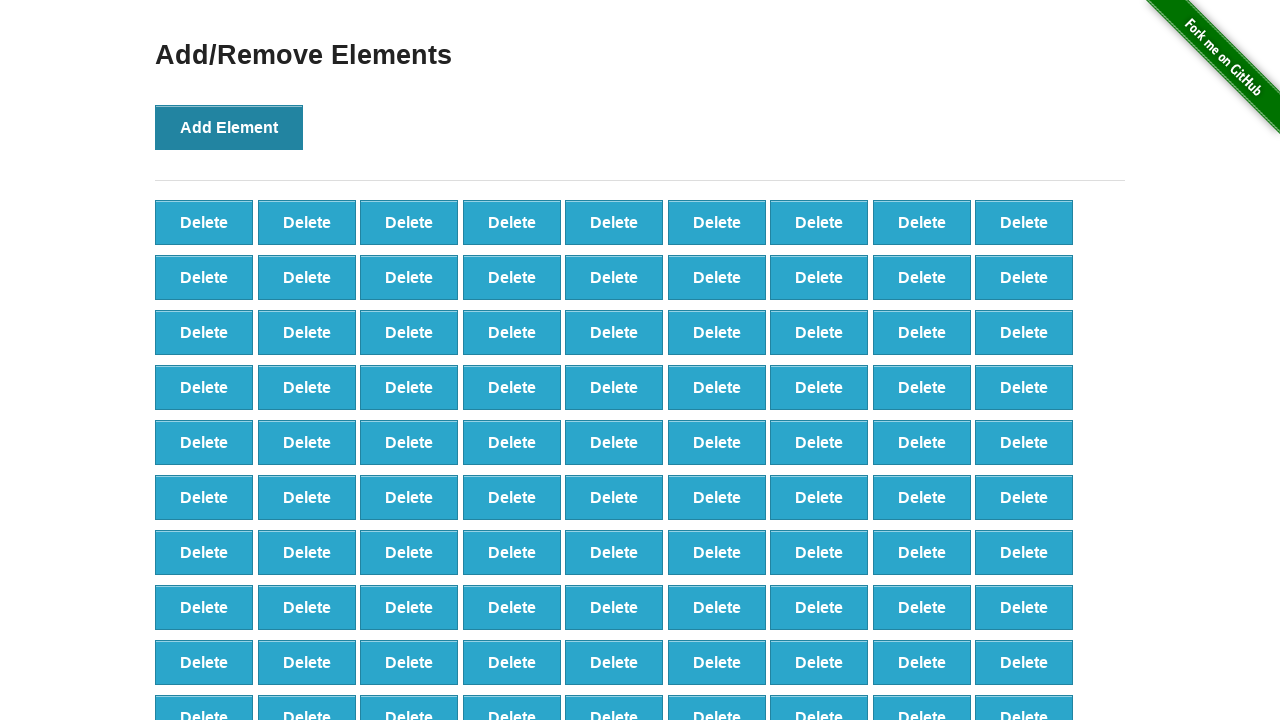

Clicked Add Element button (iteration 99/100) at (229, 127) on button[onclick='addElement()']
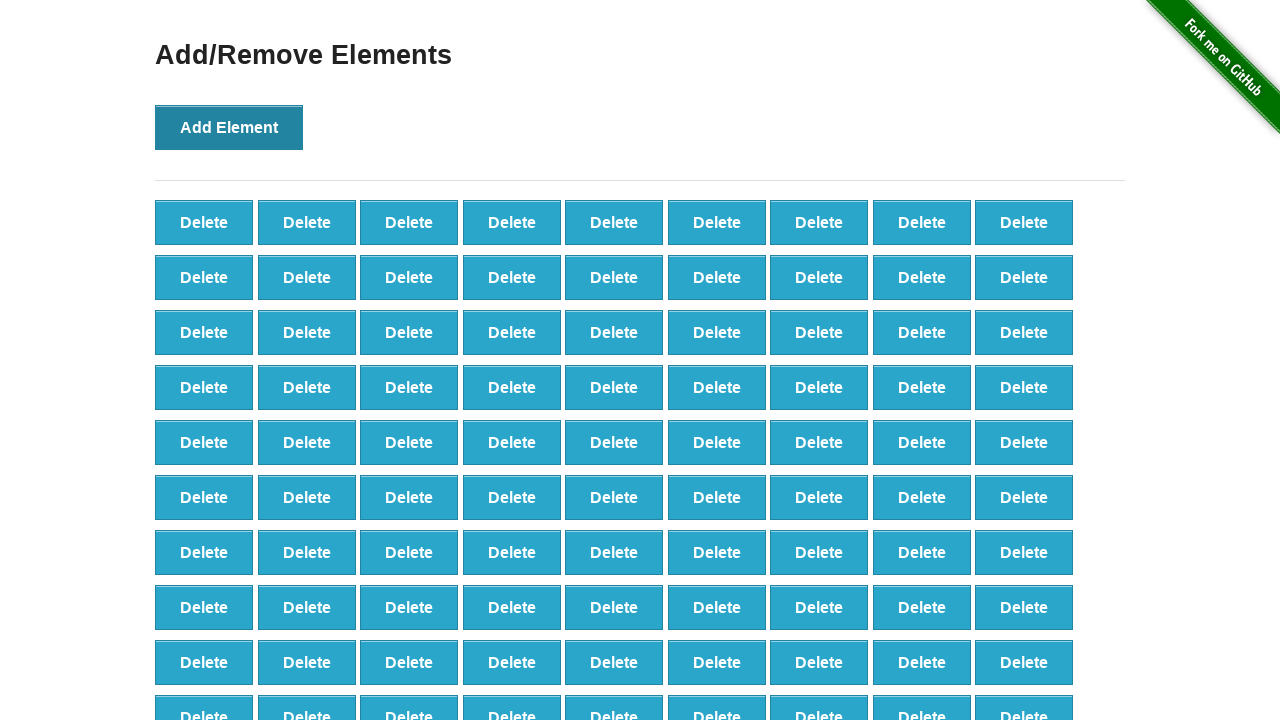

Clicked Add Element button (iteration 100/100) at (229, 127) on button[onclick='addElement()']
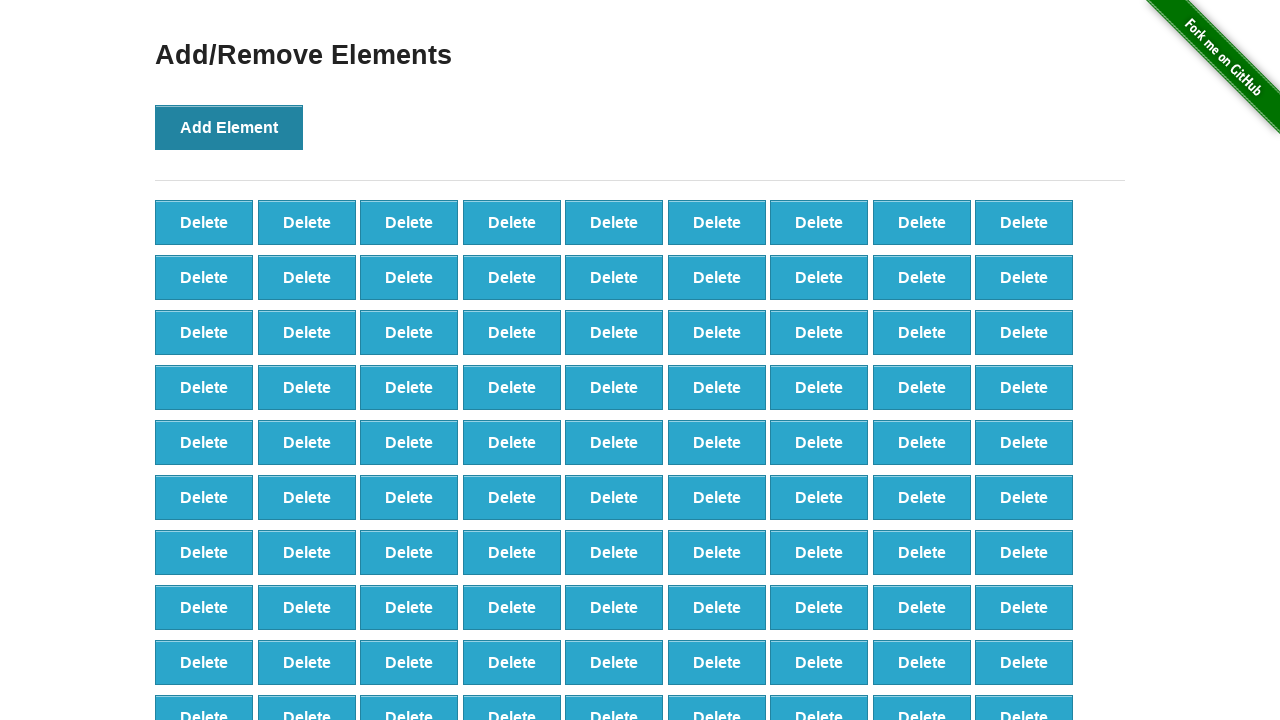

Counted initial delete buttons: 100
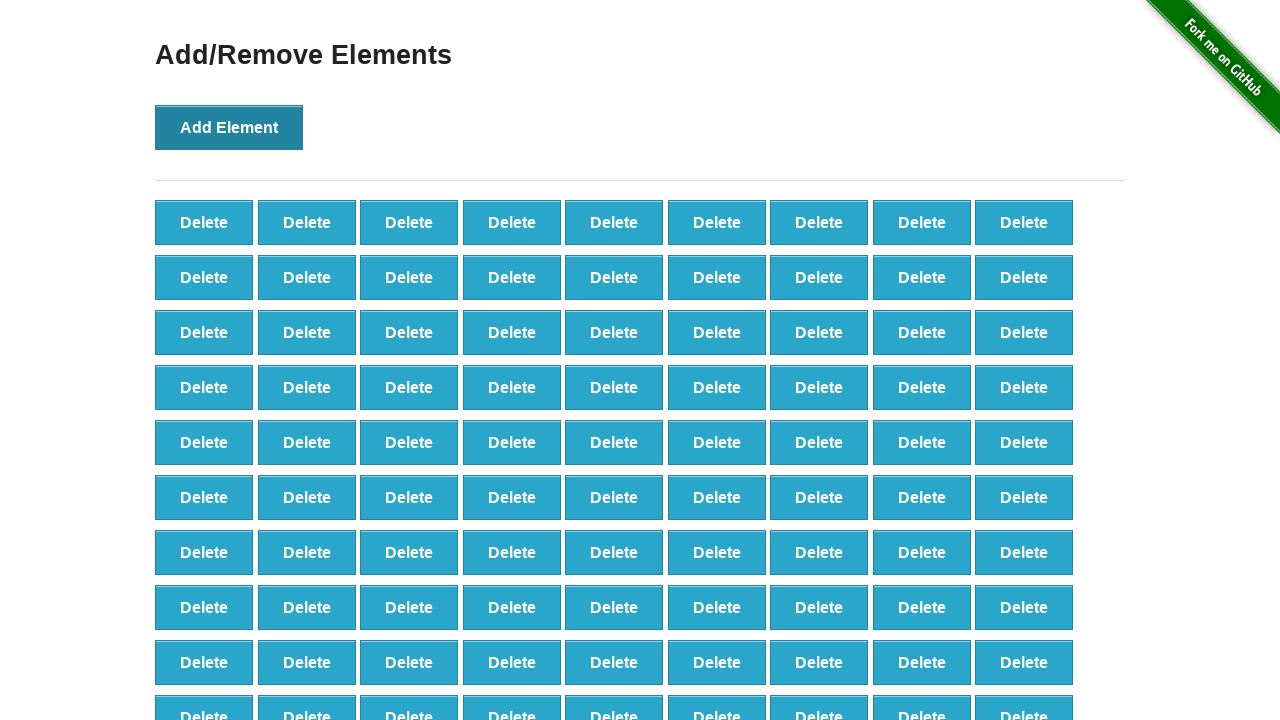

Deleted element 1/30 at (204, 222) on button[onclick='deleteElement()'] >> nth=0
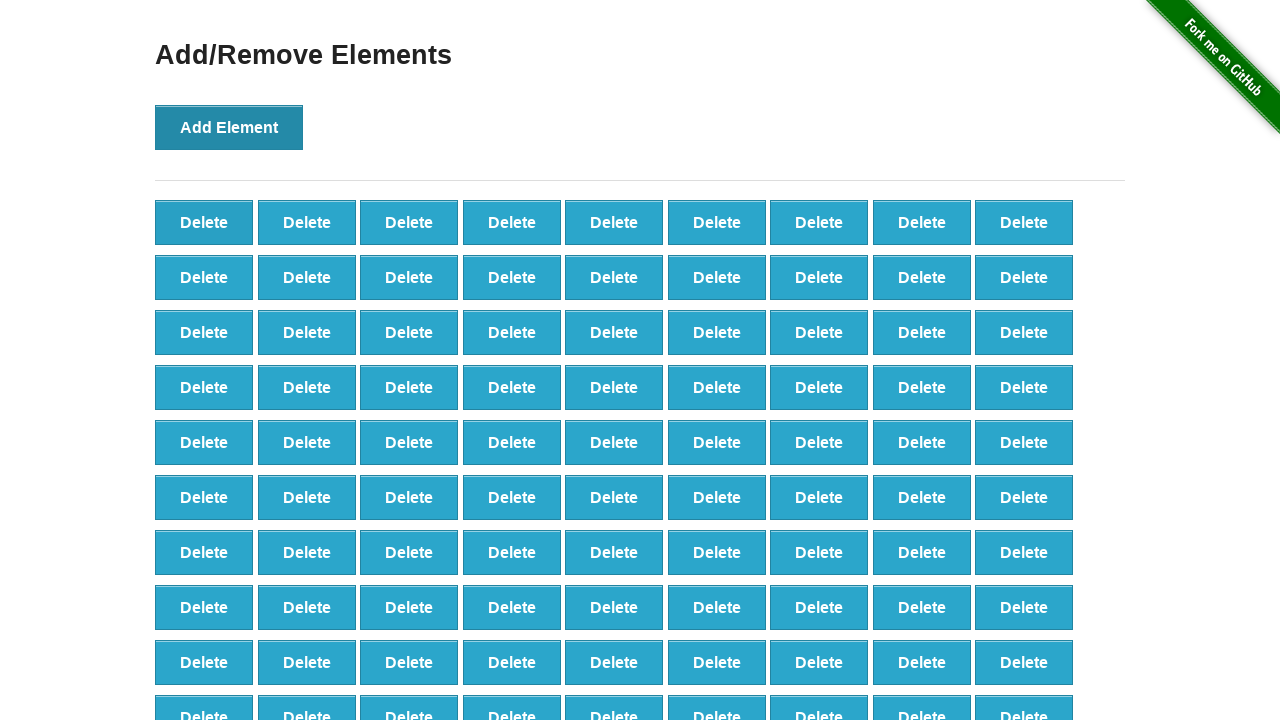

Deleted element 2/30 at (307, 222) on button[onclick='deleteElement()'] >> nth=1
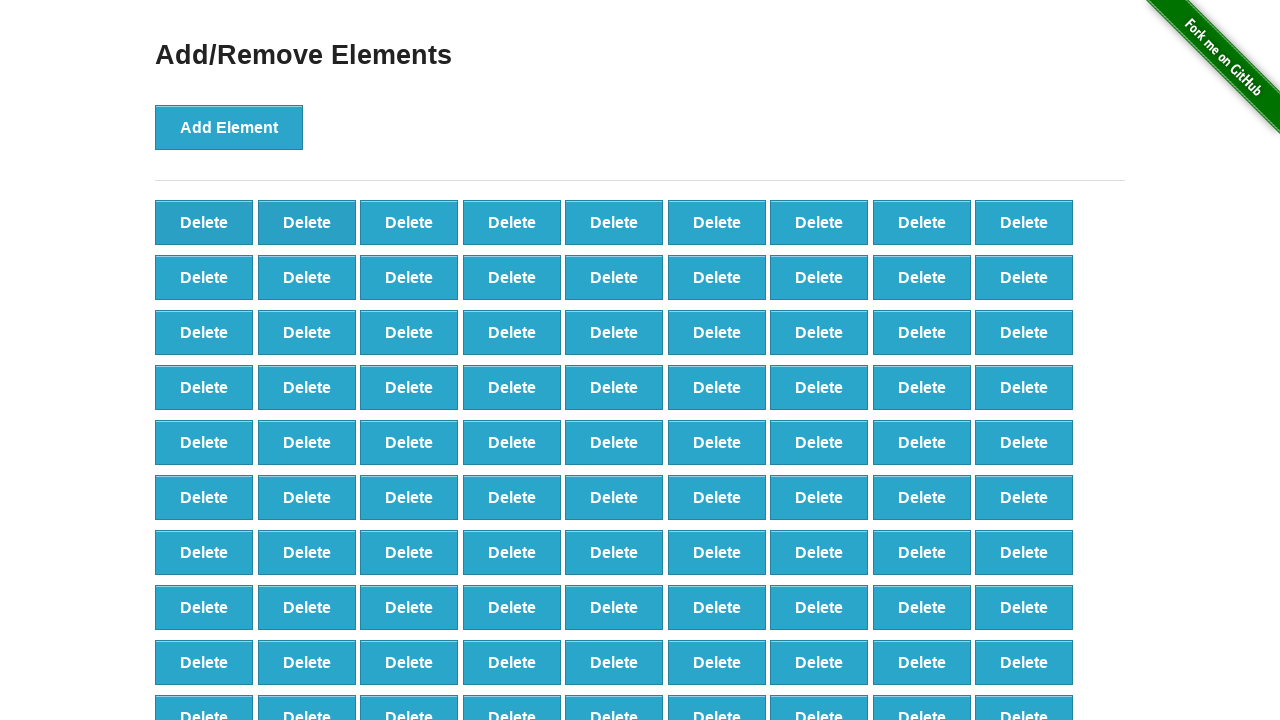

Deleted element 3/30 at (409, 222) on button[onclick='deleteElement()'] >> nth=2
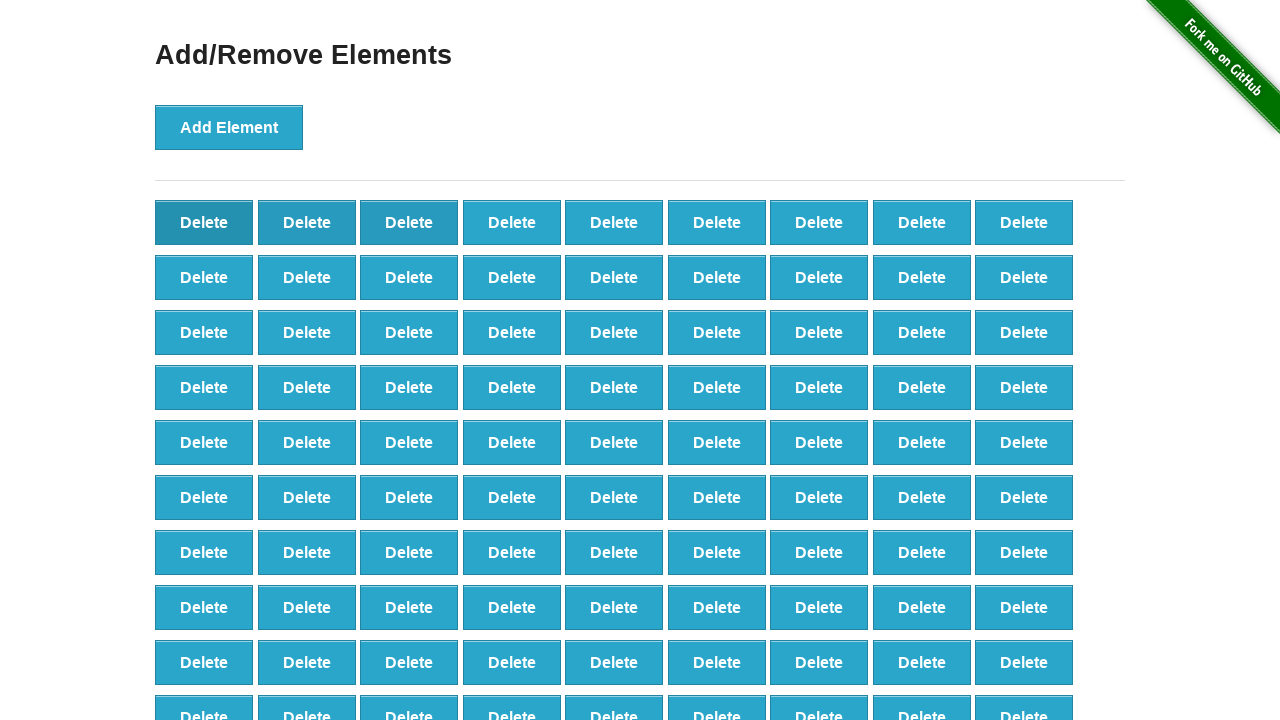

Deleted element 4/30 at (512, 222) on button[onclick='deleteElement()'] >> nth=3
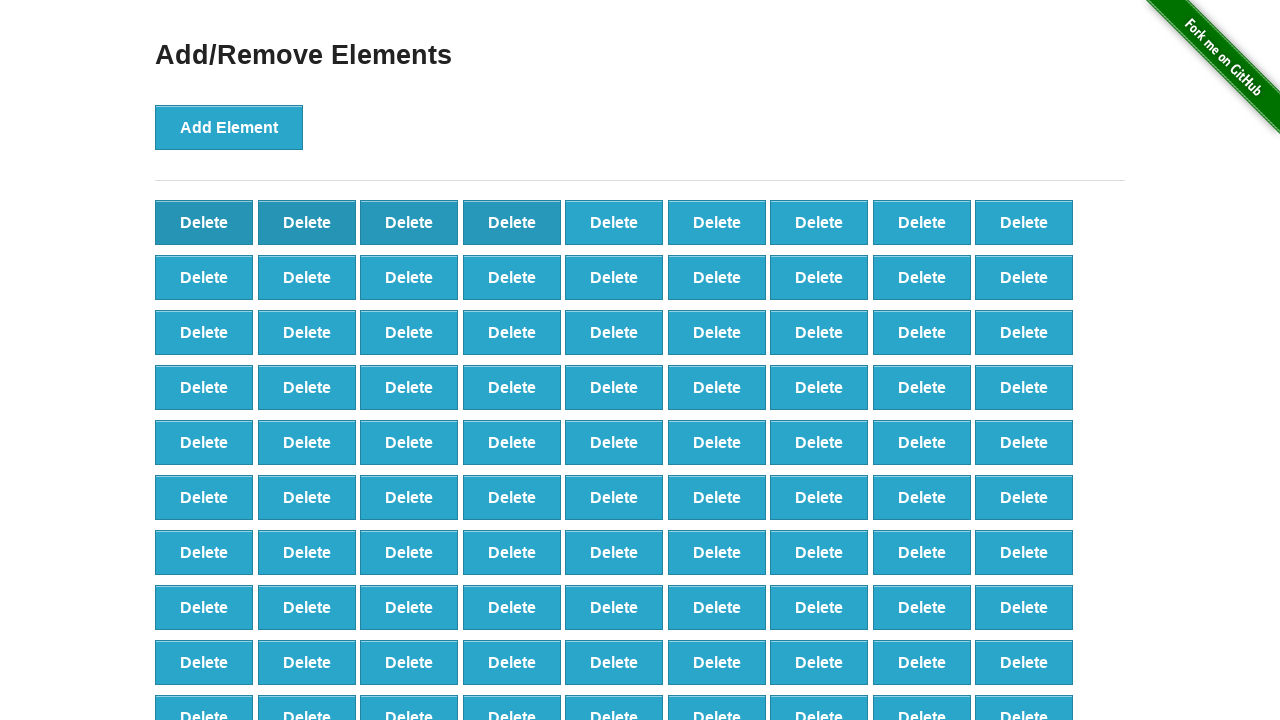

Deleted element 5/30 at (614, 222) on button[onclick='deleteElement()'] >> nth=4
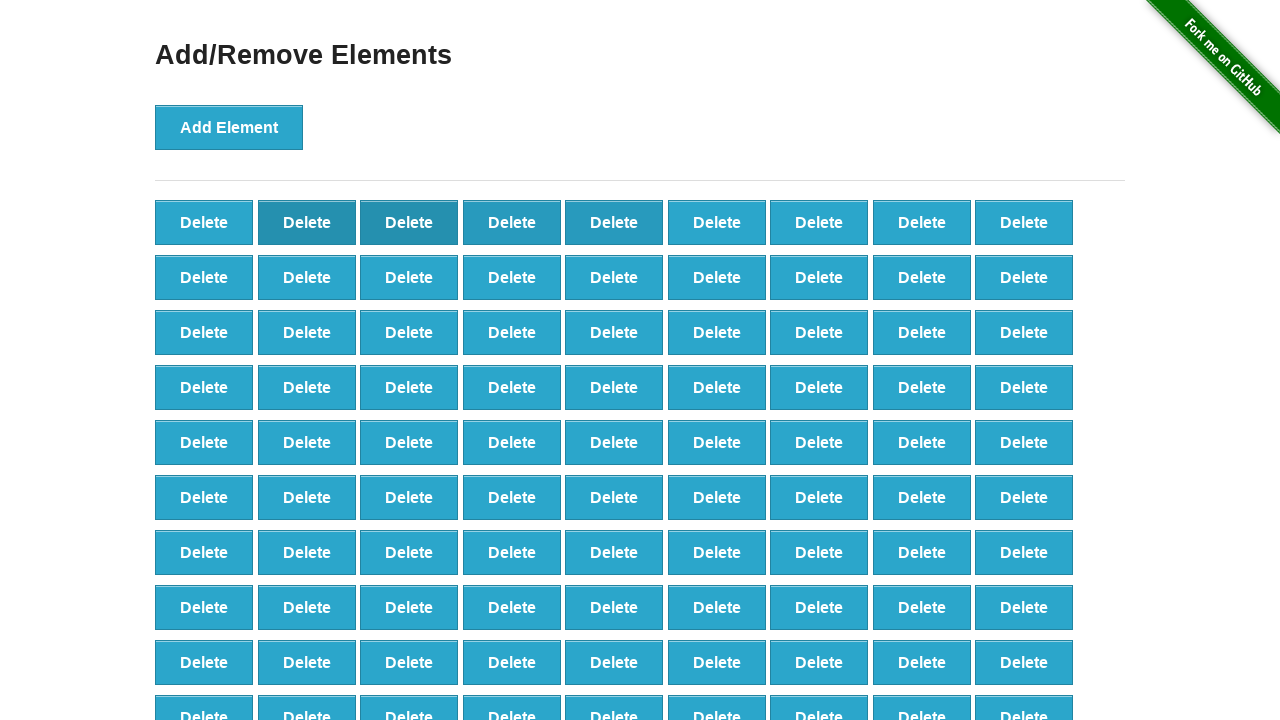

Deleted element 6/30 at (717, 222) on button[onclick='deleteElement()'] >> nth=5
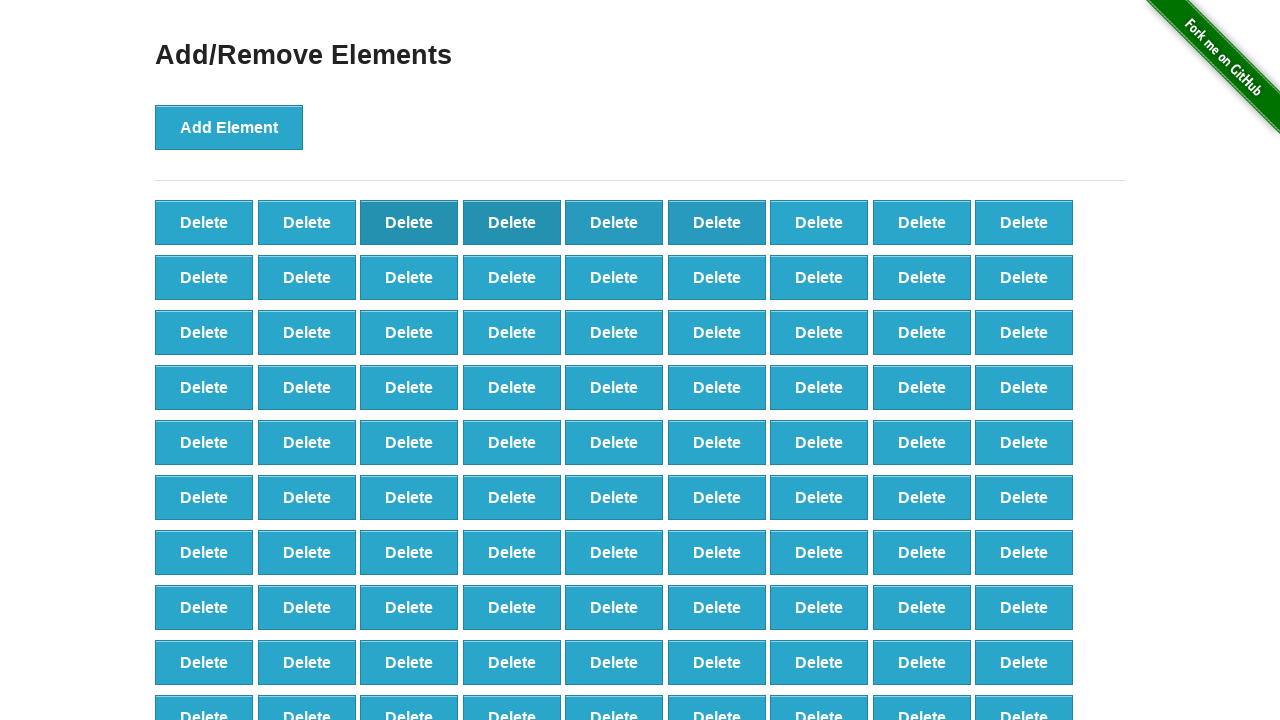

Deleted element 7/30 at (819, 222) on button[onclick='deleteElement()'] >> nth=6
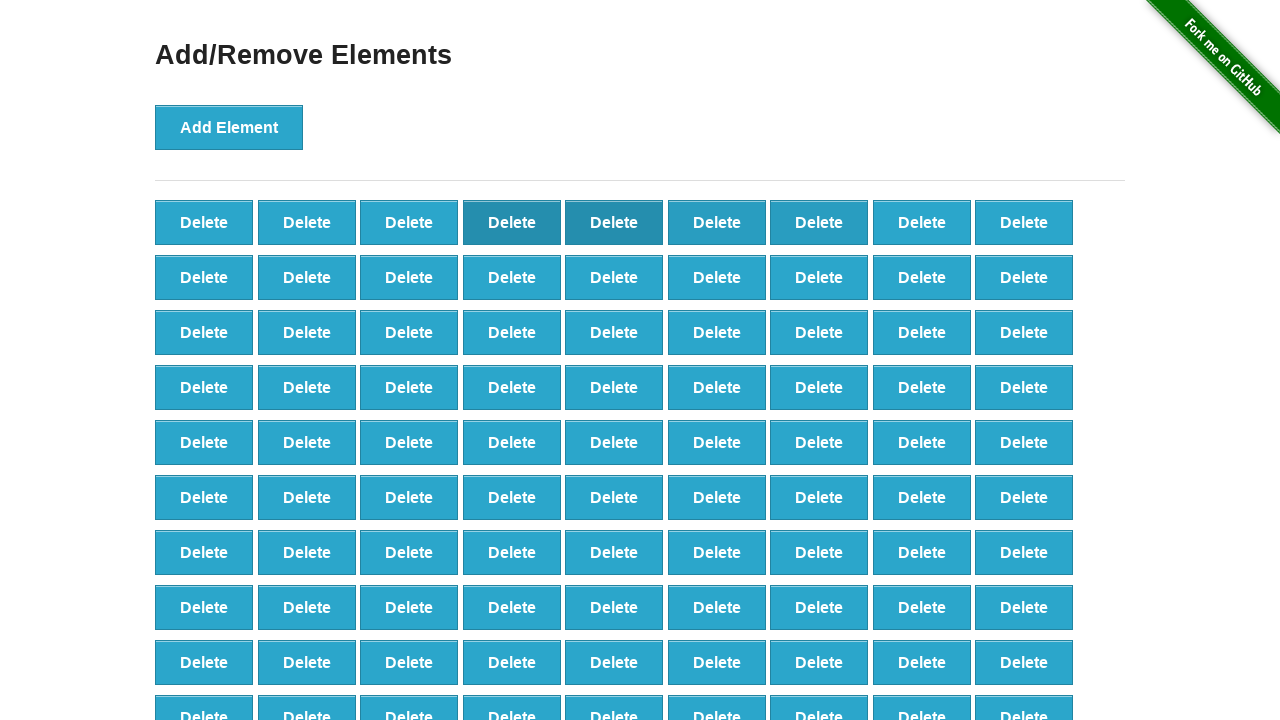

Deleted element 8/30 at (922, 222) on button[onclick='deleteElement()'] >> nth=7
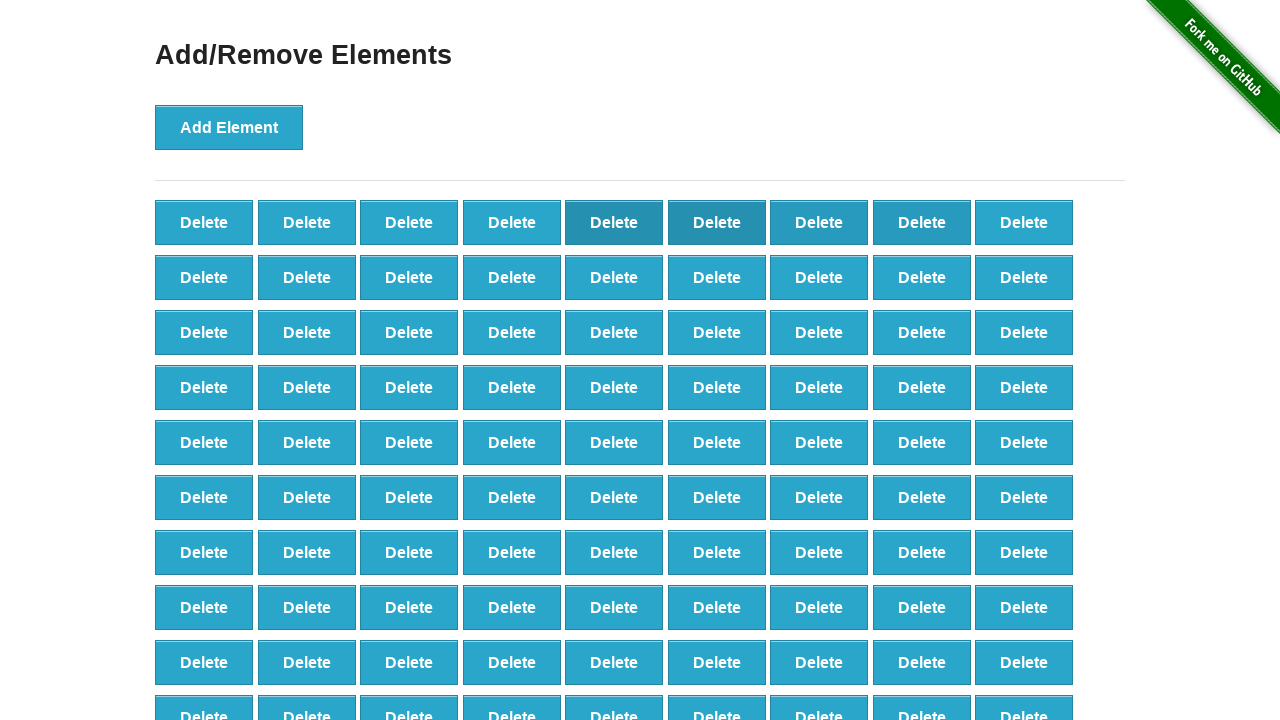

Deleted element 9/30 at (1024, 222) on button[onclick='deleteElement()'] >> nth=8
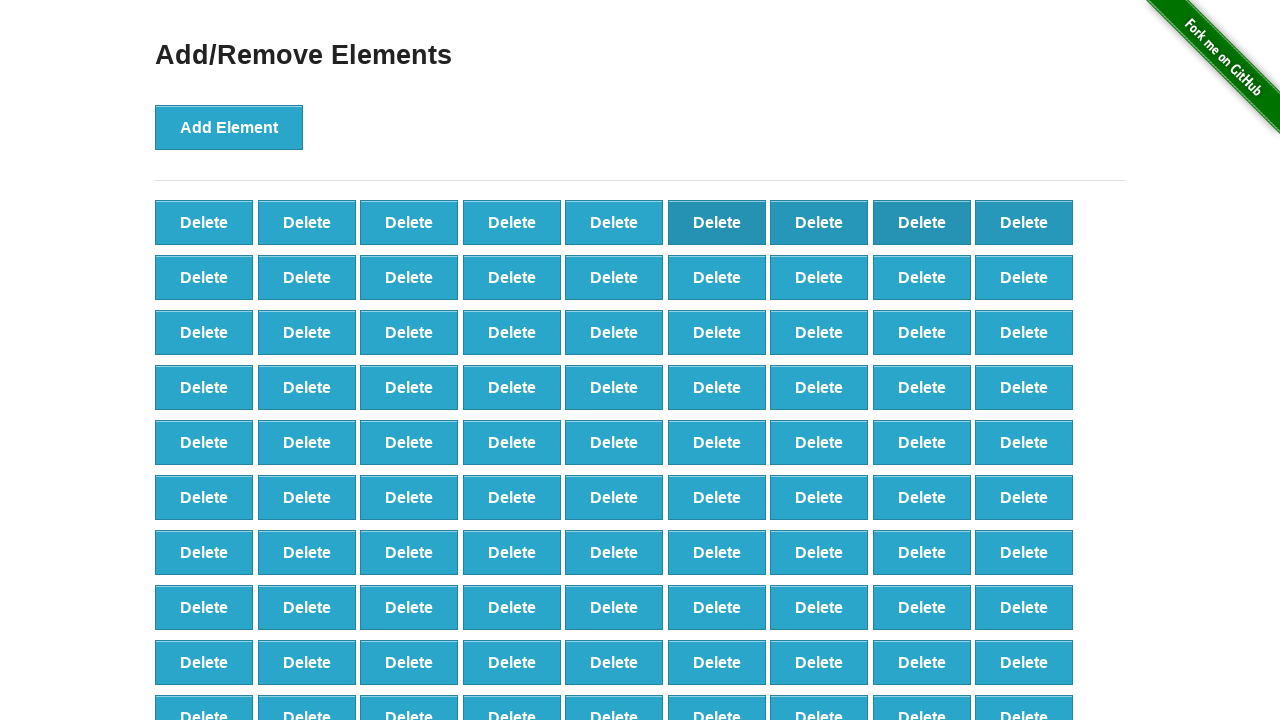

Deleted element 10/30 at (204, 277) on button[onclick='deleteElement()'] >> nth=9
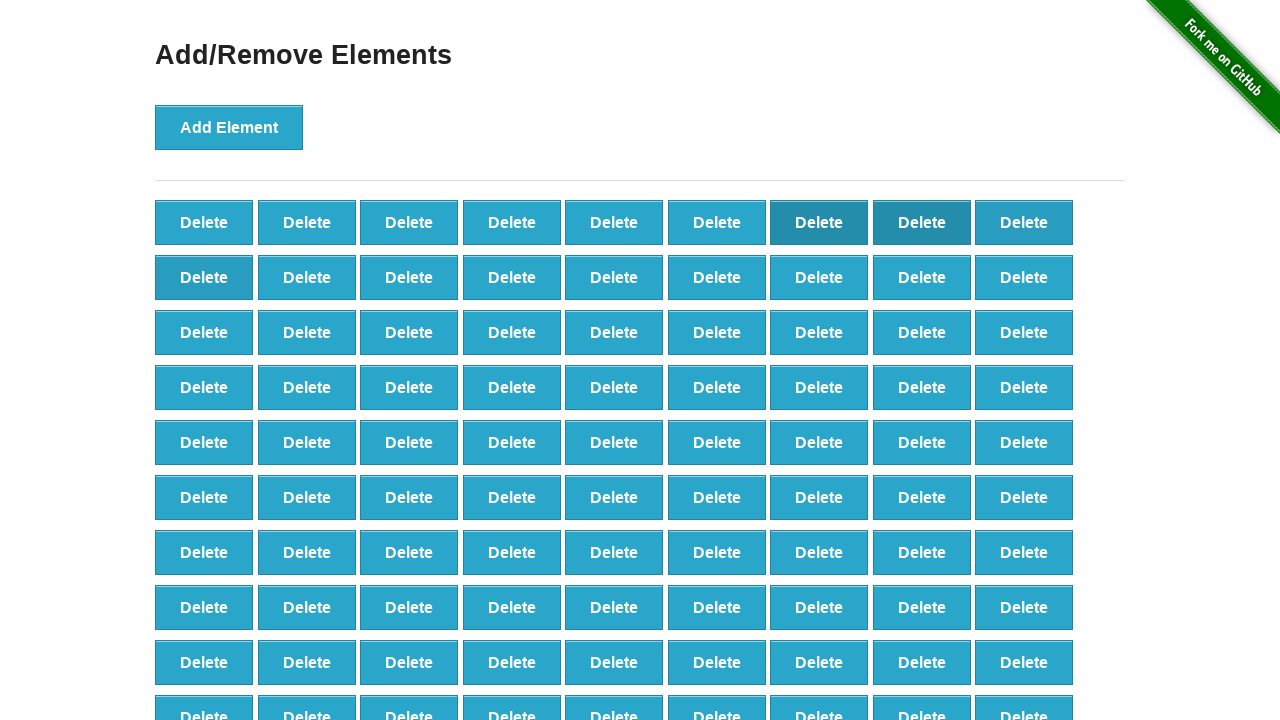

Deleted element 11/30 at (307, 277) on button[onclick='deleteElement()'] >> nth=10
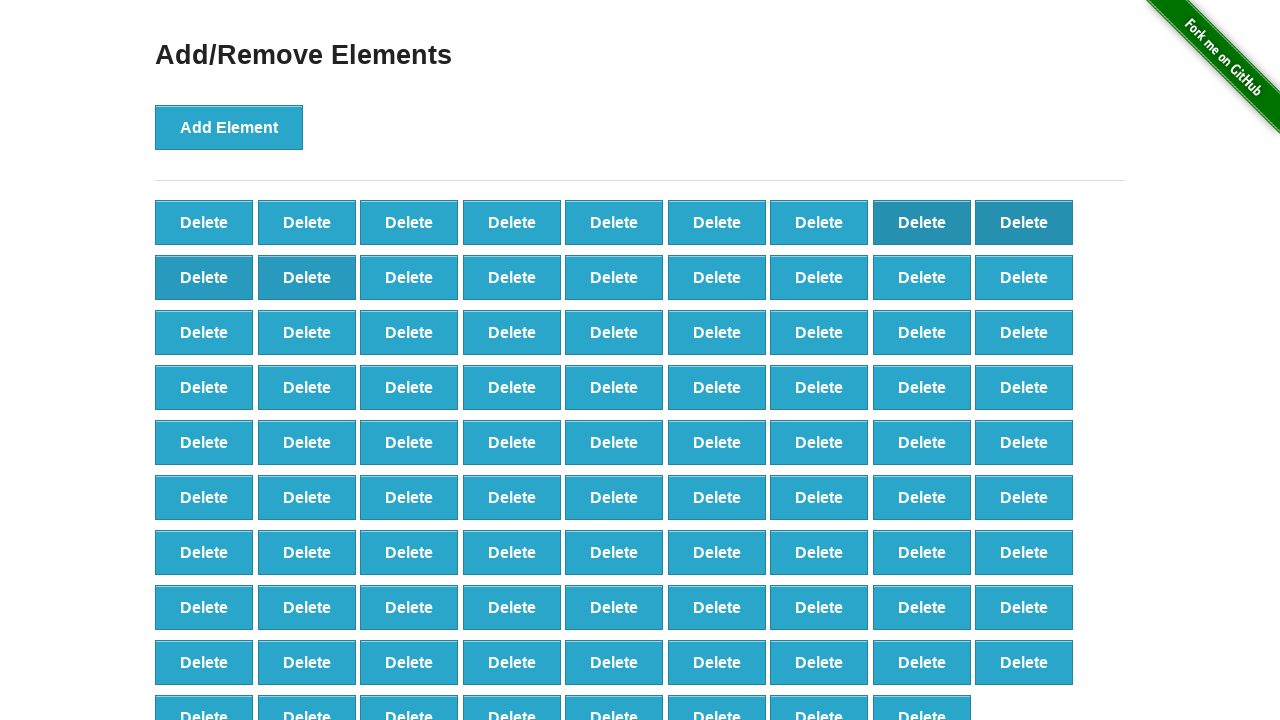

Deleted element 12/30 at (409, 277) on button[onclick='deleteElement()'] >> nth=11
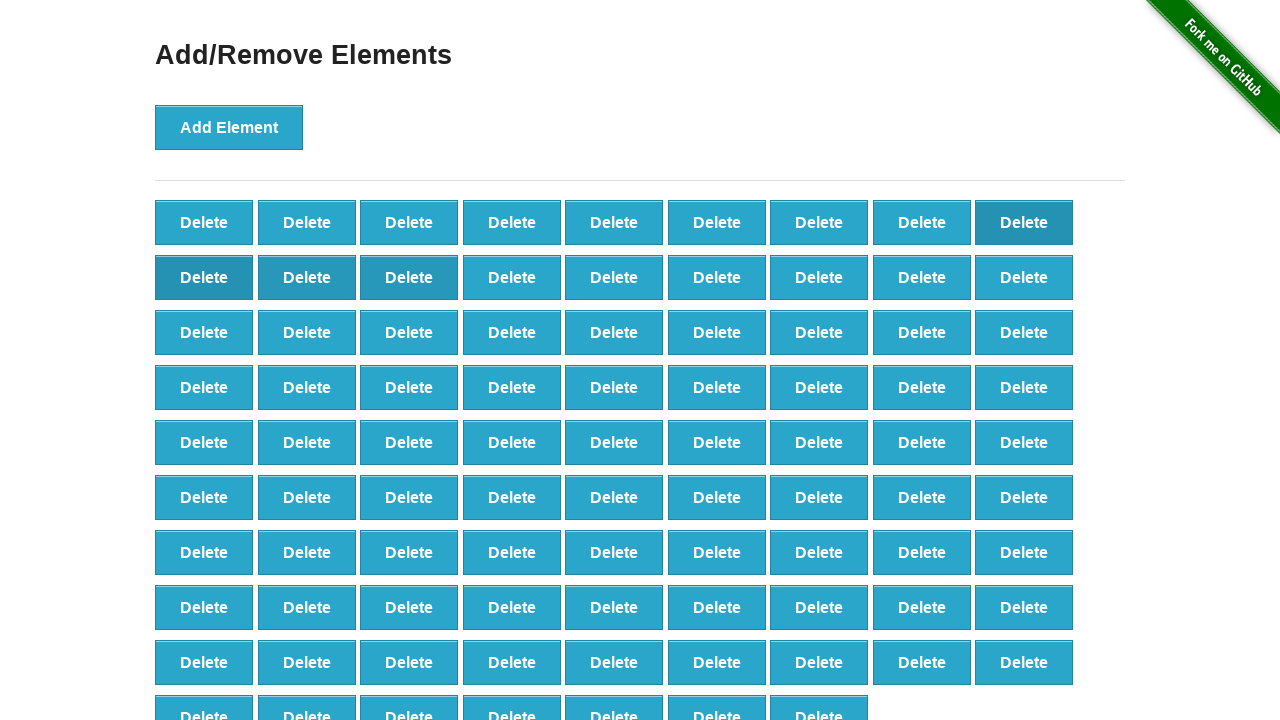

Deleted element 13/30 at (512, 277) on button[onclick='deleteElement()'] >> nth=12
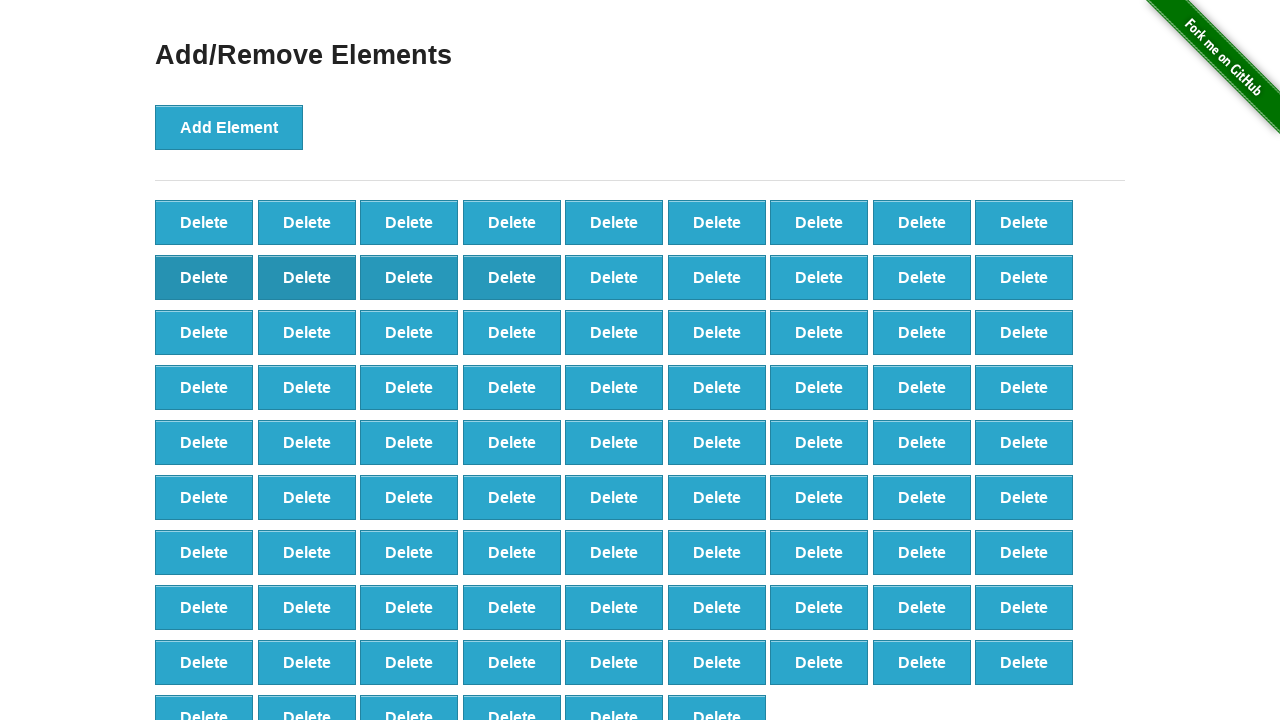

Deleted element 14/30 at (614, 277) on button[onclick='deleteElement()'] >> nth=13
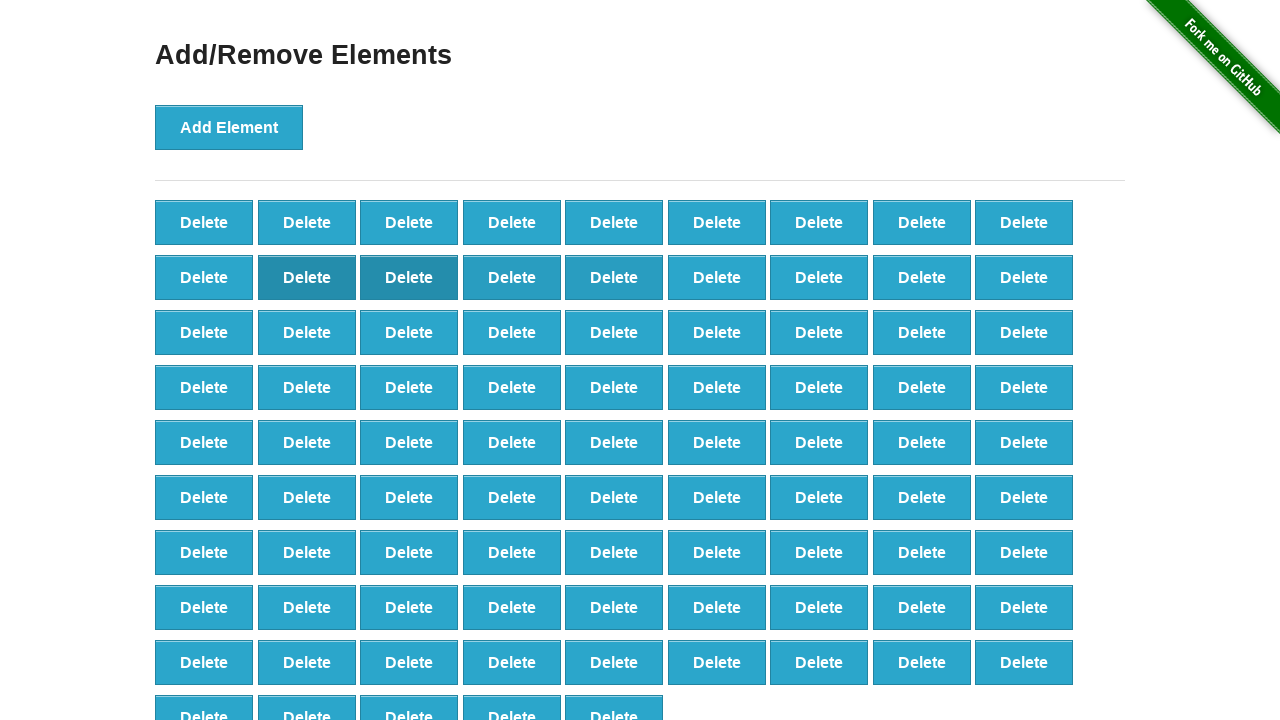

Deleted element 15/30 at (717, 277) on button[onclick='deleteElement()'] >> nth=14
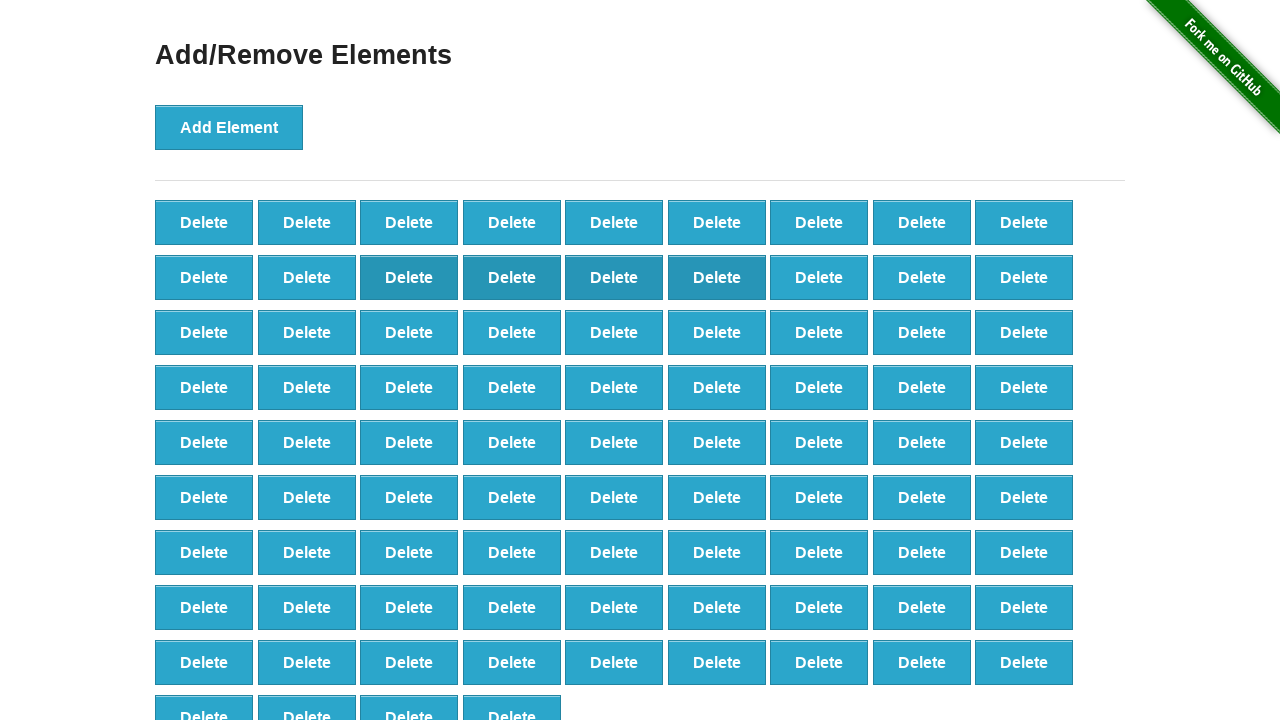

Deleted element 16/30 at (819, 277) on button[onclick='deleteElement()'] >> nth=15
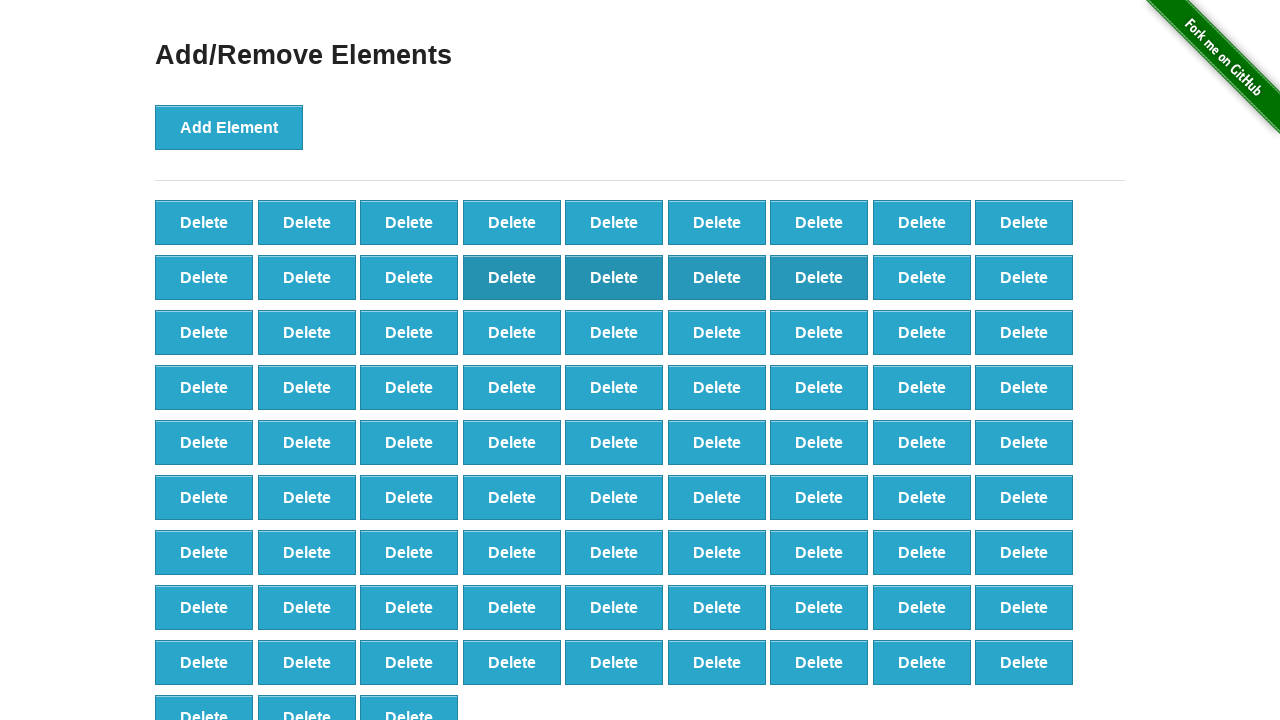

Deleted element 17/30 at (922, 277) on button[onclick='deleteElement()'] >> nth=16
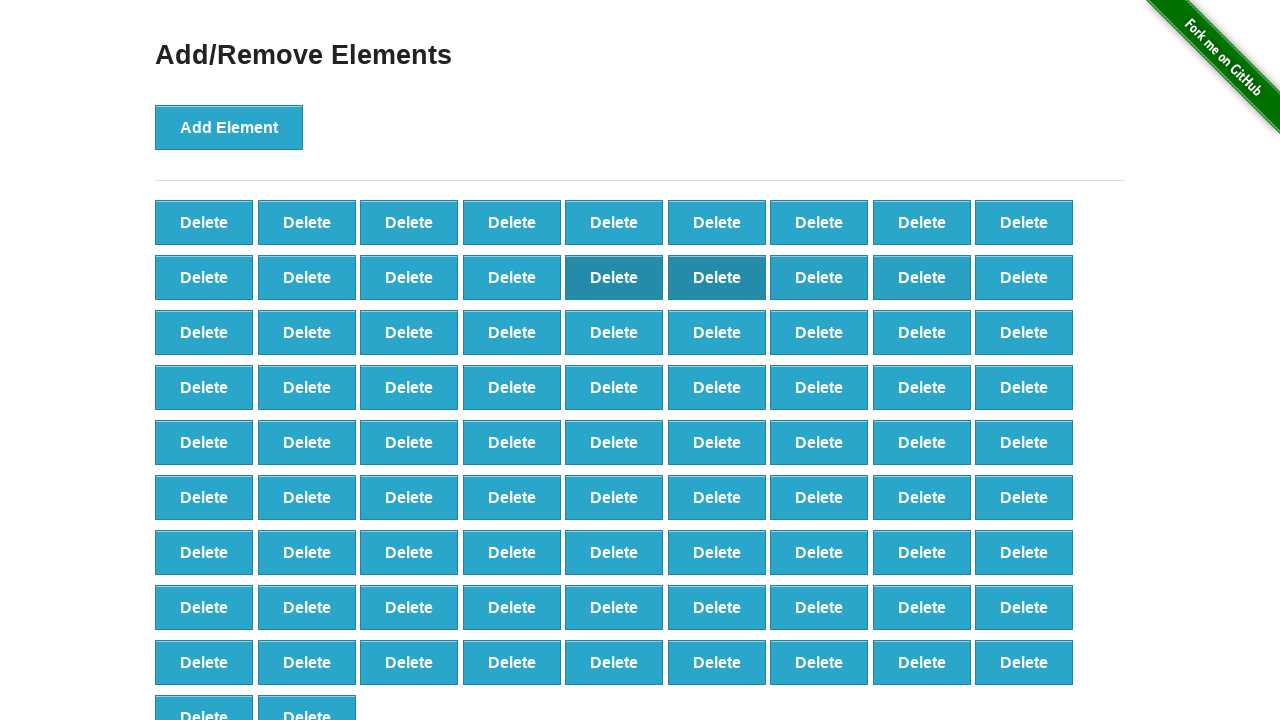

Deleted element 18/30 at (1024, 277) on button[onclick='deleteElement()'] >> nth=17
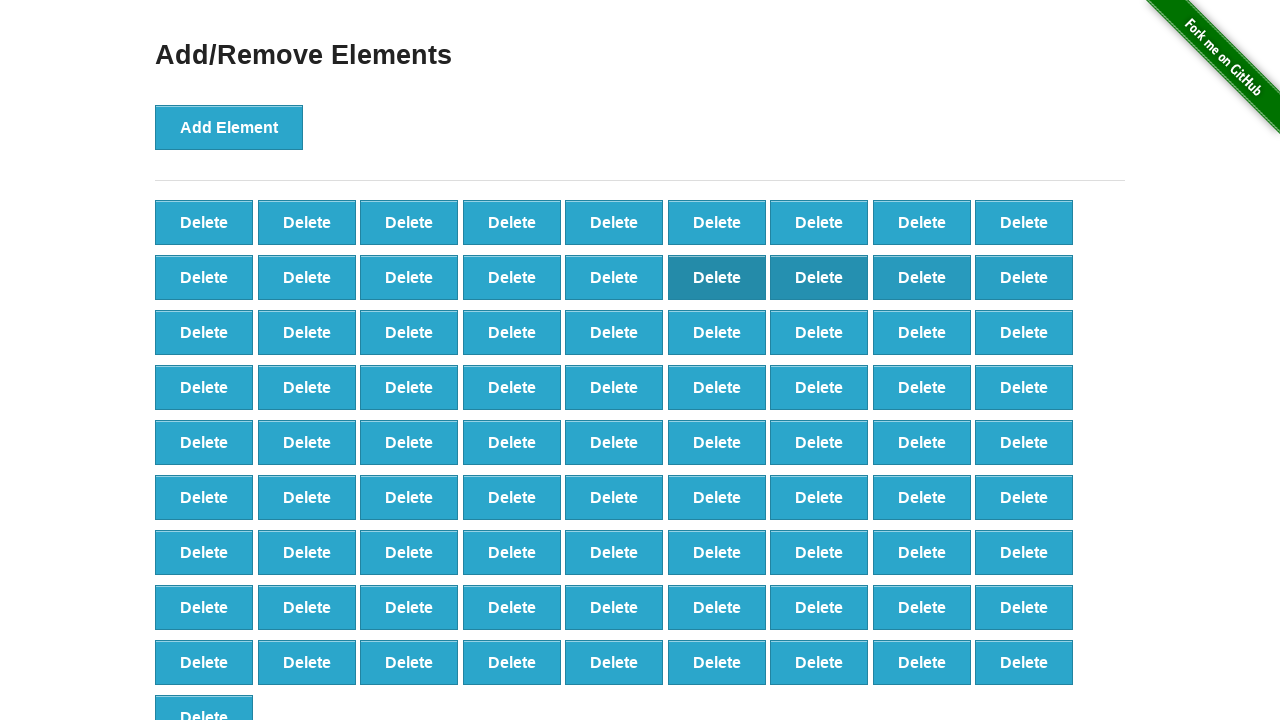

Deleted element 19/30 at (204, 332) on button[onclick='deleteElement()'] >> nth=18
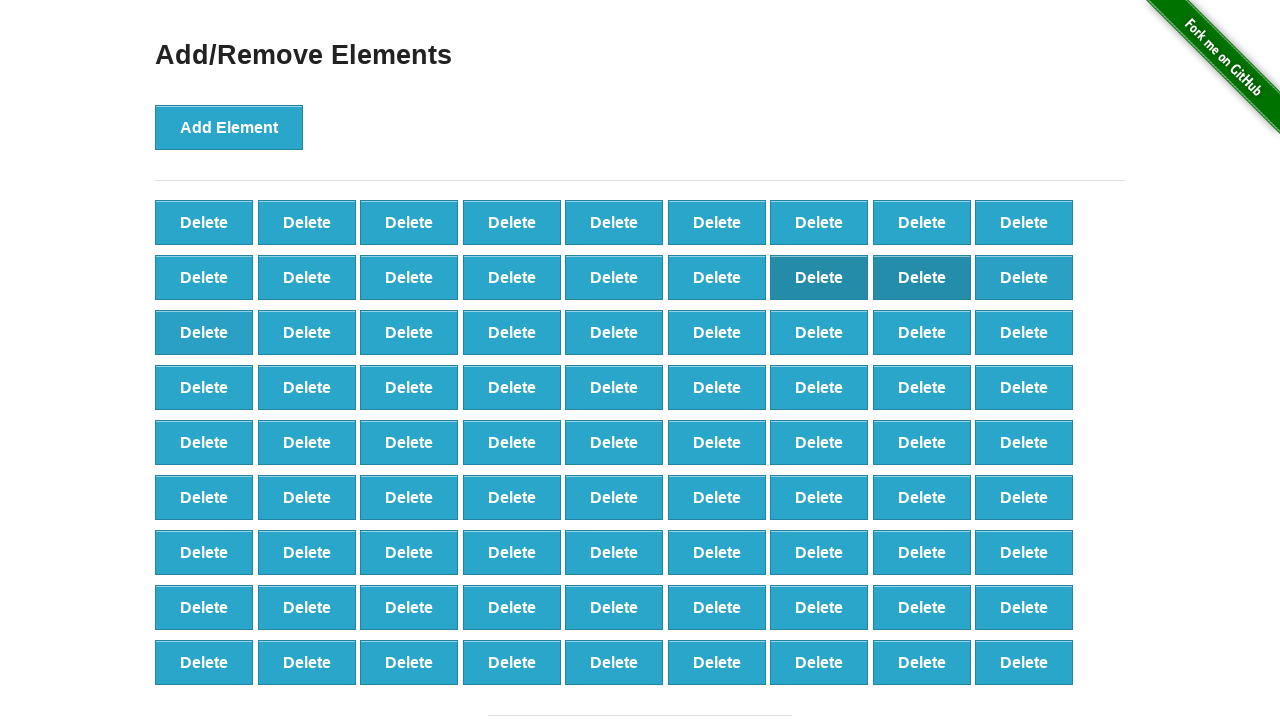

Deleted element 20/30 at (307, 332) on button[onclick='deleteElement()'] >> nth=19
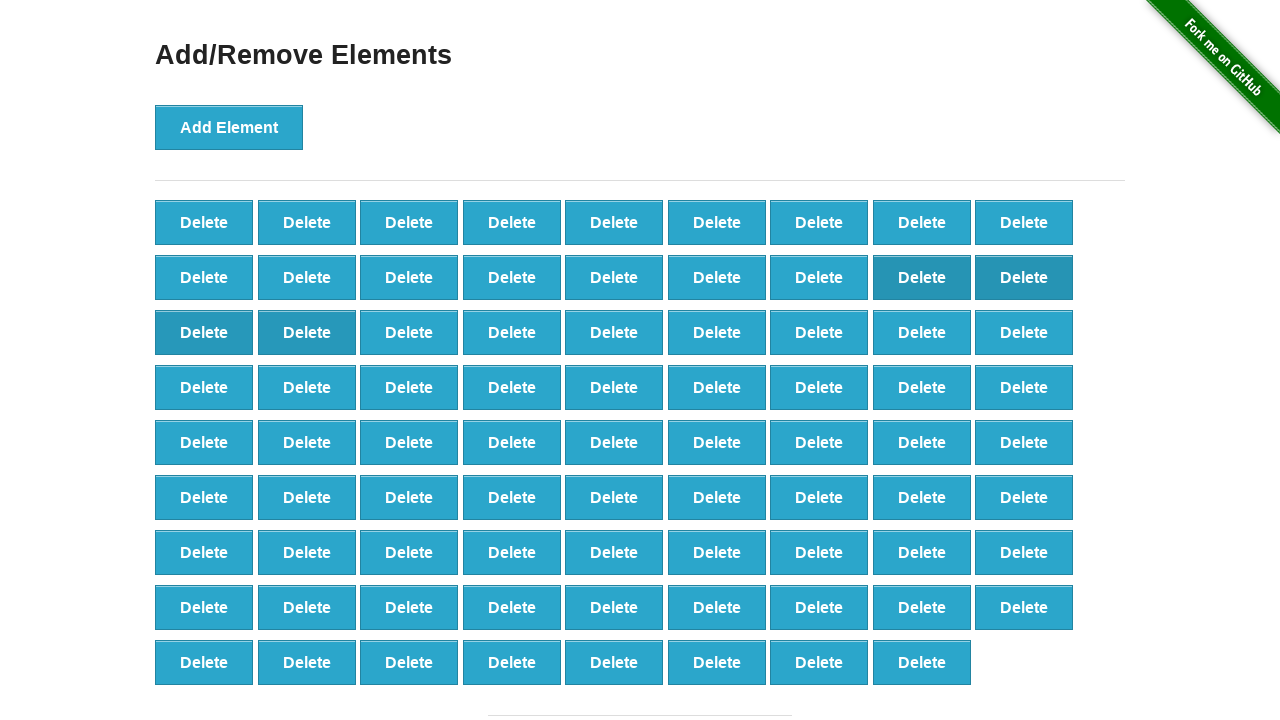

Deleted element 21/30 at (409, 332) on button[onclick='deleteElement()'] >> nth=20
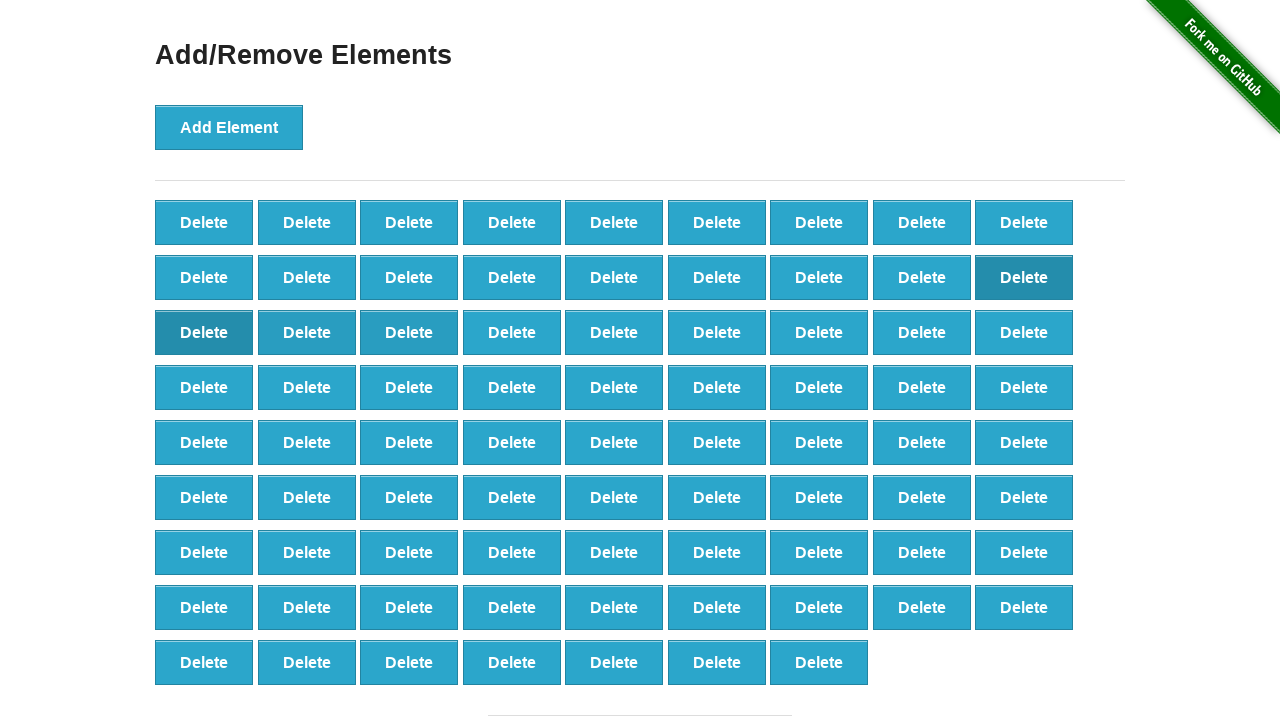

Deleted element 22/30 at (512, 332) on button[onclick='deleteElement()'] >> nth=21
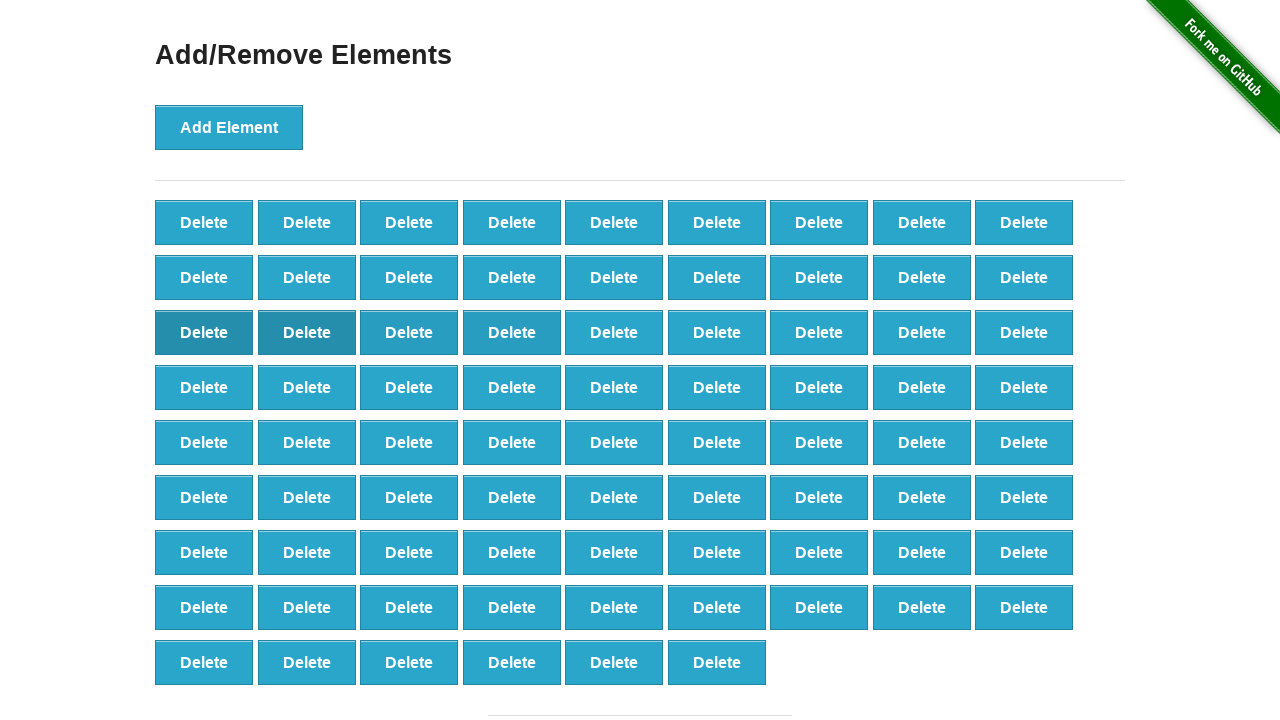

Deleted element 23/30 at (614, 332) on button[onclick='deleteElement()'] >> nth=22
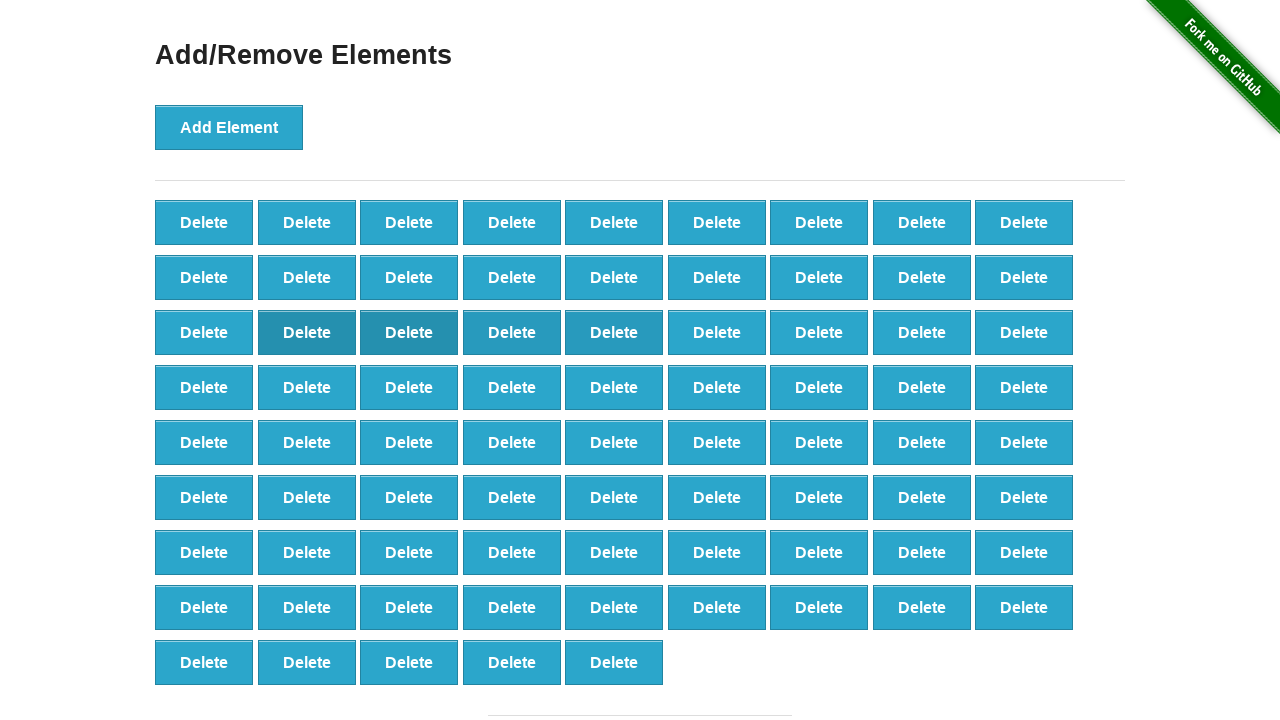

Deleted element 24/30 at (717, 332) on button[onclick='deleteElement()'] >> nth=23
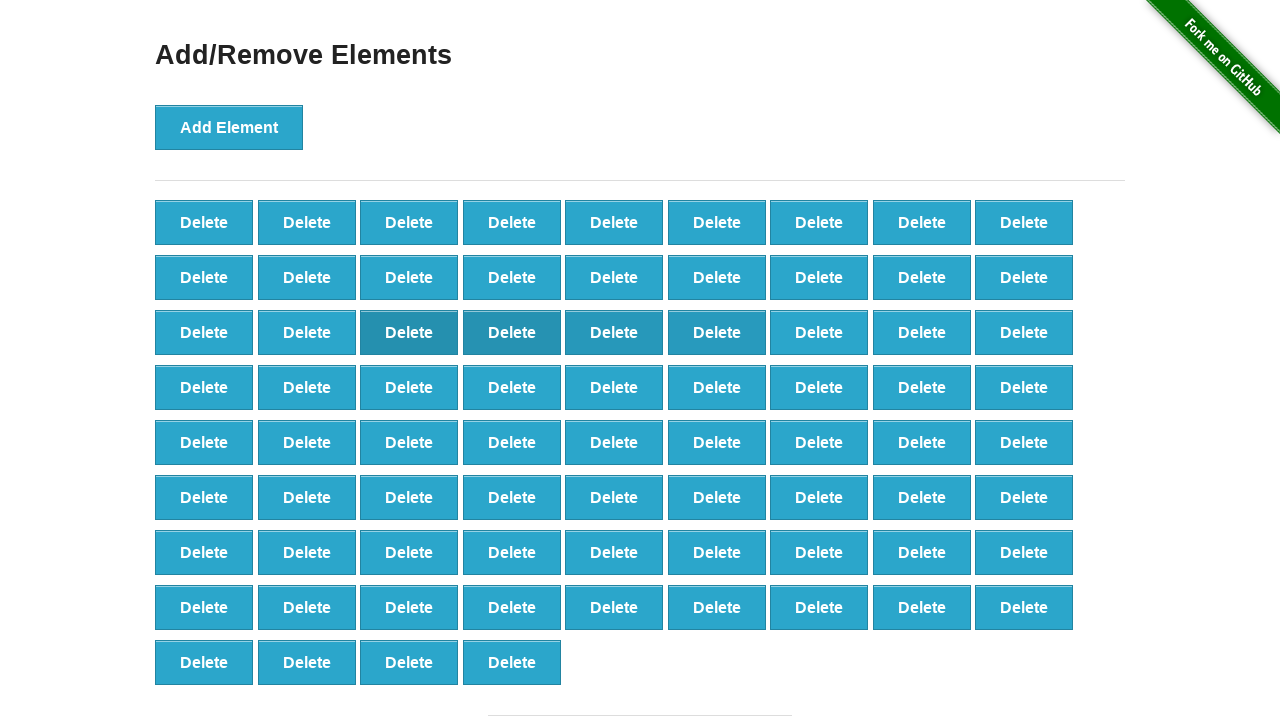

Deleted element 25/30 at (819, 332) on button[onclick='deleteElement()'] >> nth=24
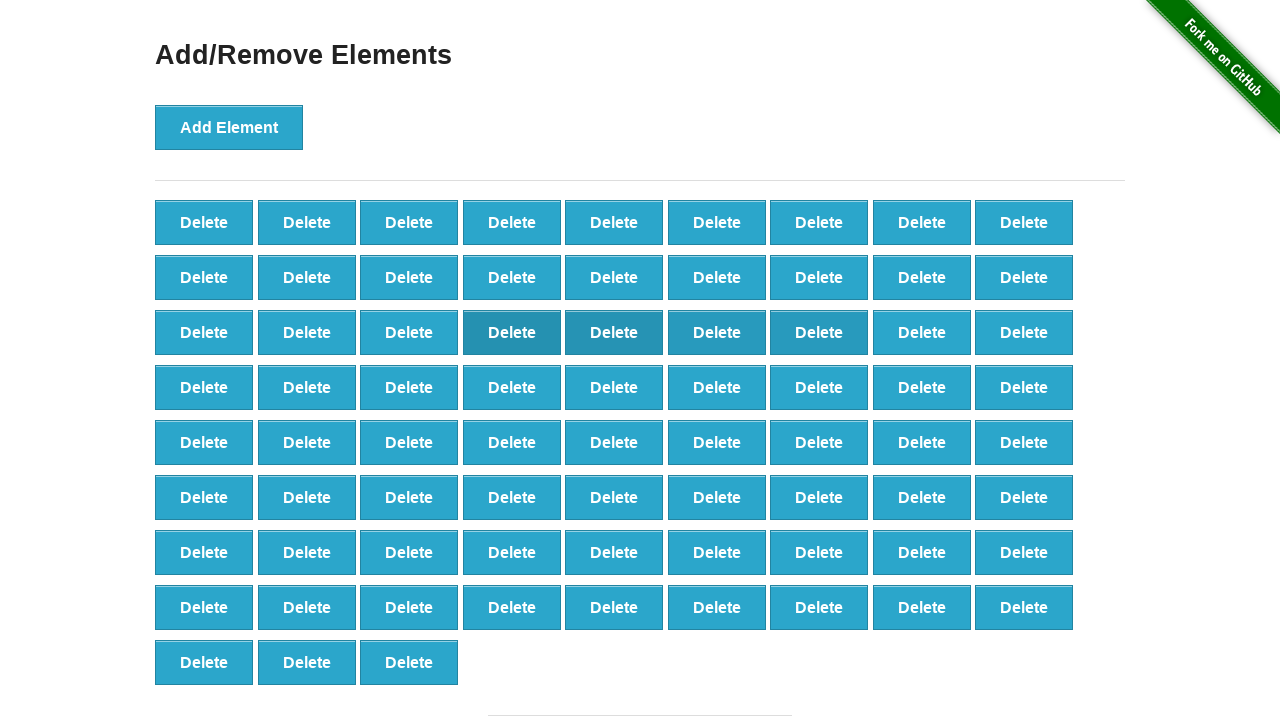

Deleted element 26/30 at (922, 332) on button[onclick='deleteElement()'] >> nth=25
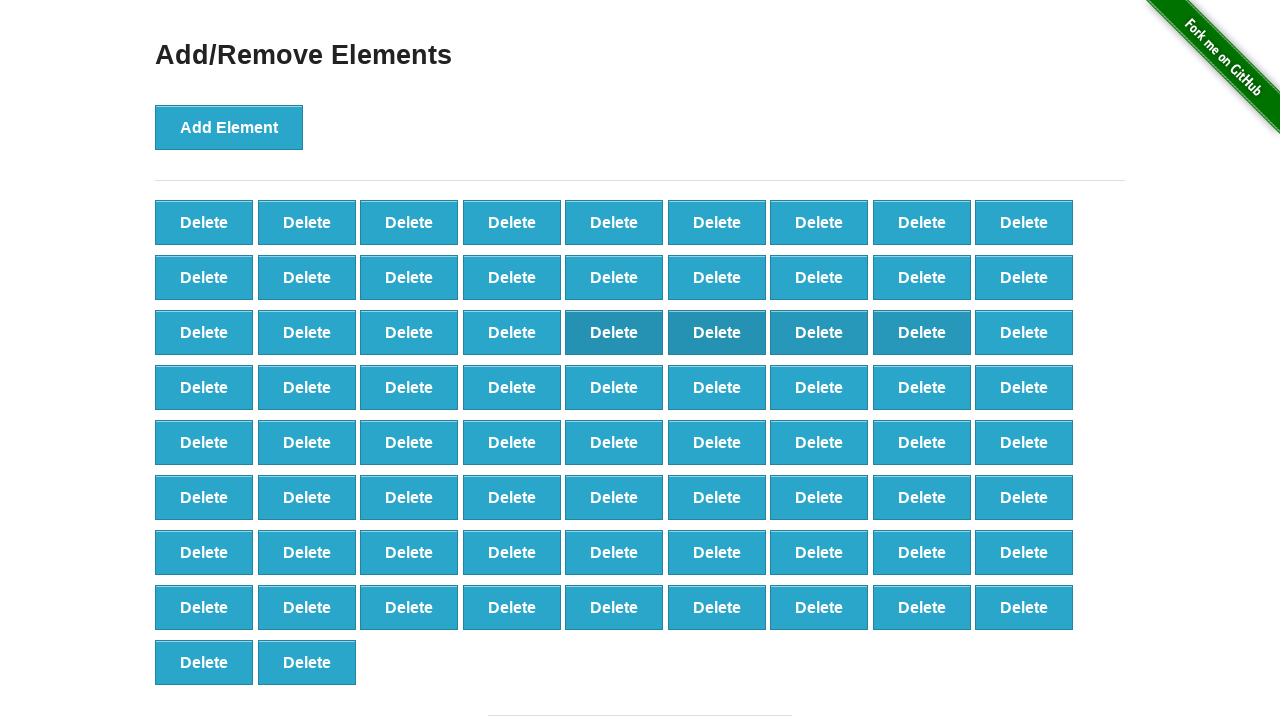

Deleted element 27/30 at (1024, 332) on button[onclick='deleteElement()'] >> nth=26
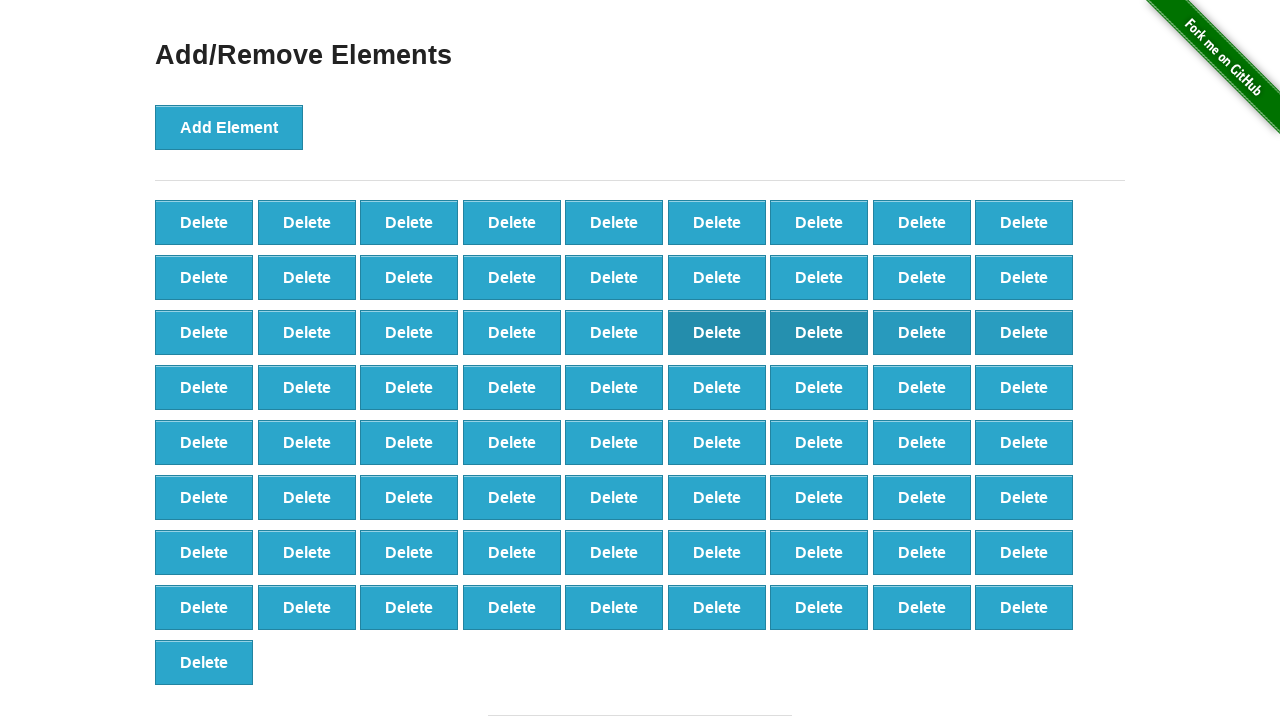

Deleted element 28/30 at (204, 387) on button[onclick='deleteElement()'] >> nth=27
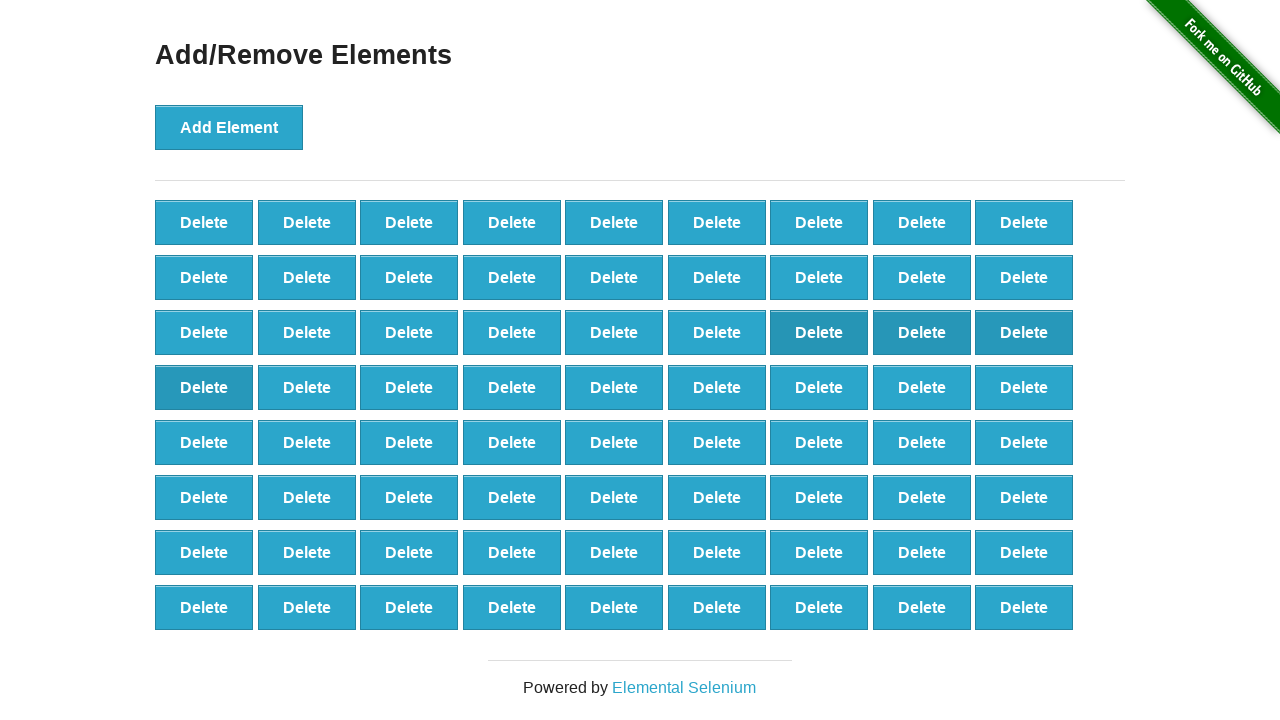

Deleted element 29/30 at (307, 387) on button[onclick='deleteElement()'] >> nth=28
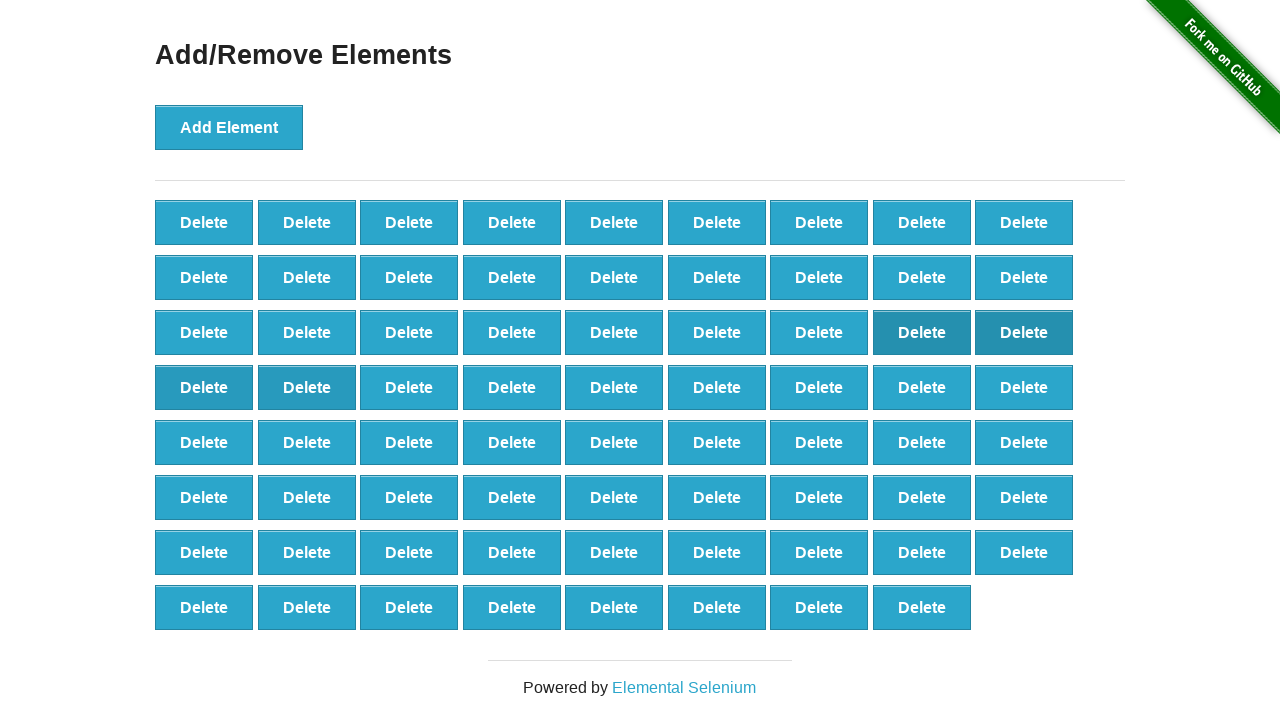

Deleted element 30/30 at (409, 387) on button[onclick='deleteElement()'] >> nth=29
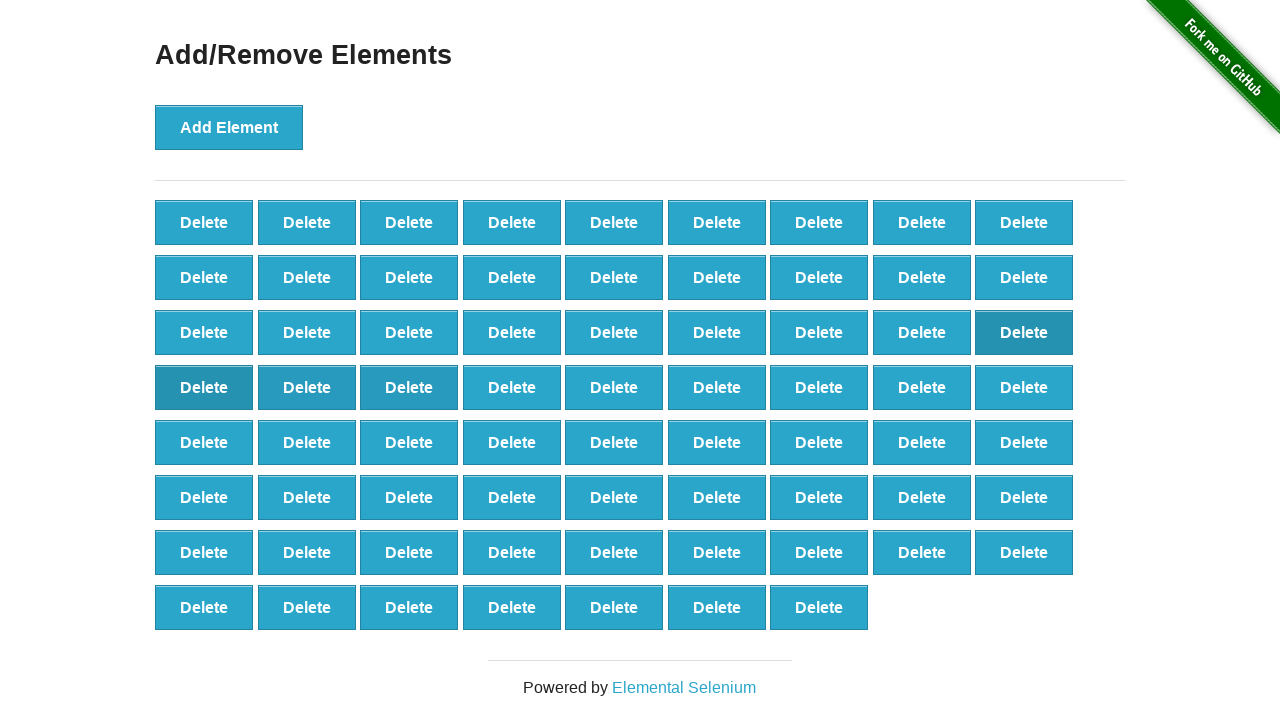

Counted remaining delete buttons: 70
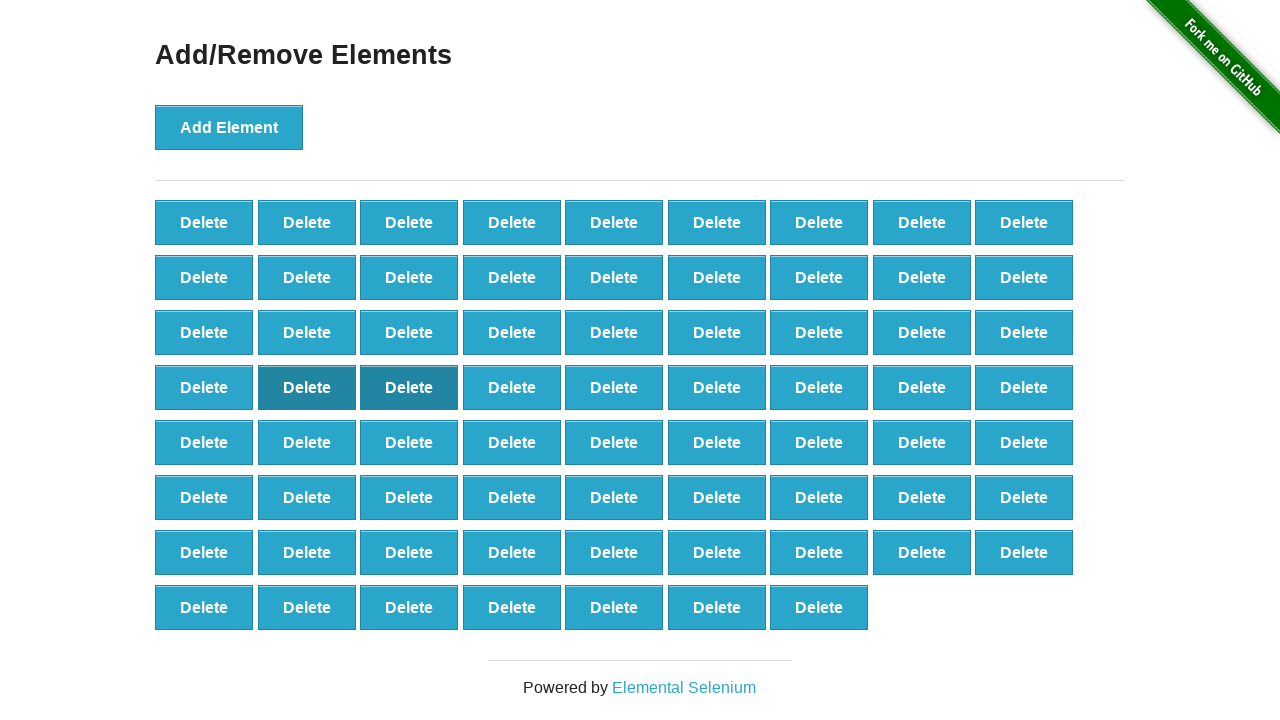

Assertion passed: 70 buttons remaining equals expected 70
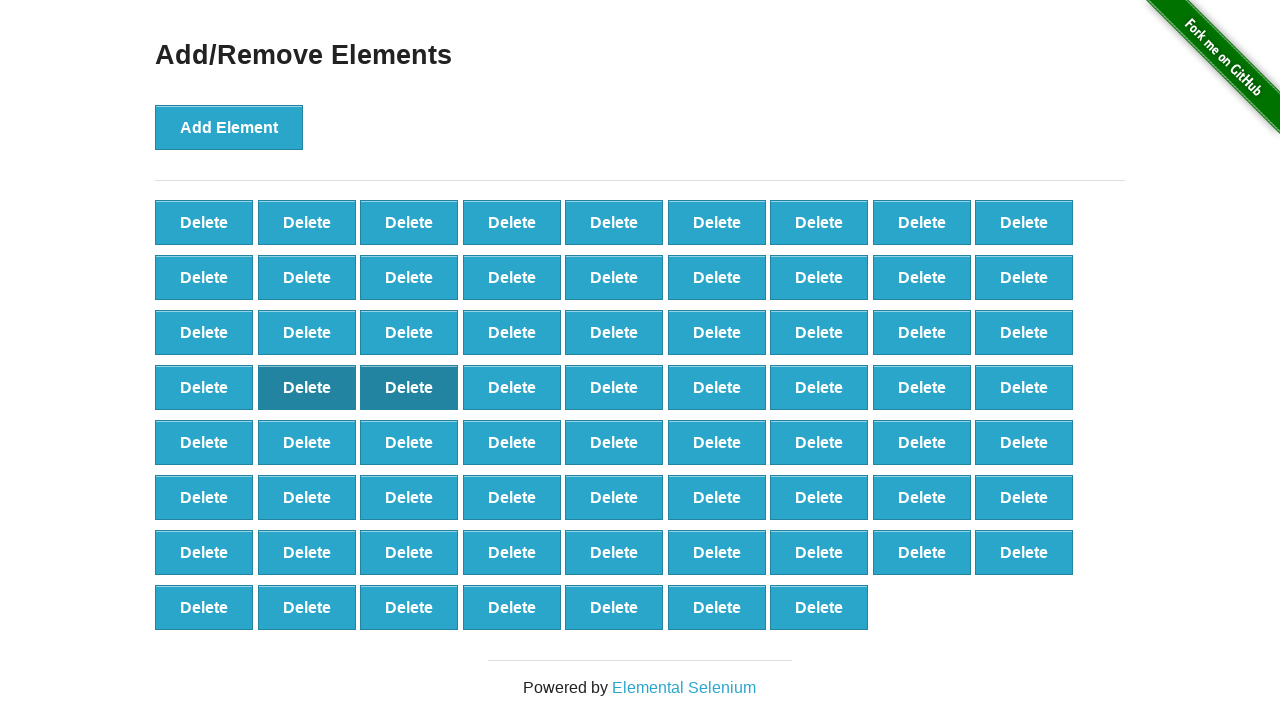

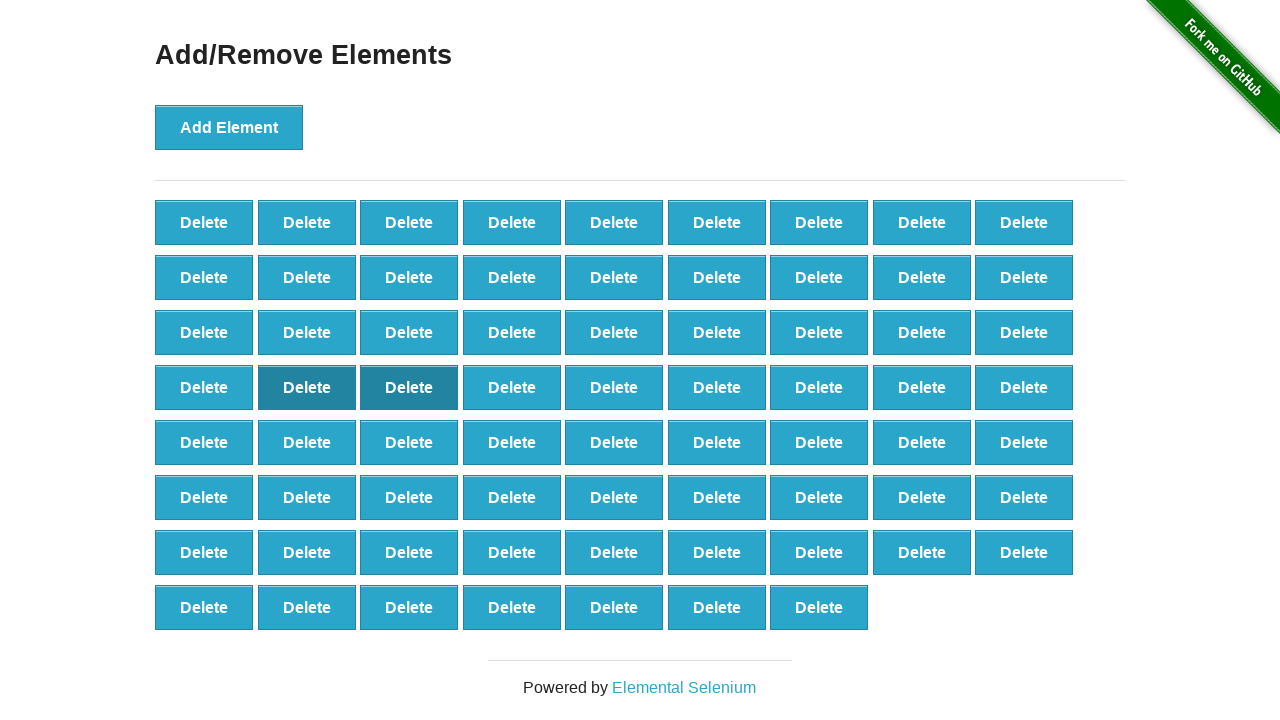